Navigates to the Duolingo app page on Google Play Store, clicks the "See all reviews" button to open the reviews modal, and scrolls through the modal to load more reviews.

Starting URL: https://play.google.com/store/apps/details?id=com.duolingo

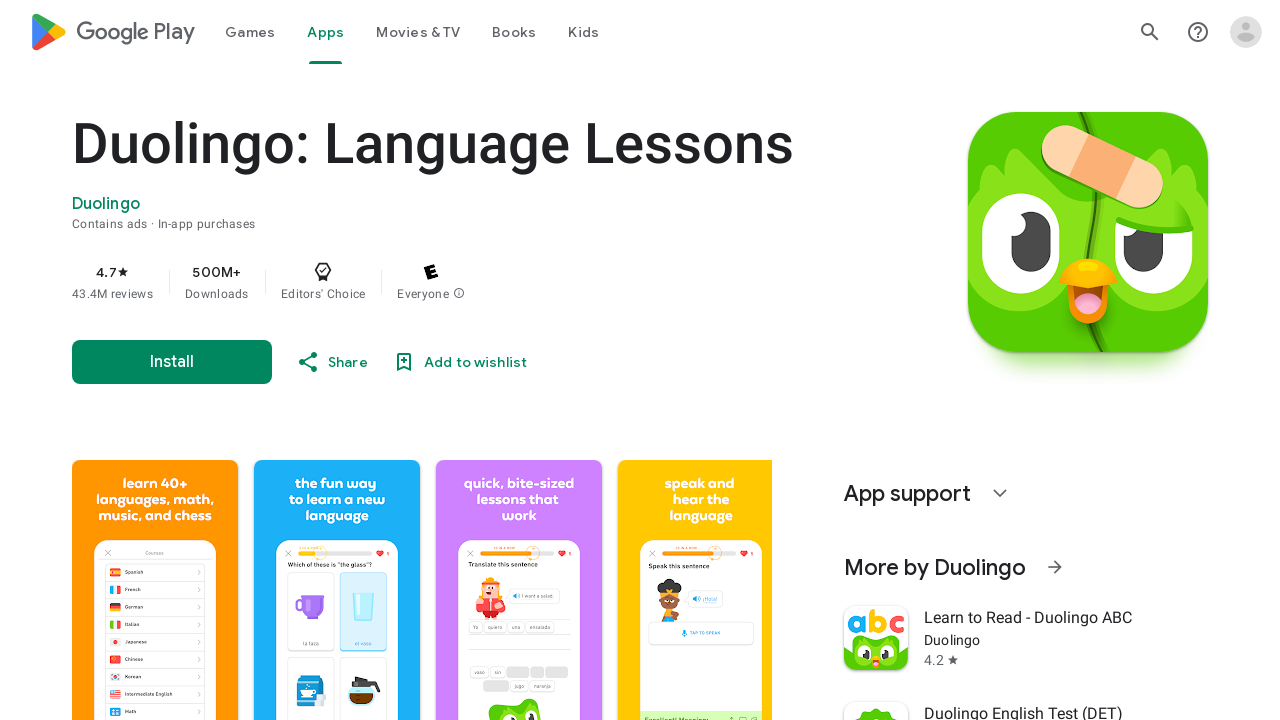

Waited for 'See all reviews' button to appear
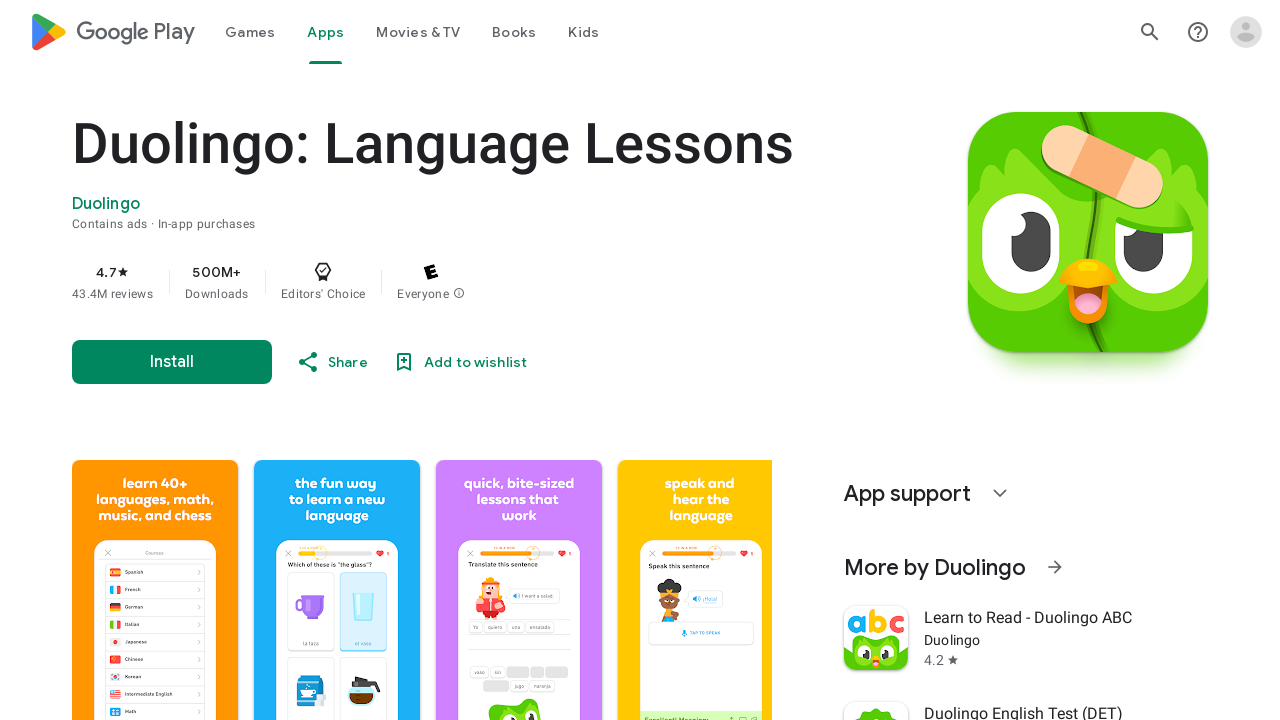

Clicked 'See all reviews' button at (132, 360) on xpath=//span[text()="See all reviews"]
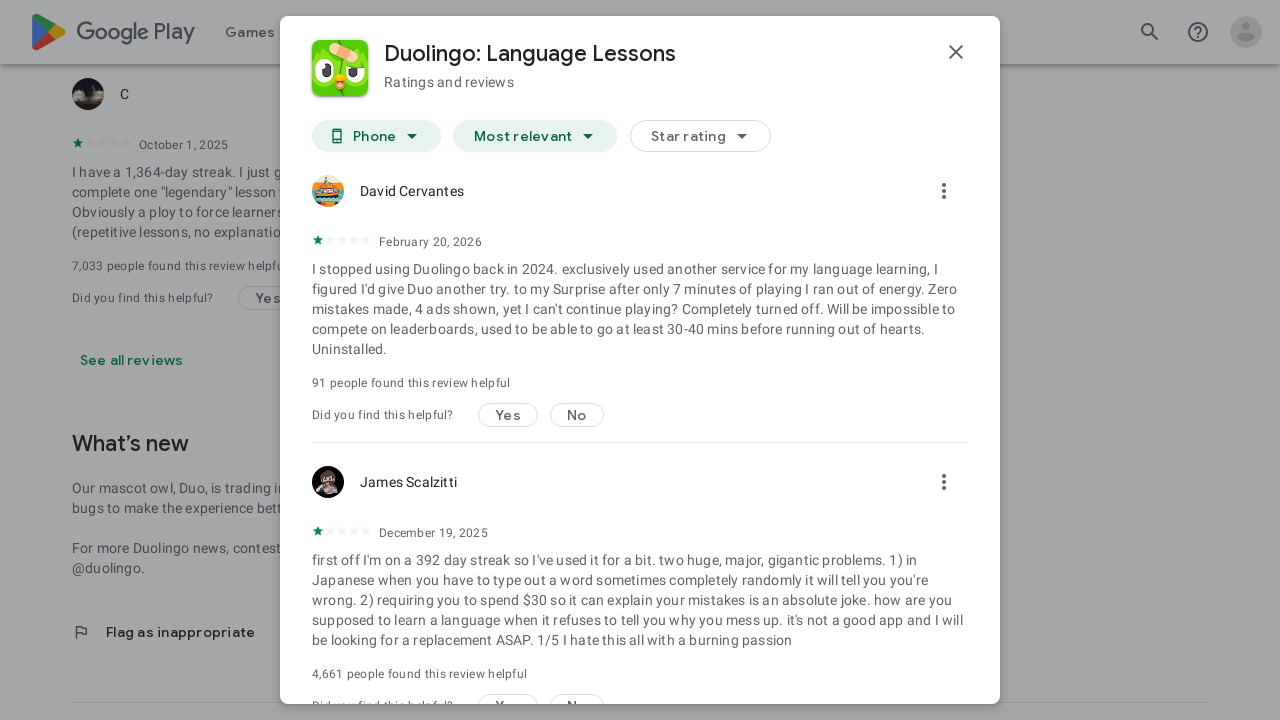

Reviews modal appeared and became visible
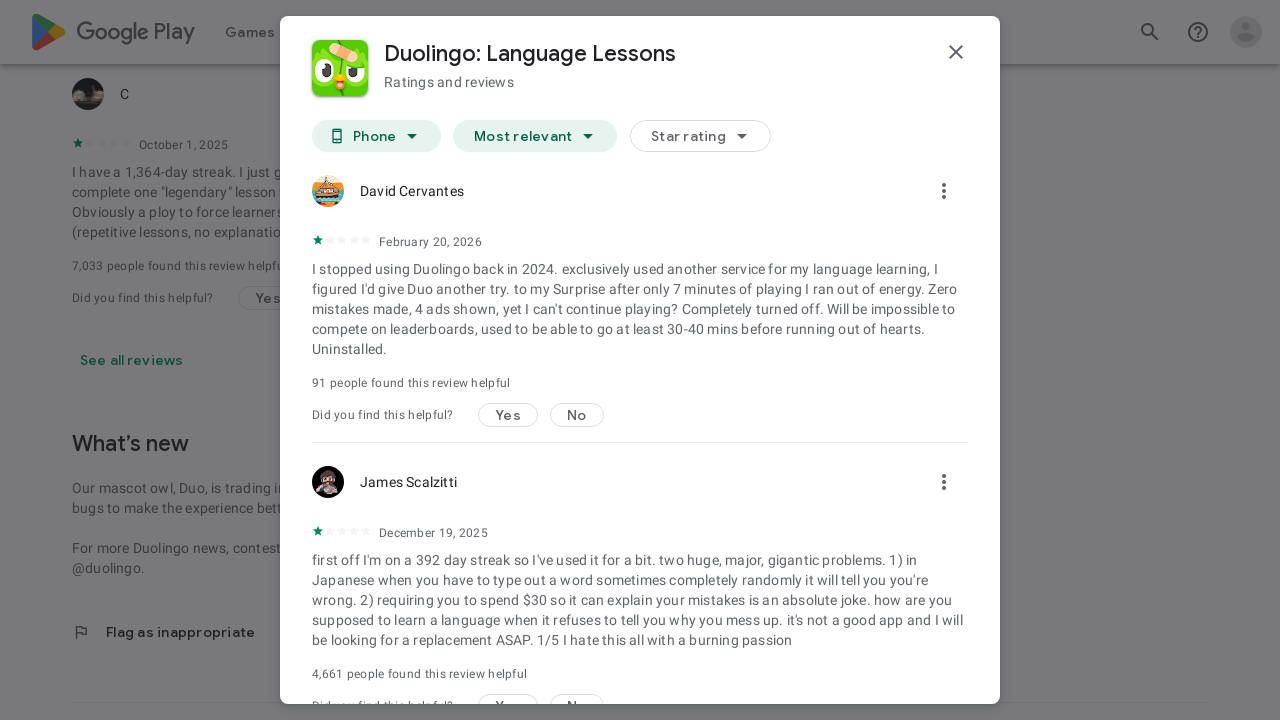

Scrolled to bottom of reviews modal (iteration 1/50)
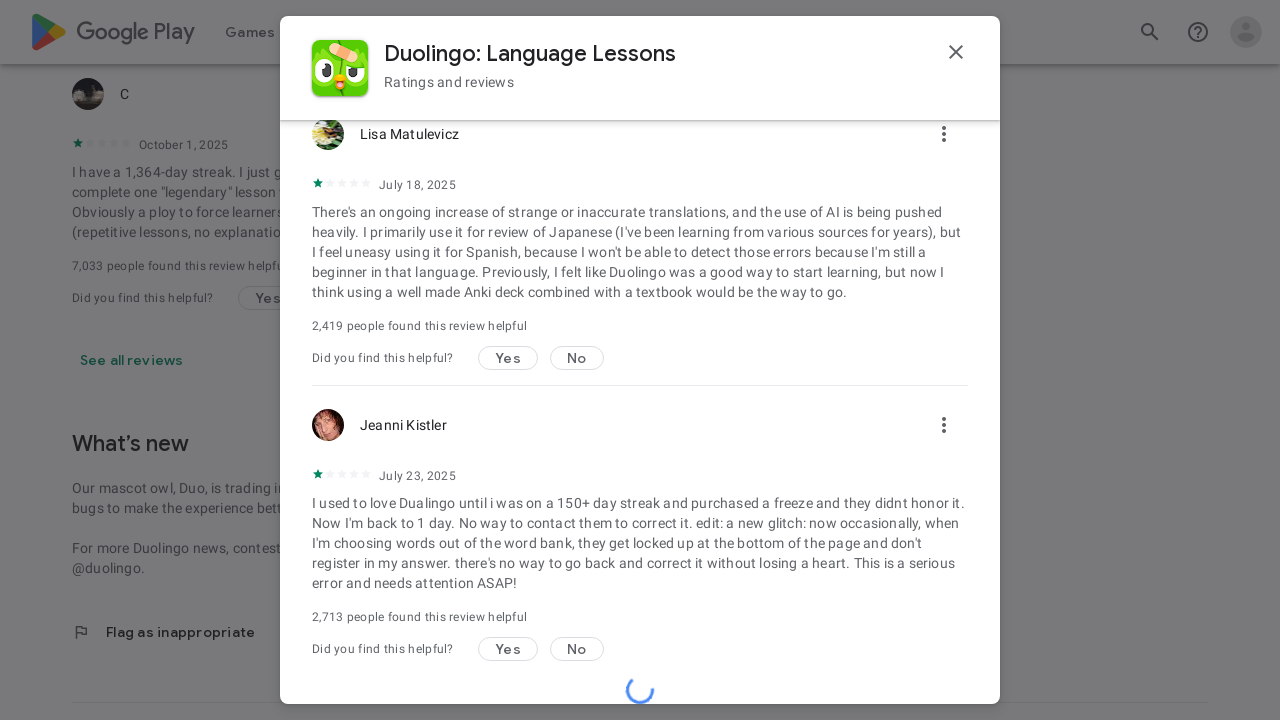

Waited for reviews to load after scroll (iteration 1/50)
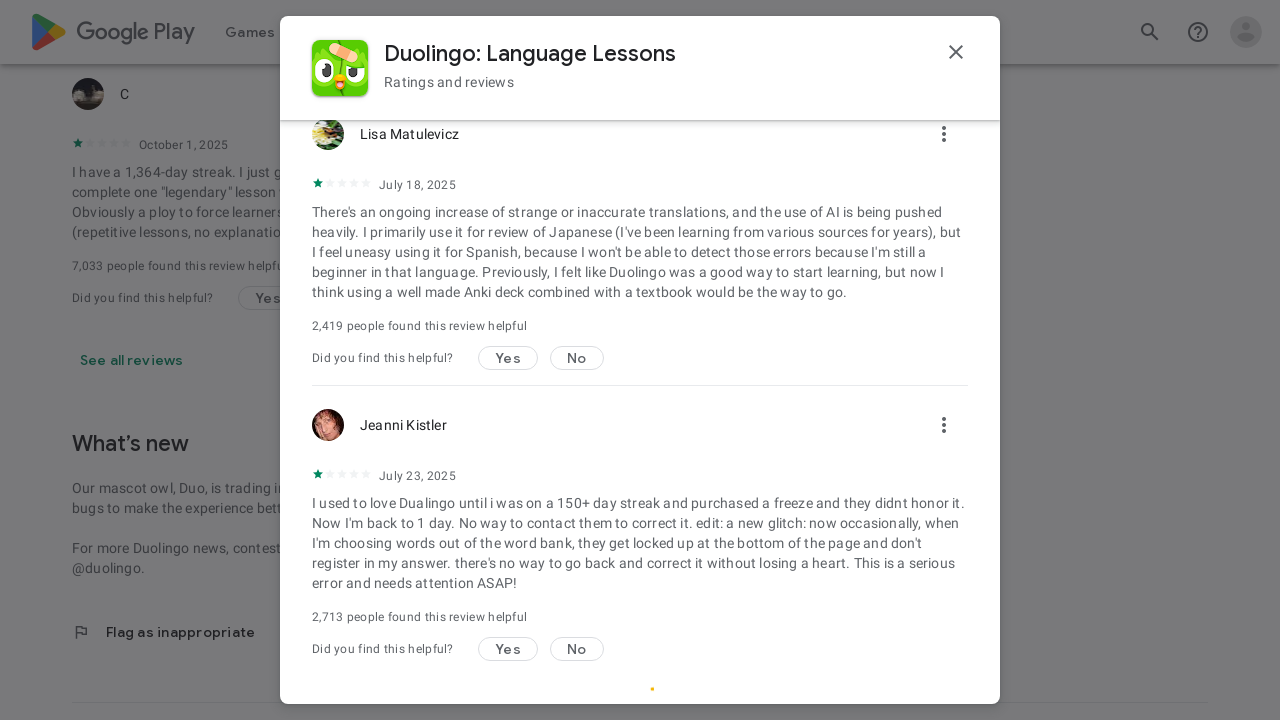

Scrolled to bottom of reviews modal (iteration 2/50)
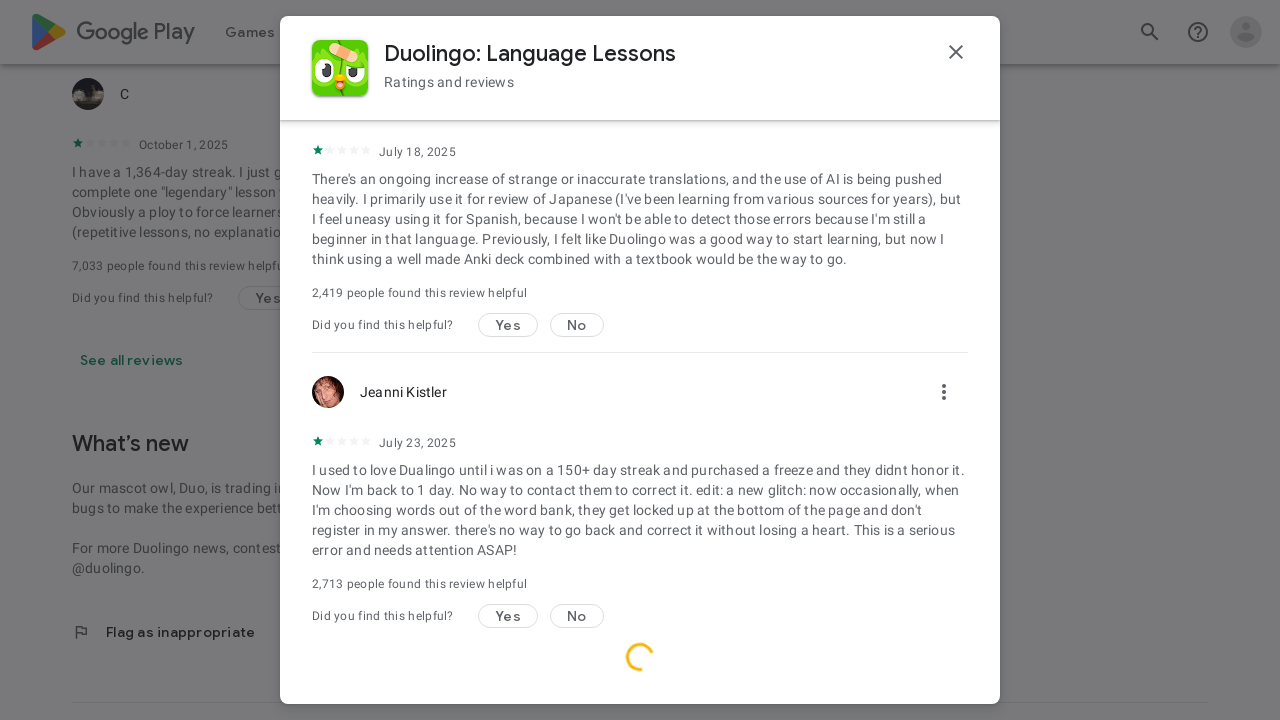

Waited for reviews to load after scroll (iteration 2/50)
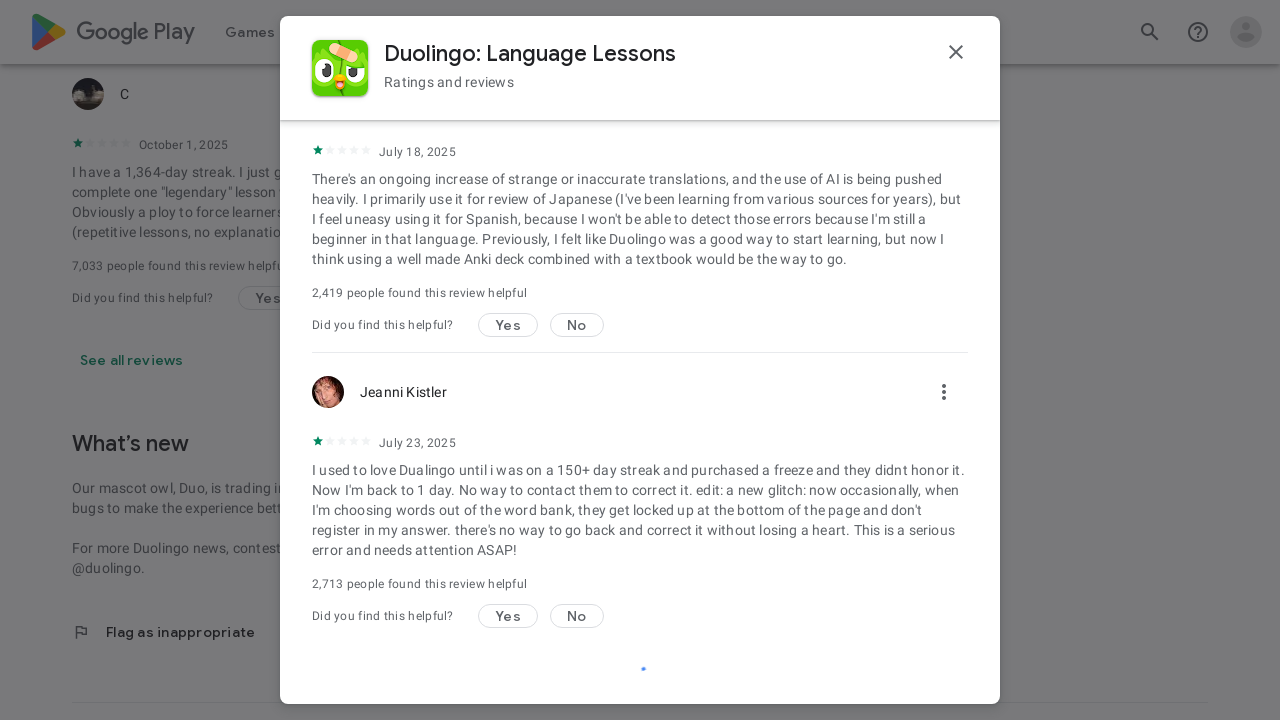

Scrolled to bottom of reviews modal (iteration 3/50)
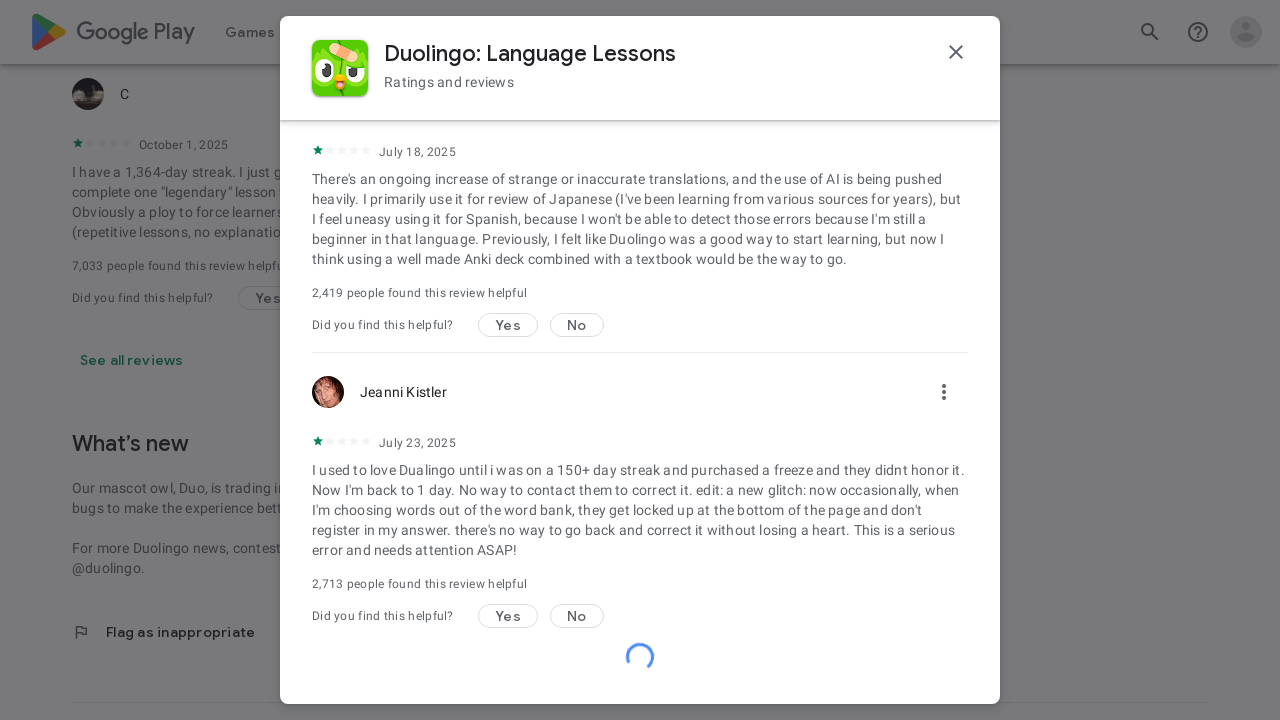

Waited for reviews to load after scroll (iteration 3/50)
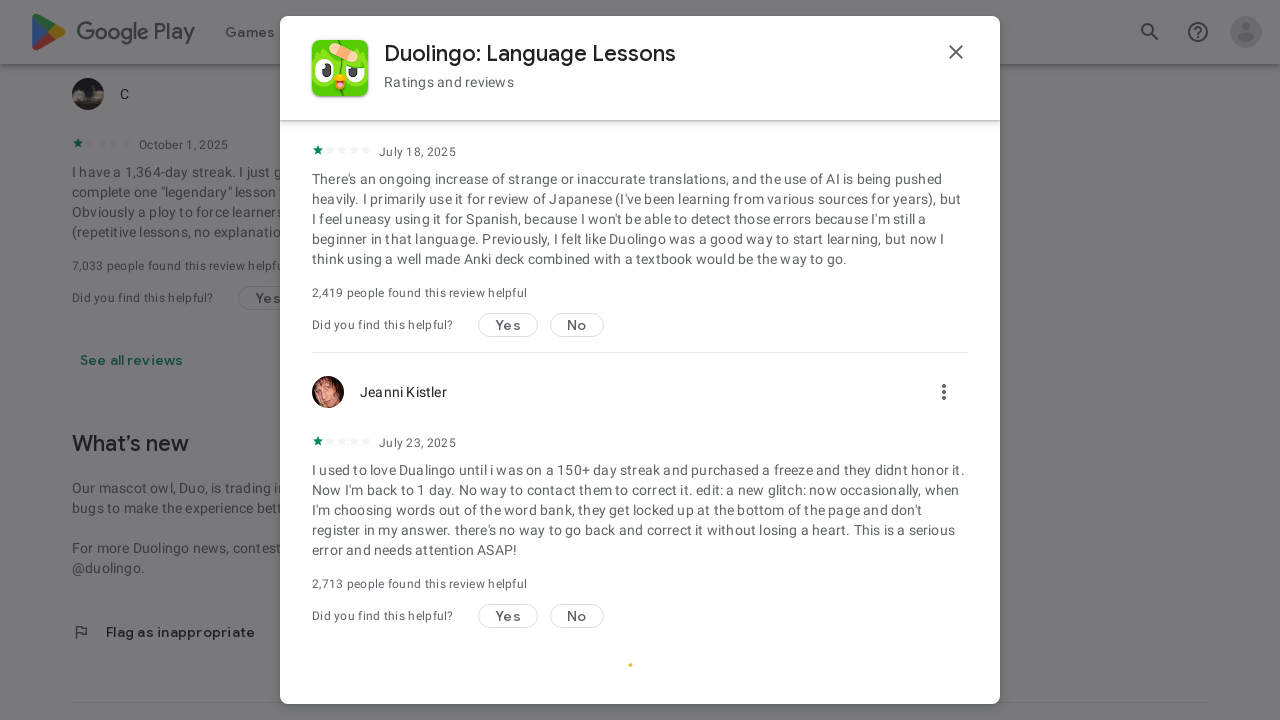

Scrolled to bottom of reviews modal (iteration 4/50)
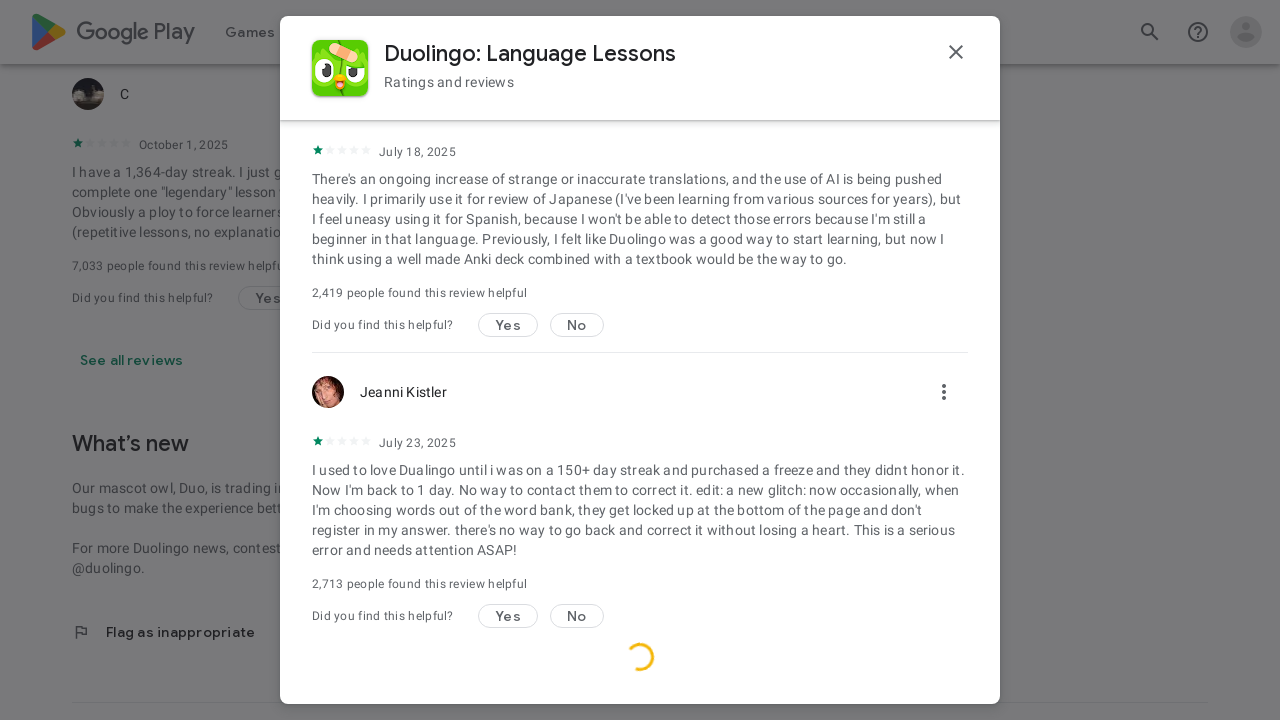

Waited for reviews to load after scroll (iteration 4/50)
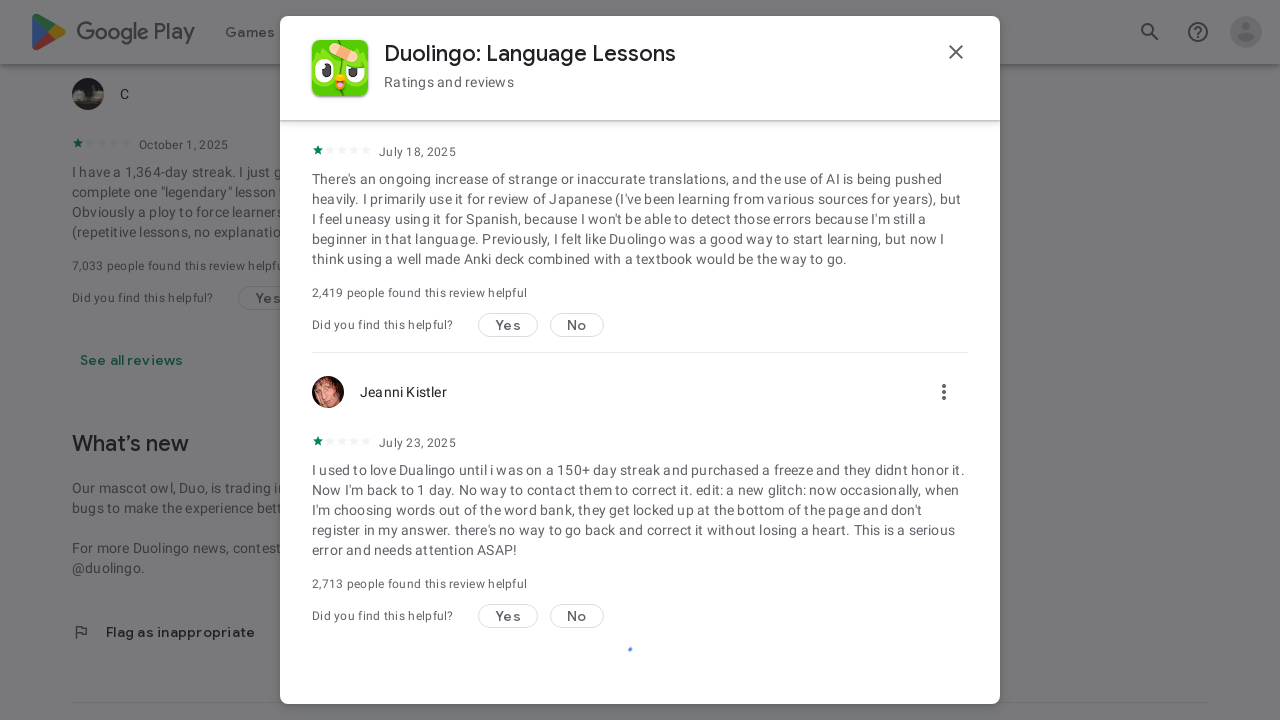

Scrolled to bottom of reviews modal (iteration 5/50)
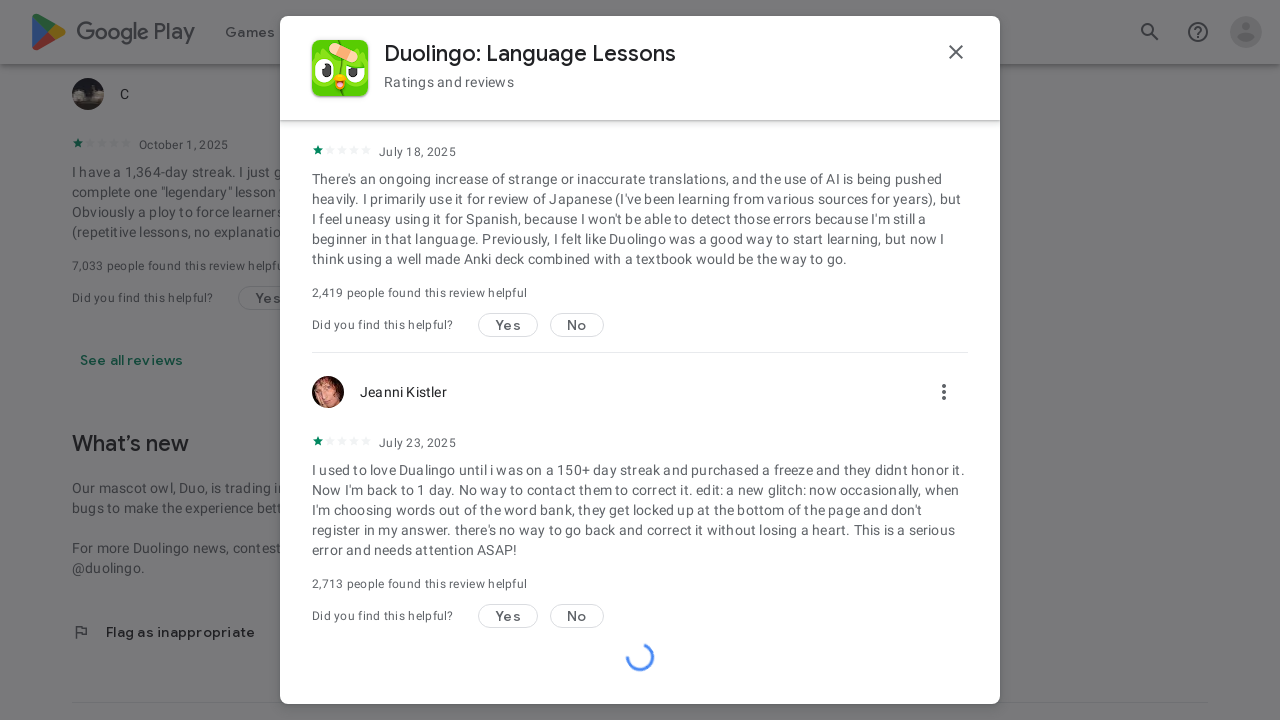

Waited for reviews to load after scroll (iteration 5/50)
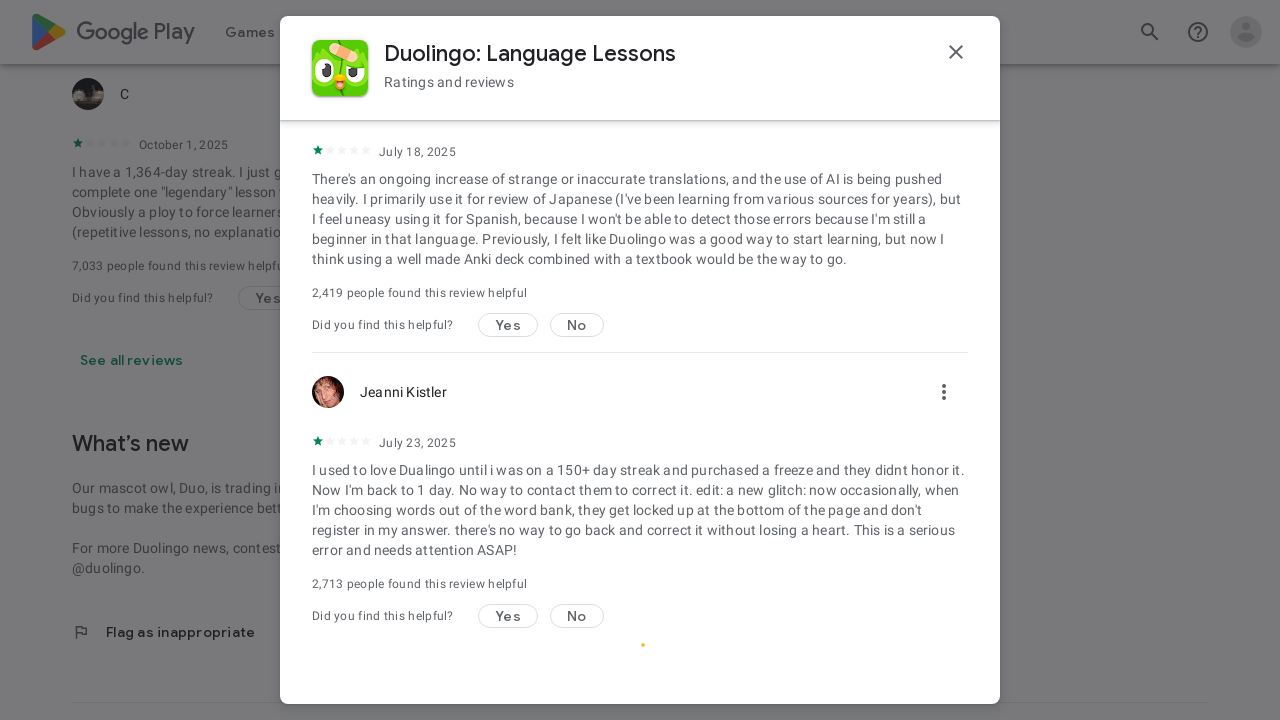

Scrolled to bottom of reviews modal (iteration 6/50)
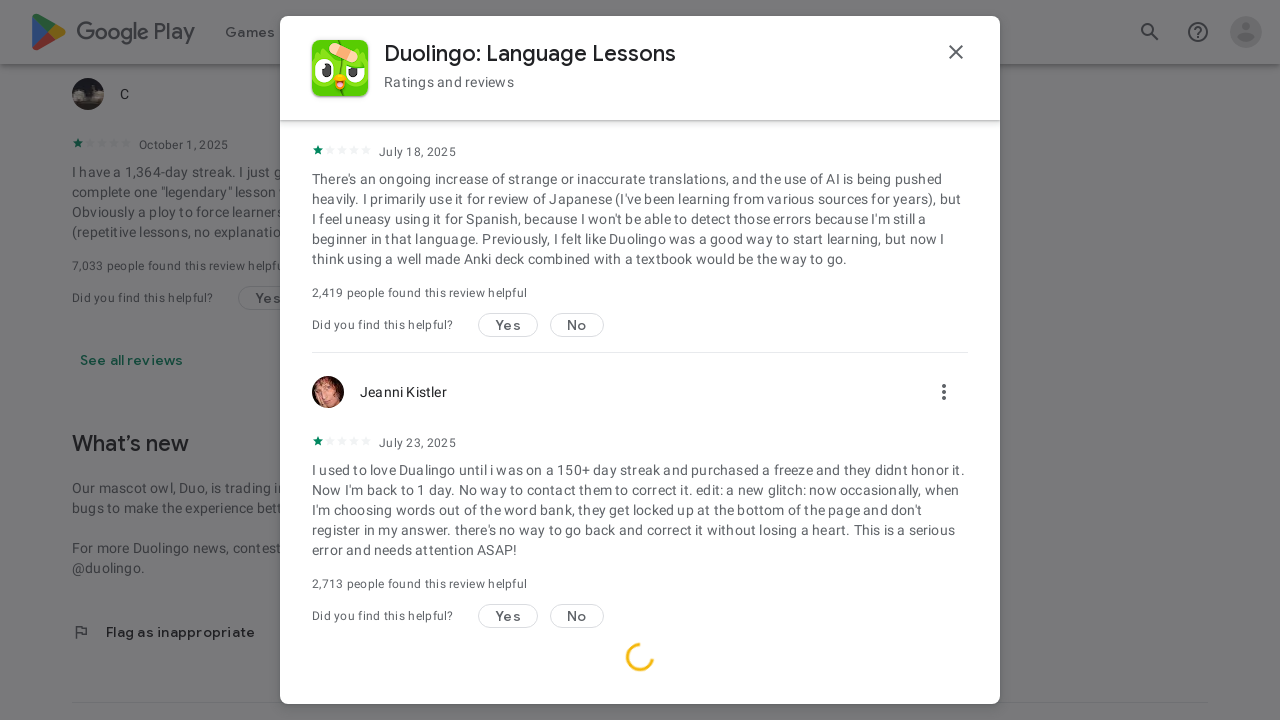

Waited for reviews to load after scroll (iteration 6/50)
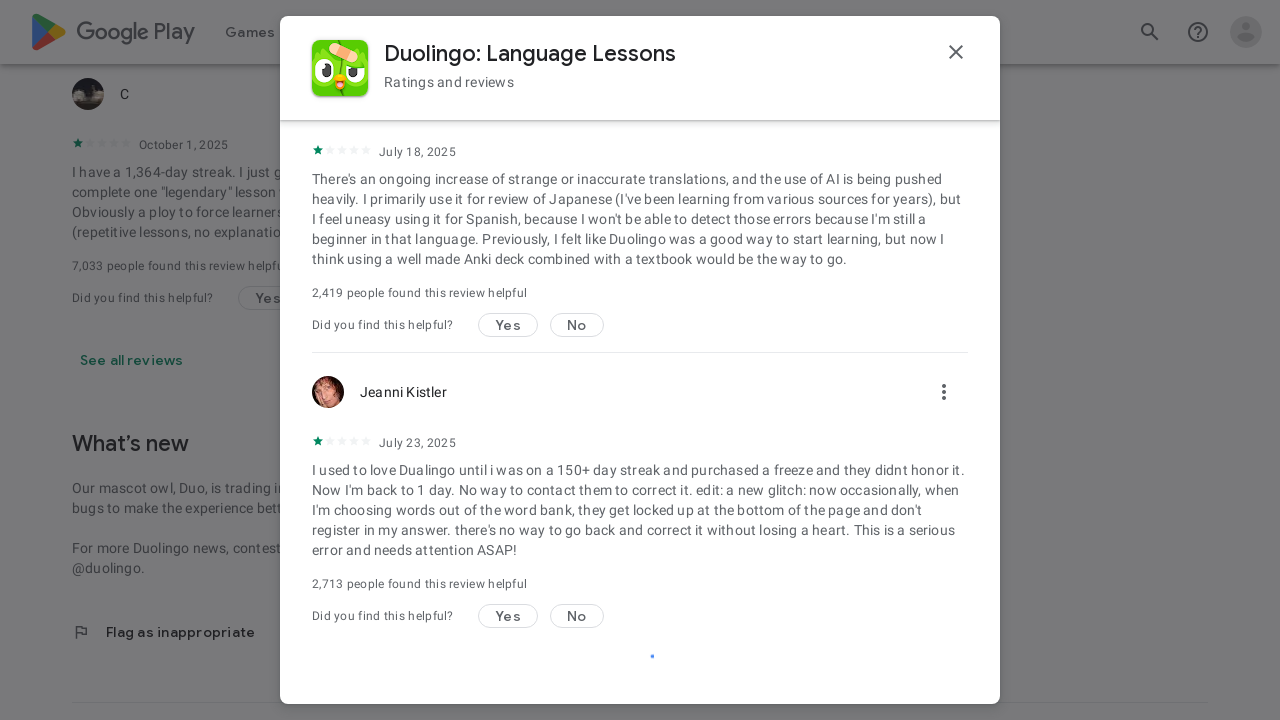

Scrolled to bottom of reviews modal (iteration 7/50)
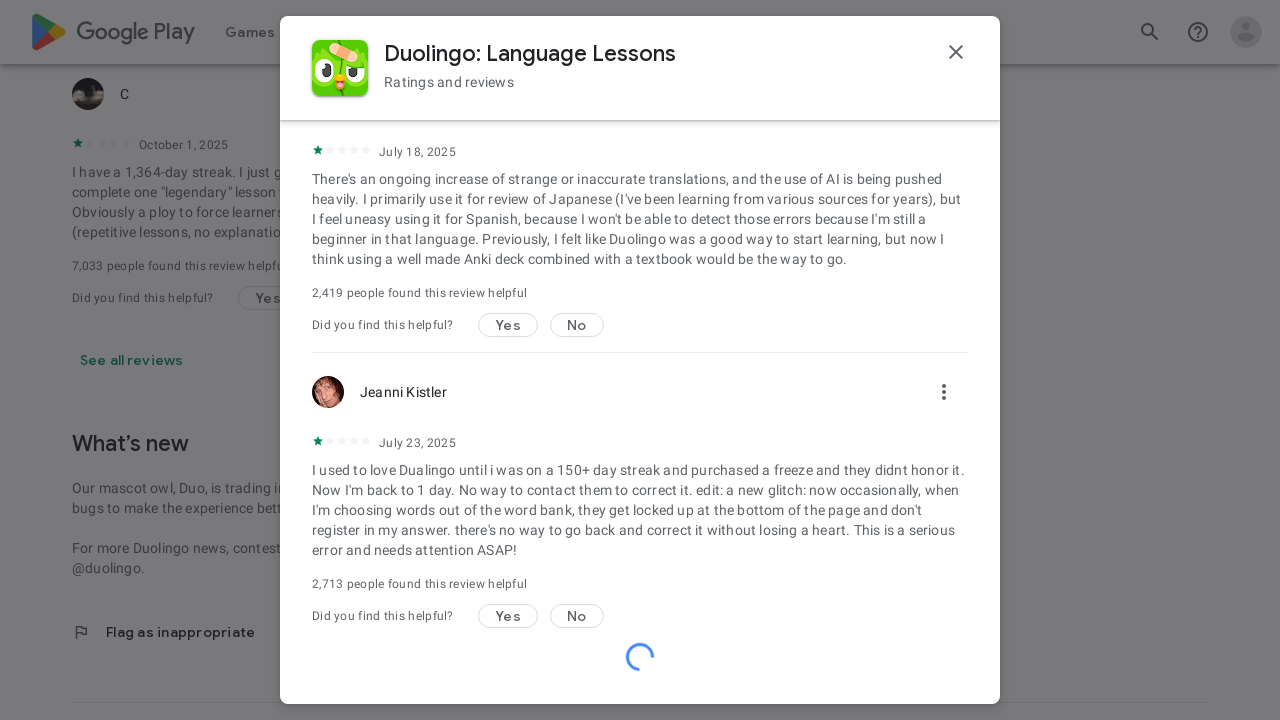

Waited for reviews to load after scroll (iteration 7/50)
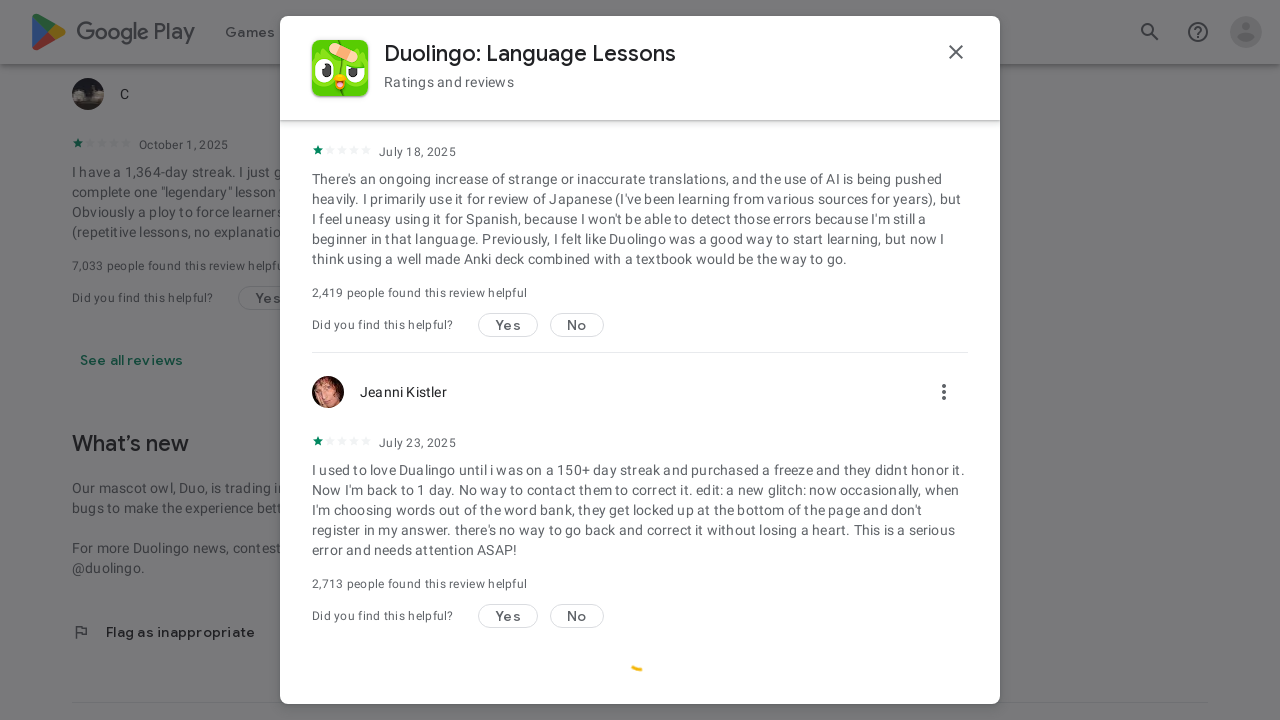

Scrolled to bottom of reviews modal (iteration 8/50)
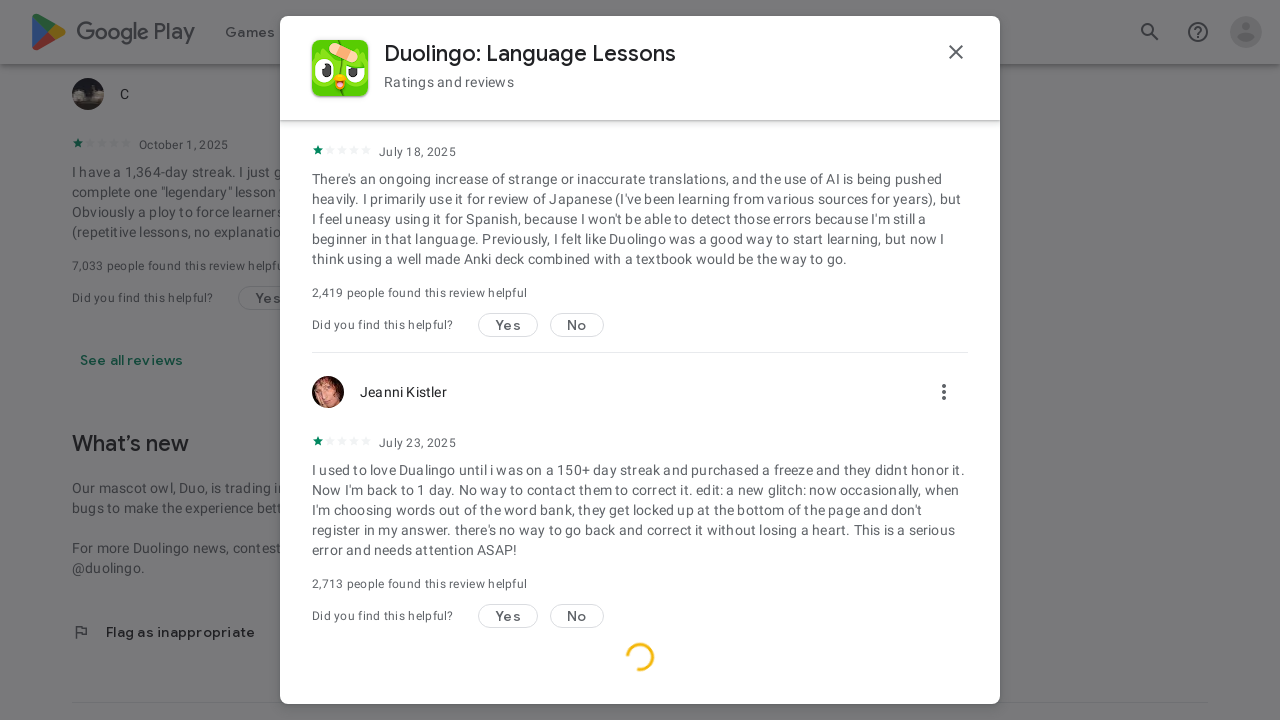

Waited for reviews to load after scroll (iteration 8/50)
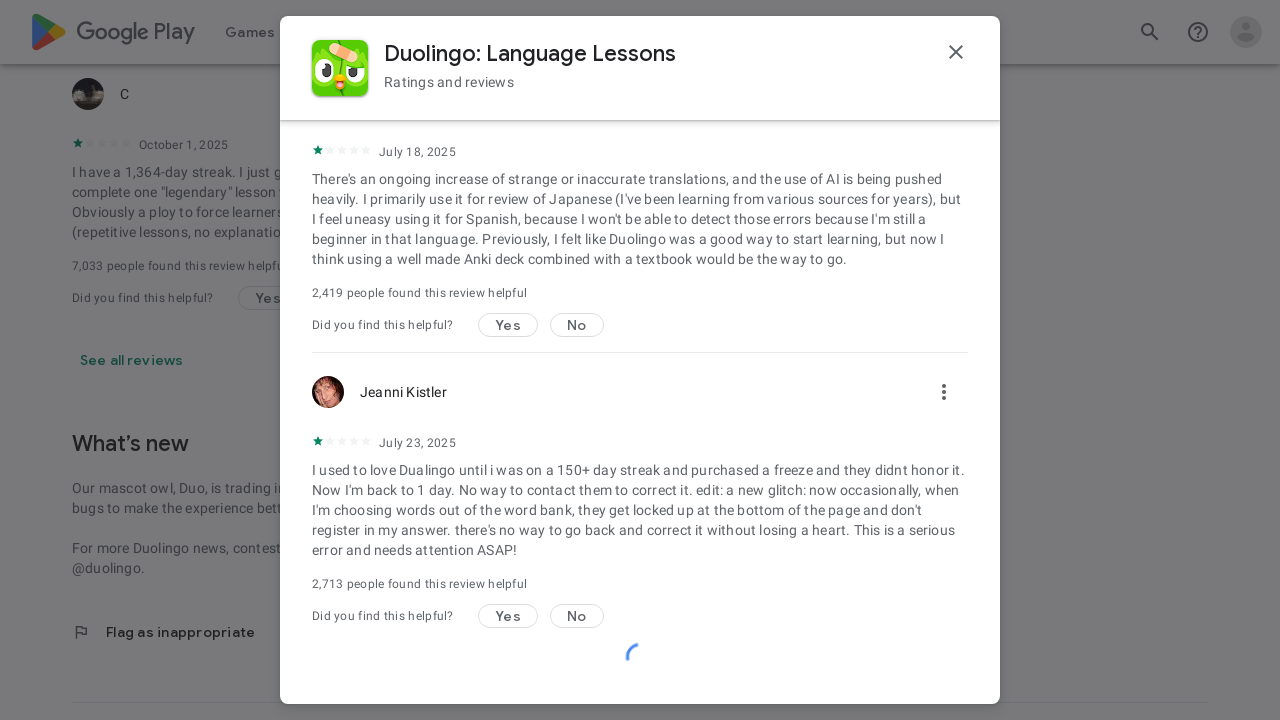

Scrolled to bottom of reviews modal (iteration 9/50)
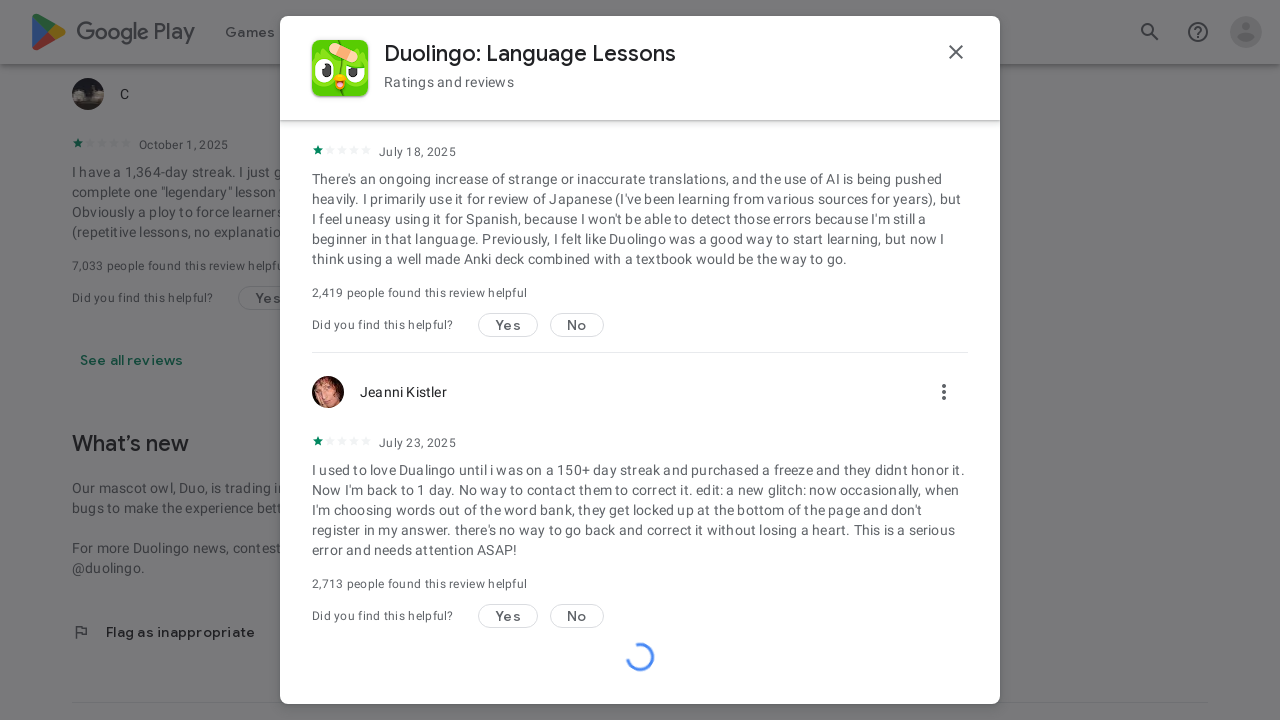

Waited for reviews to load after scroll (iteration 9/50)
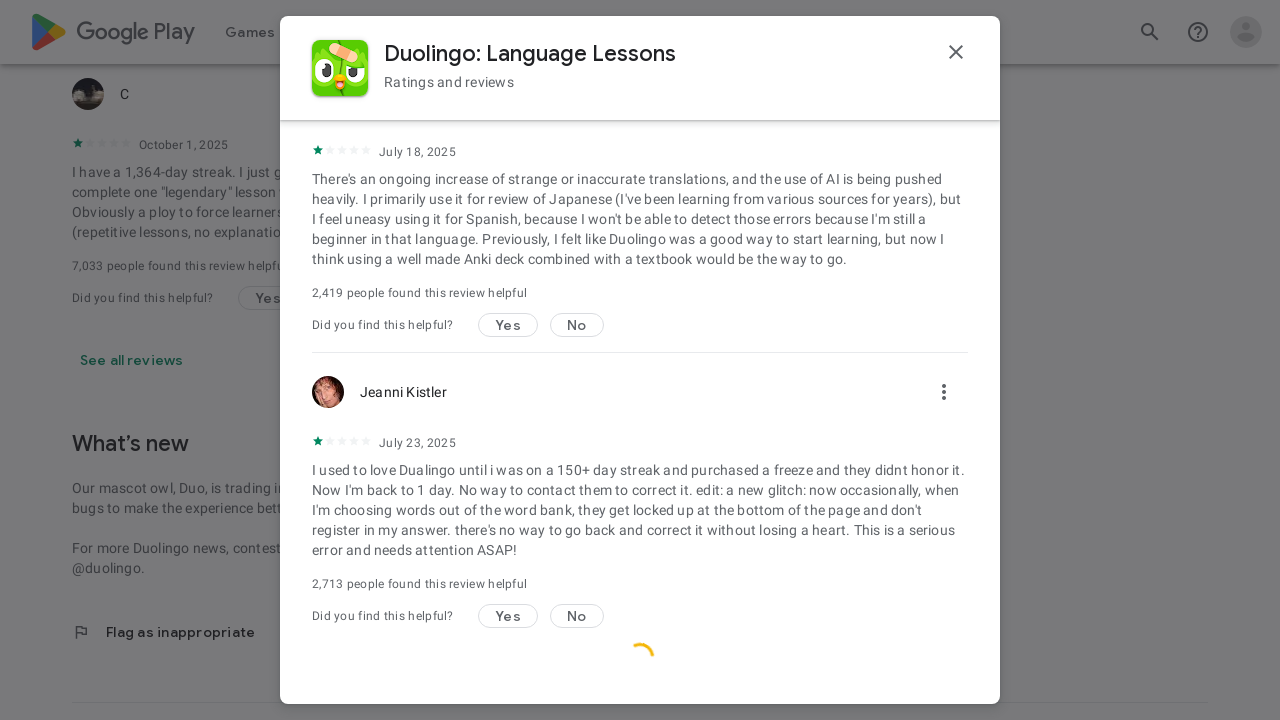

Scrolled to bottom of reviews modal (iteration 10/50)
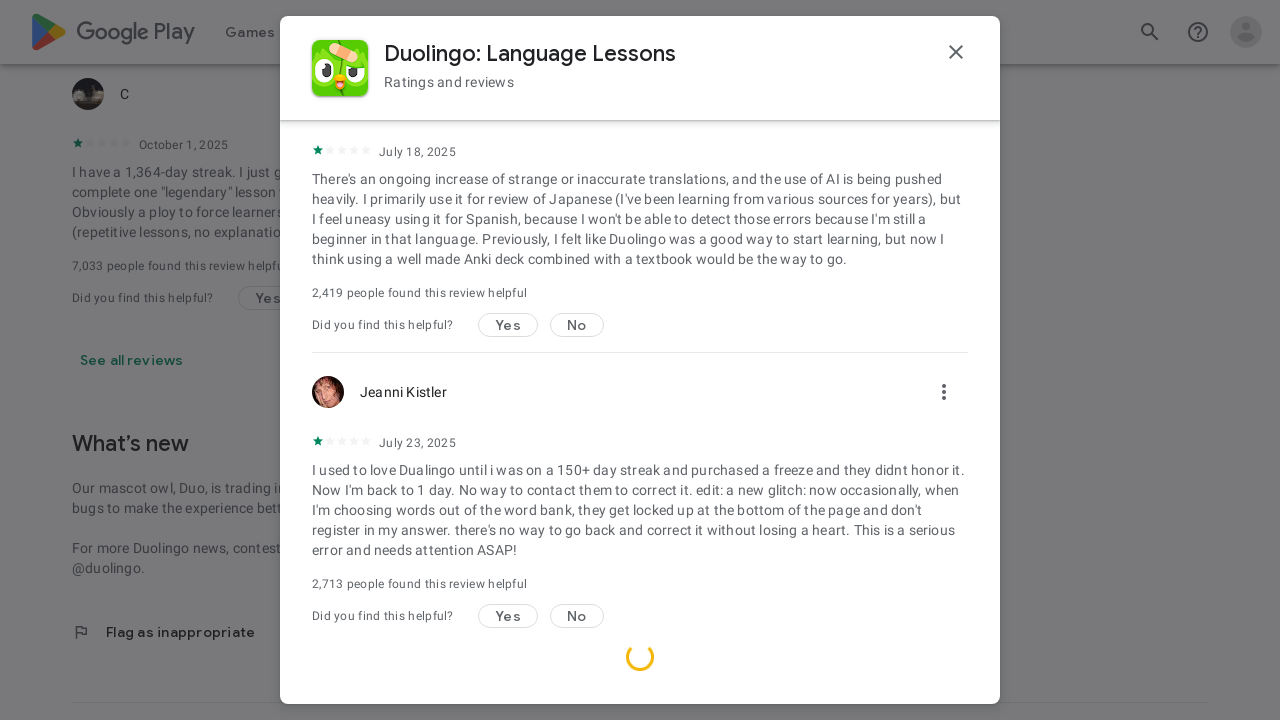

Waited for reviews to load after scroll (iteration 10/50)
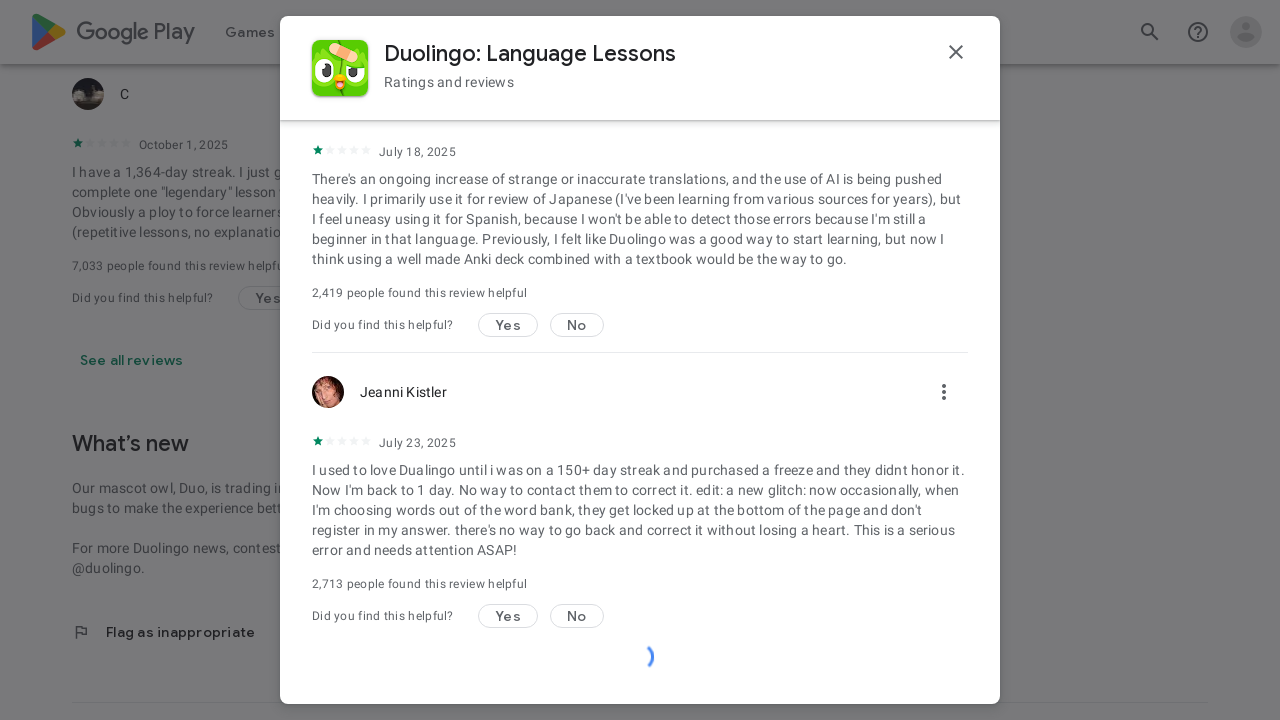

Scrolled to bottom of reviews modal (iteration 11/50)
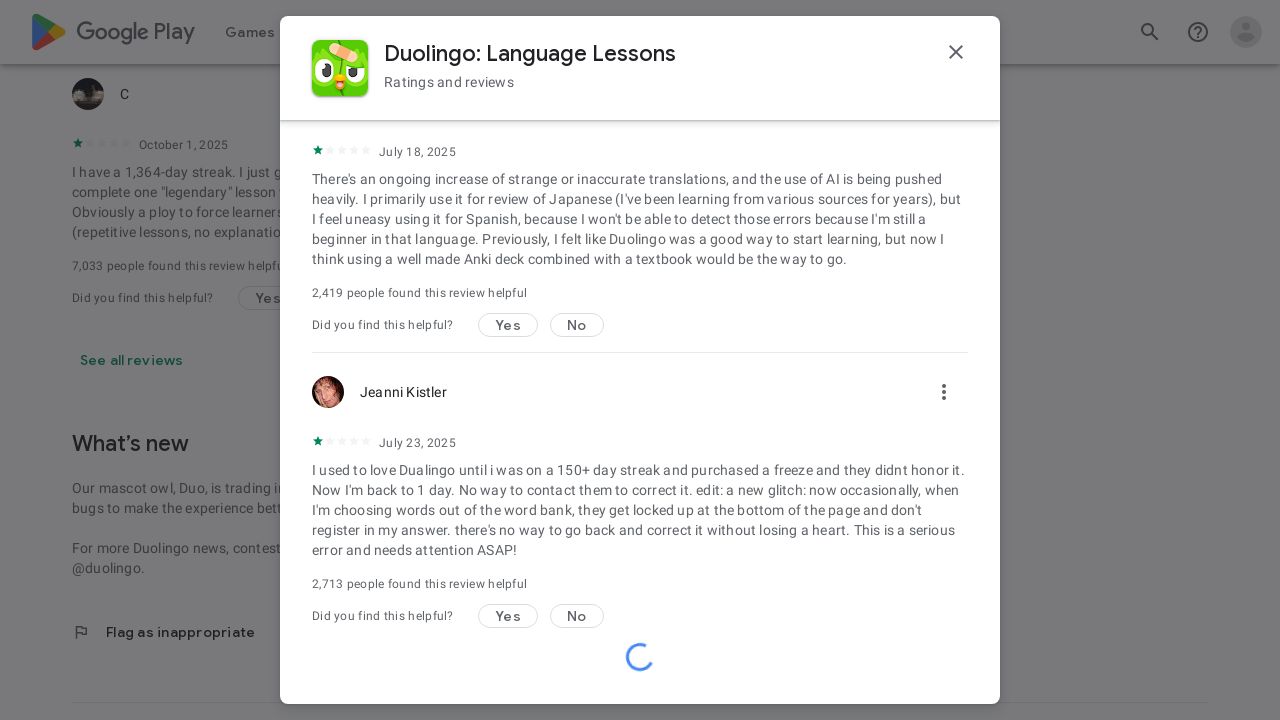

Waited for reviews to load after scroll (iteration 11/50)
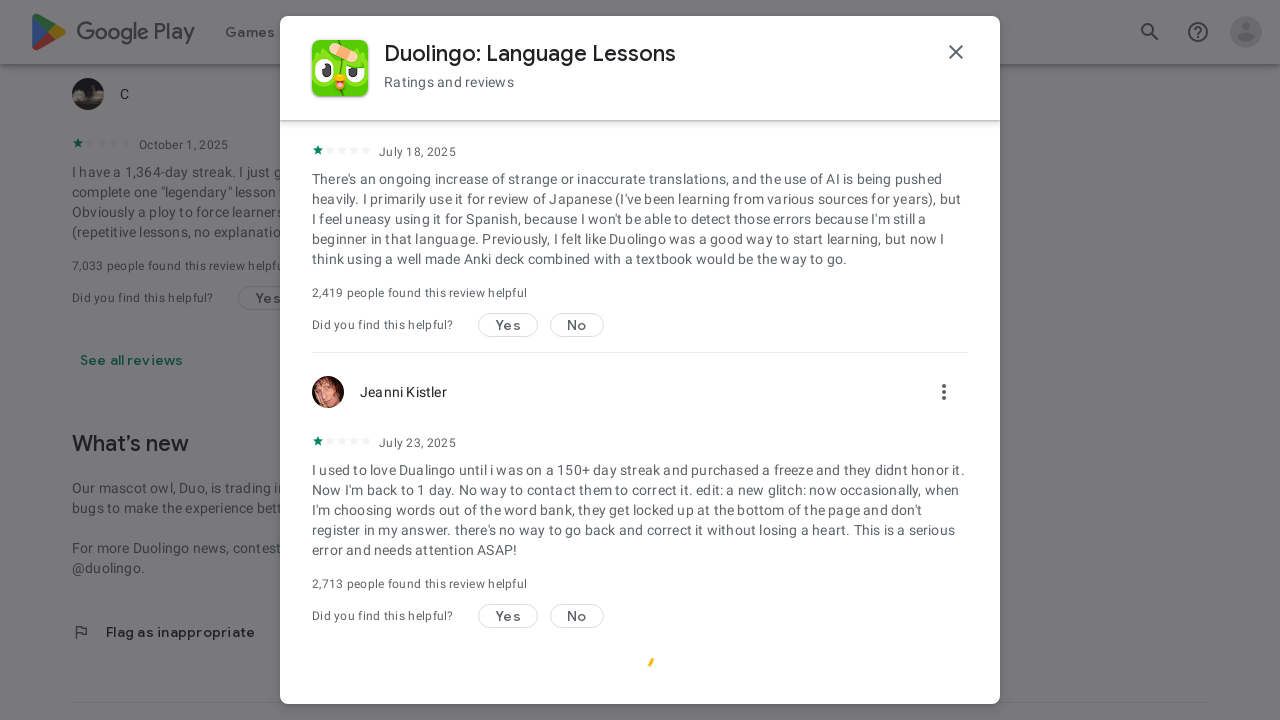

Scrolled to bottom of reviews modal (iteration 12/50)
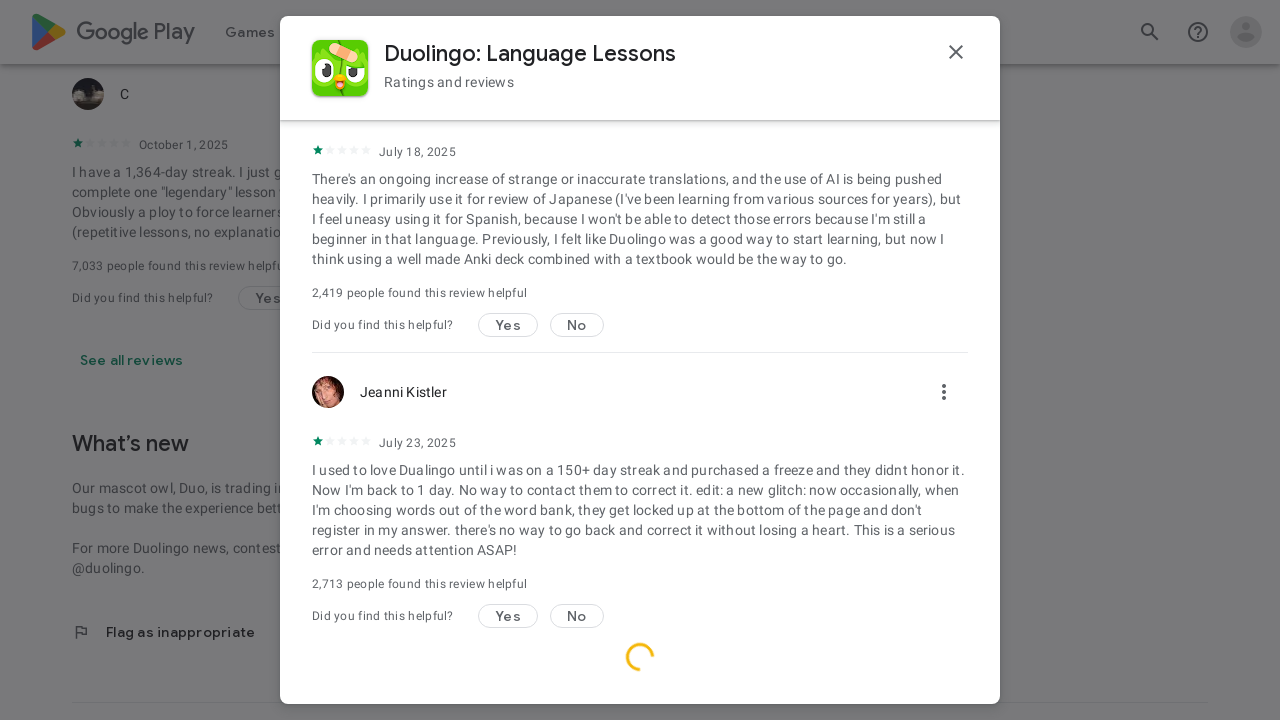

Waited for reviews to load after scroll (iteration 12/50)
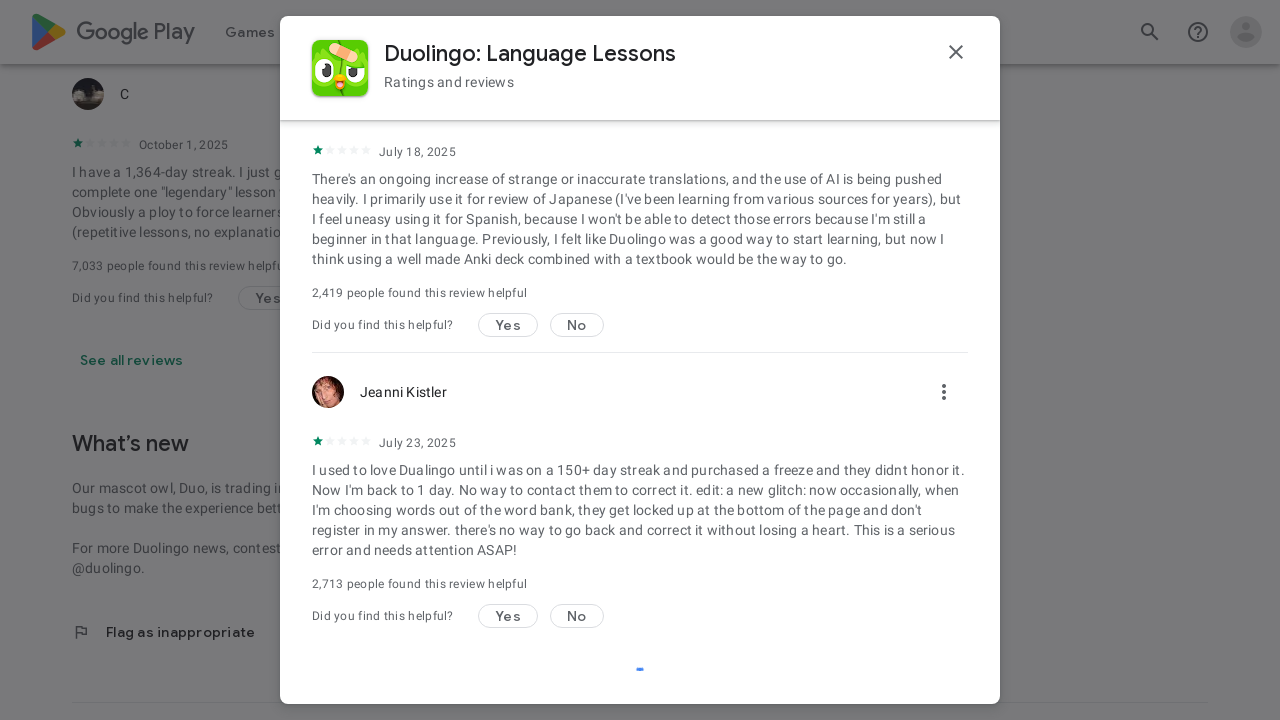

Scrolled to bottom of reviews modal (iteration 13/50)
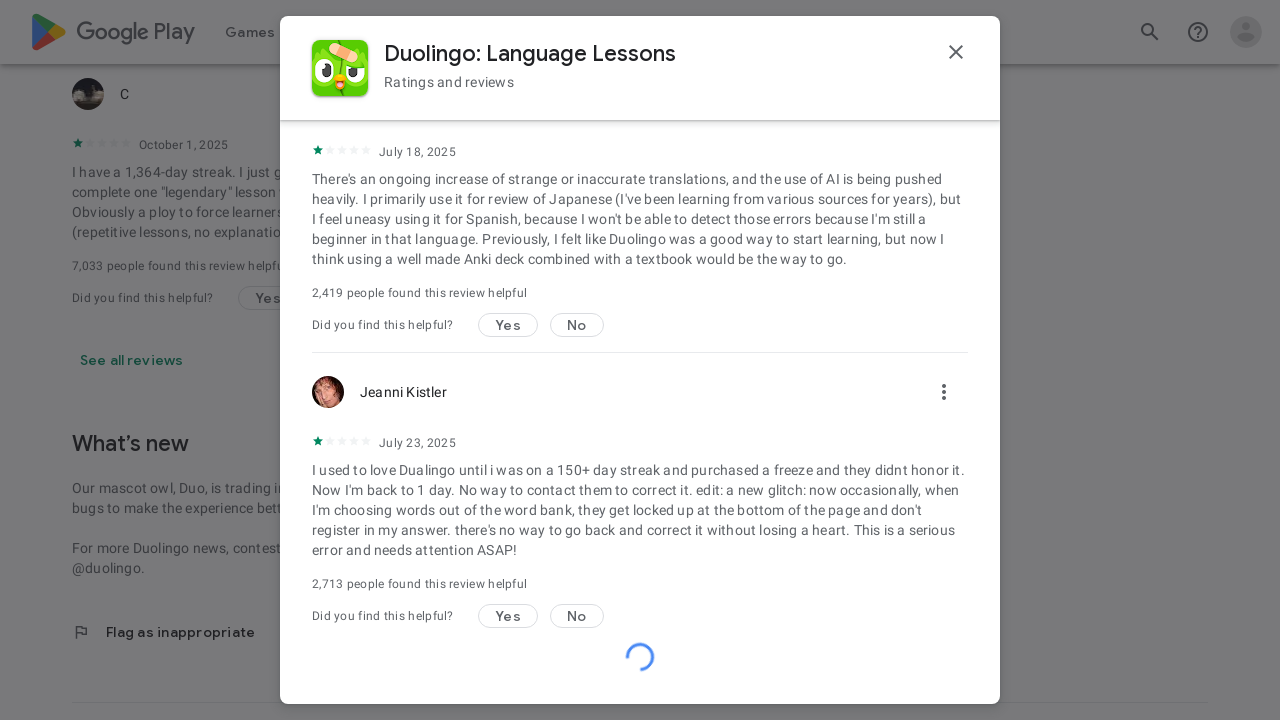

Waited for reviews to load after scroll (iteration 13/50)
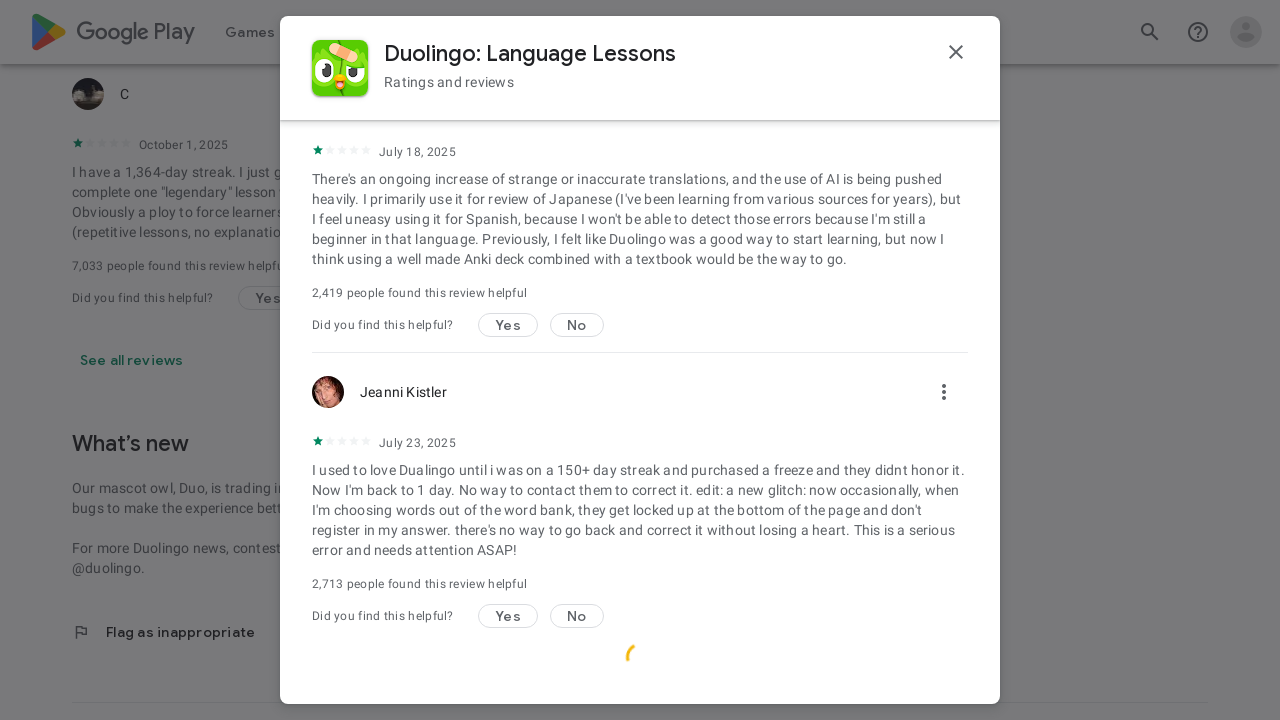

Scrolled to bottom of reviews modal (iteration 14/50)
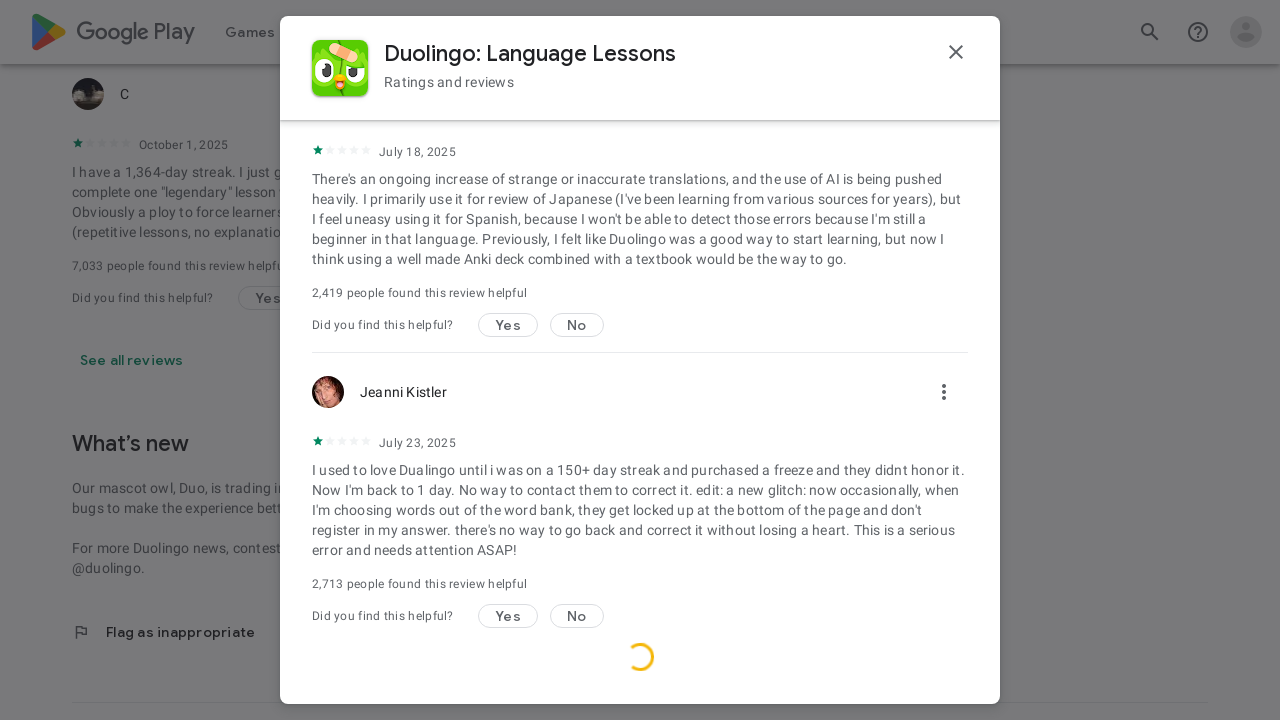

Waited for reviews to load after scroll (iteration 14/50)
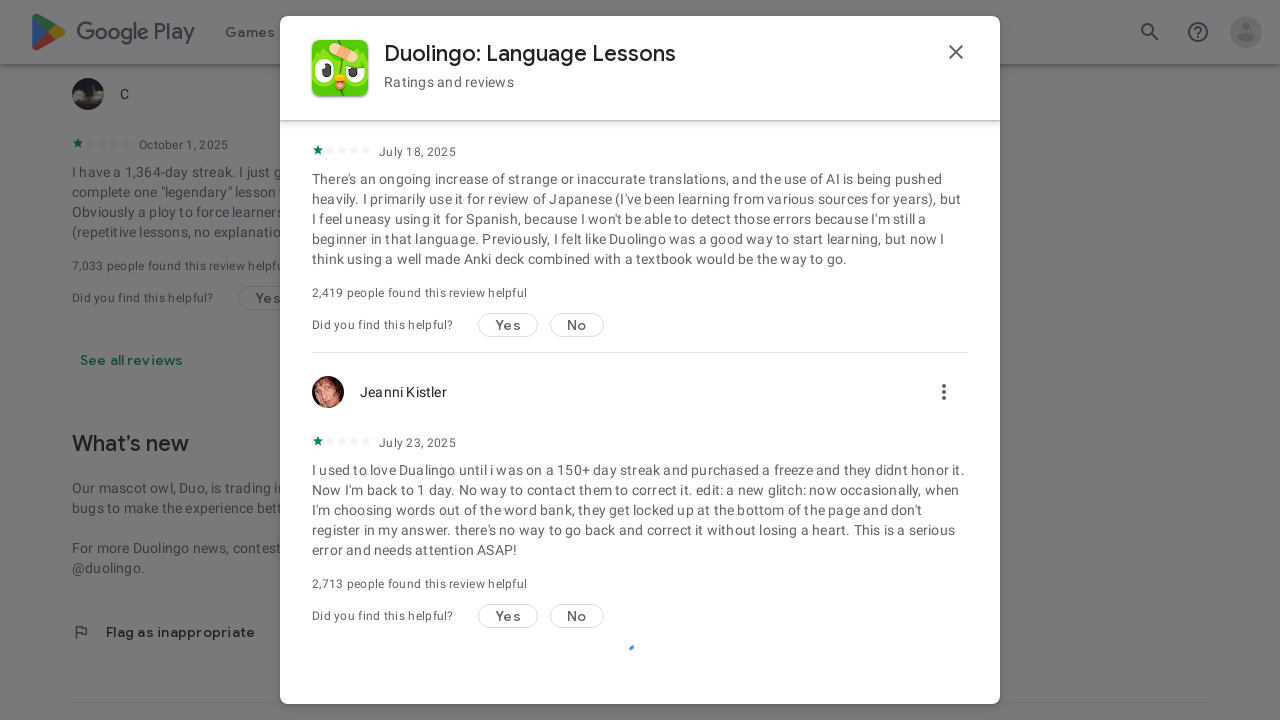

Scrolled to bottom of reviews modal (iteration 15/50)
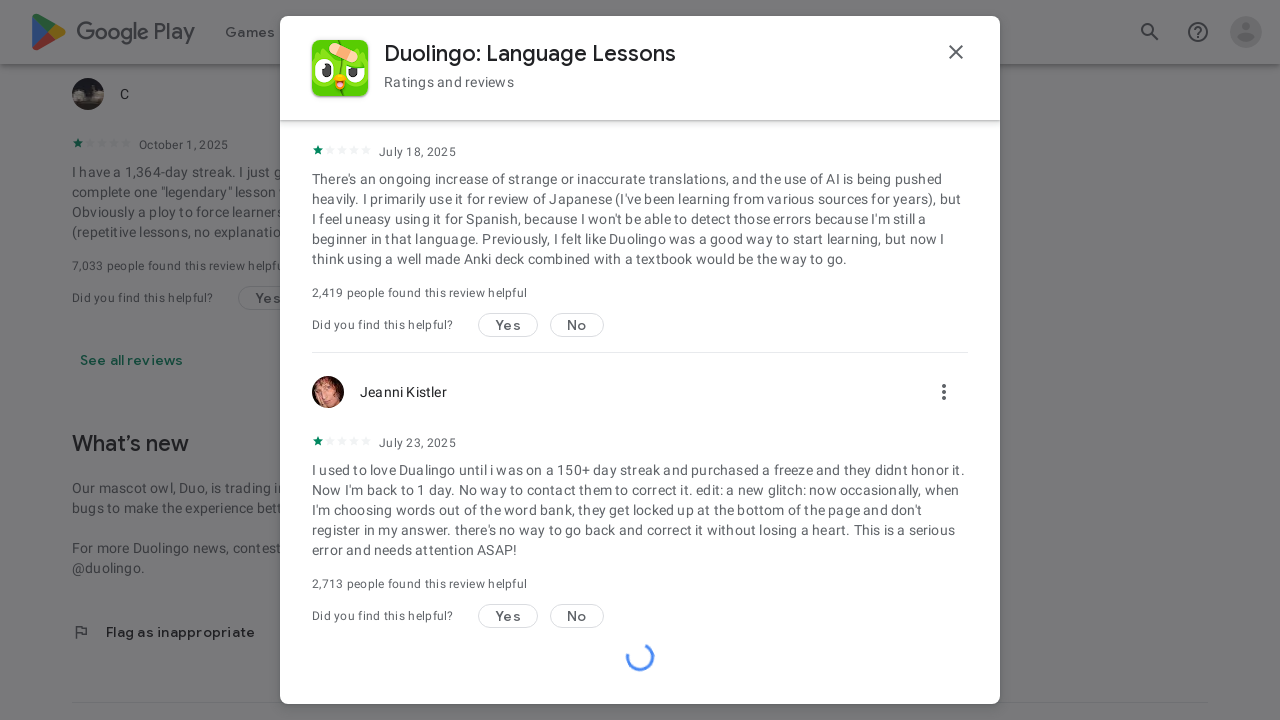

Waited for reviews to load after scroll (iteration 15/50)
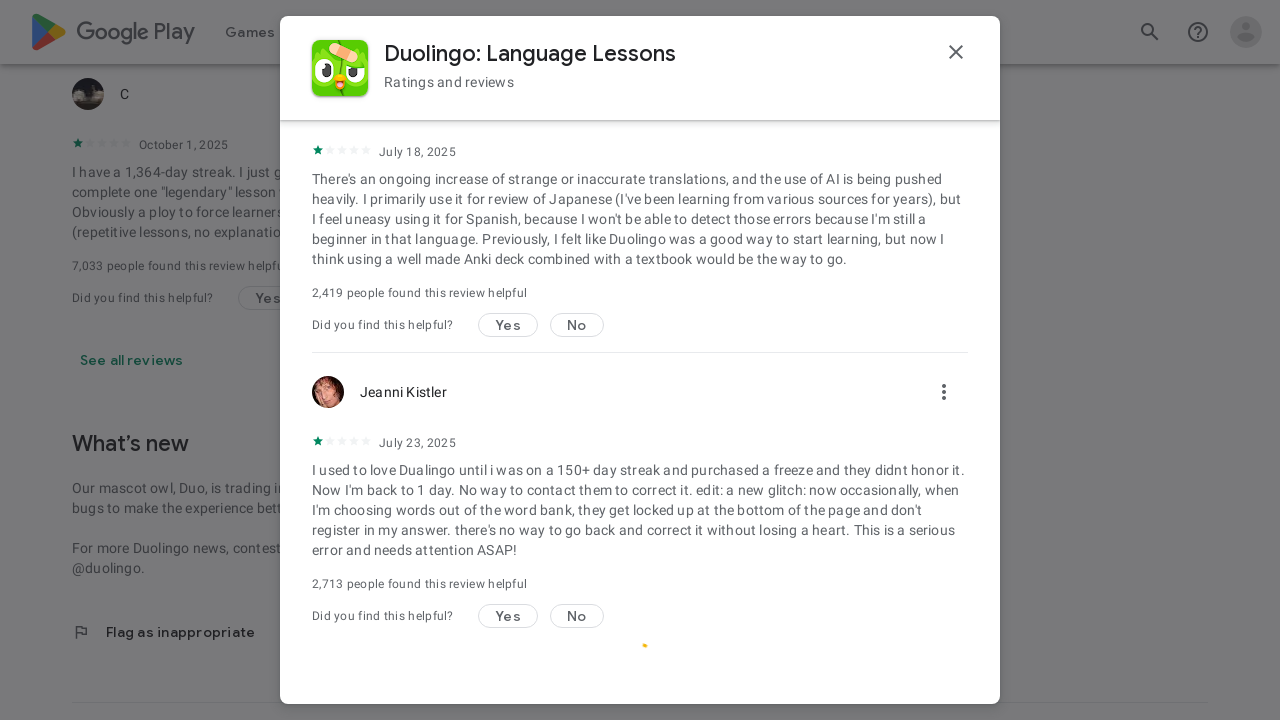

Scrolled to bottom of reviews modal (iteration 16/50)
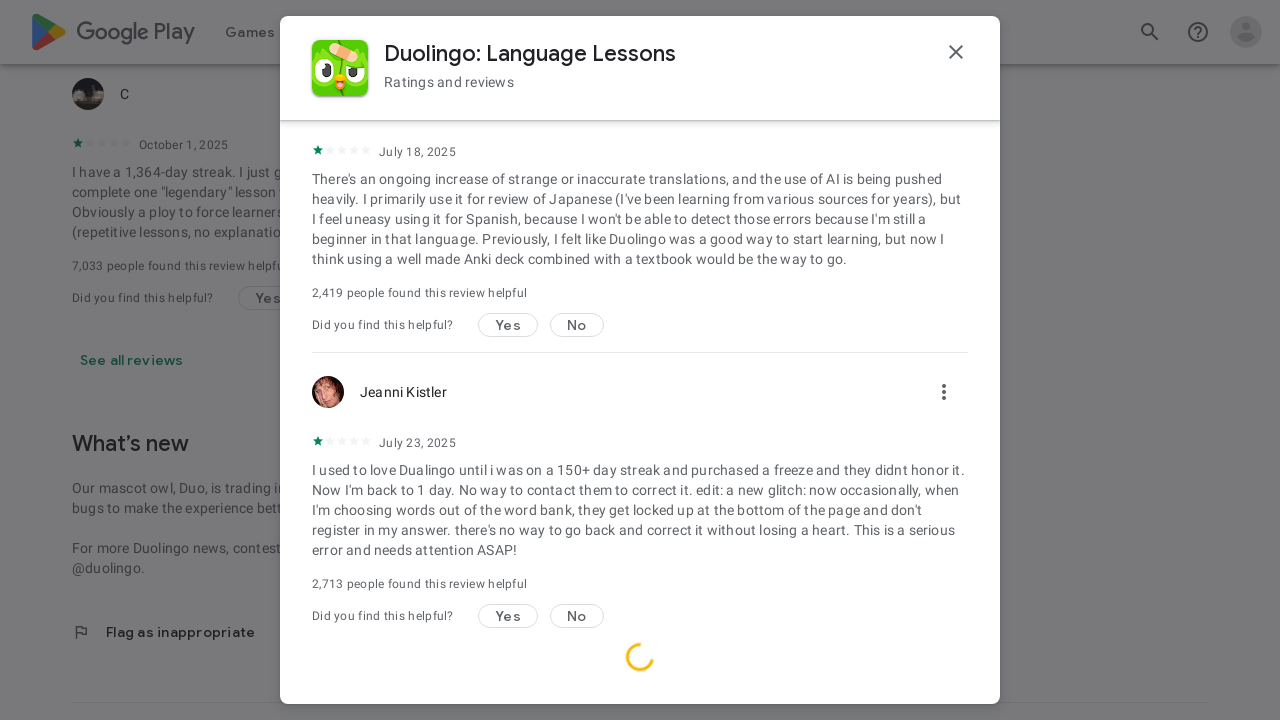

Waited for reviews to load after scroll (iteration 16/50)
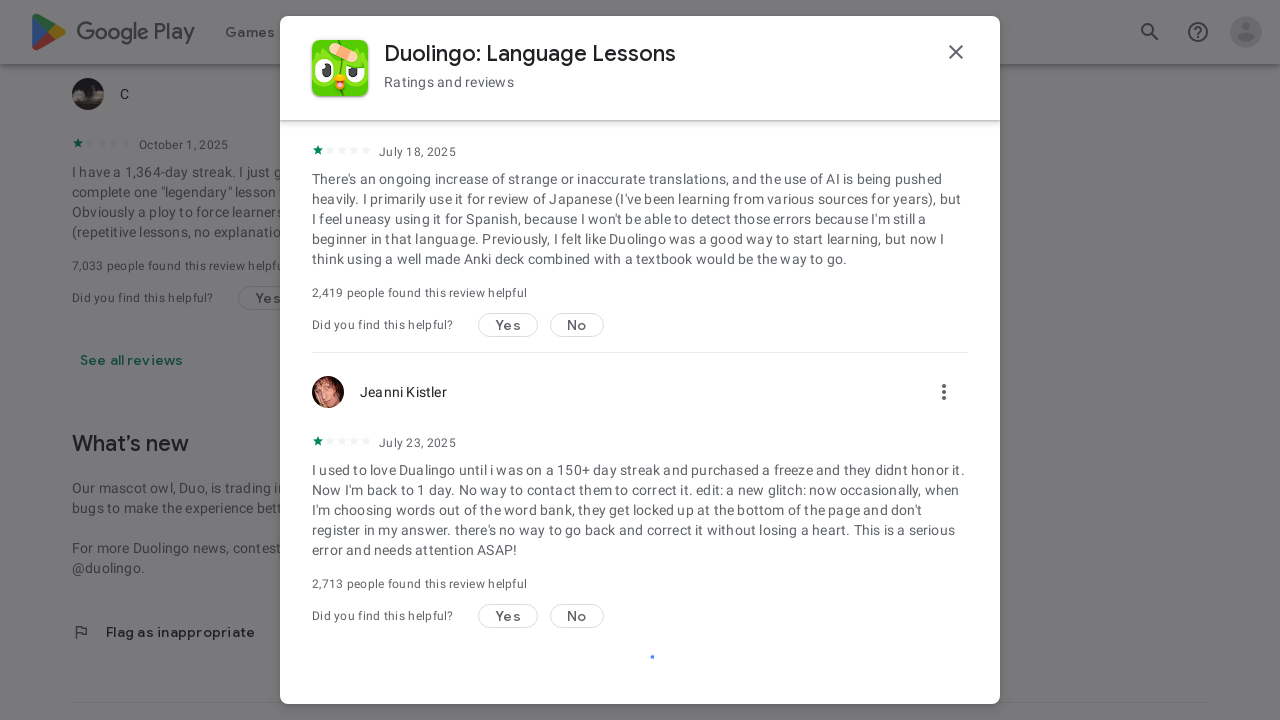

Scrolled to bottom of reviews modal (iteration 17/50)
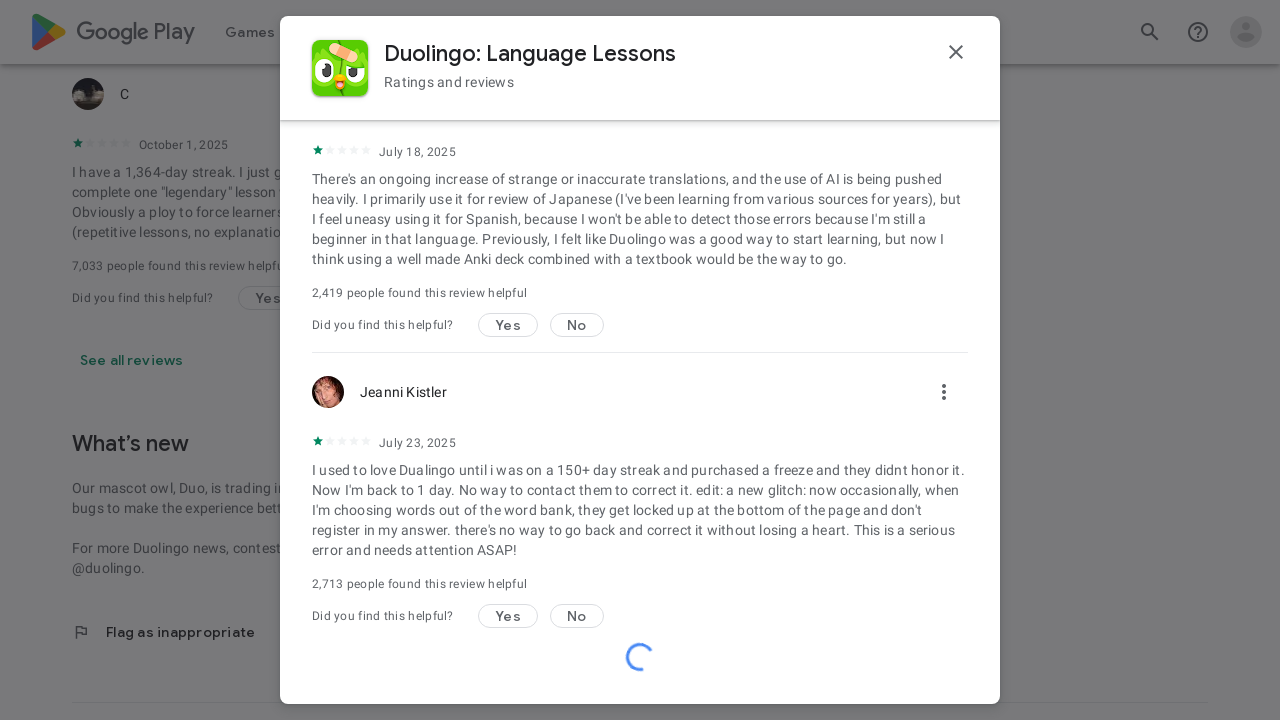

Waited for reviews to load after scroll (iteration 17/50)
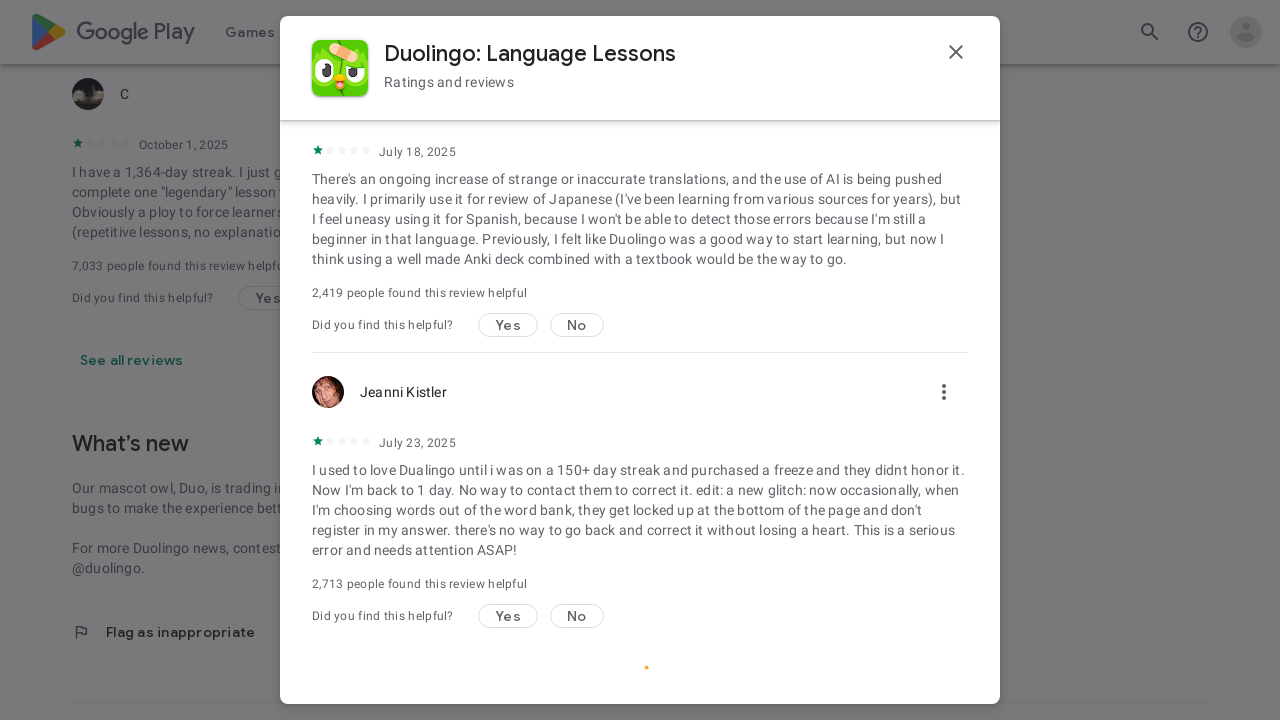

Scrolled to bottom of reviews modal (iteration 18/50)
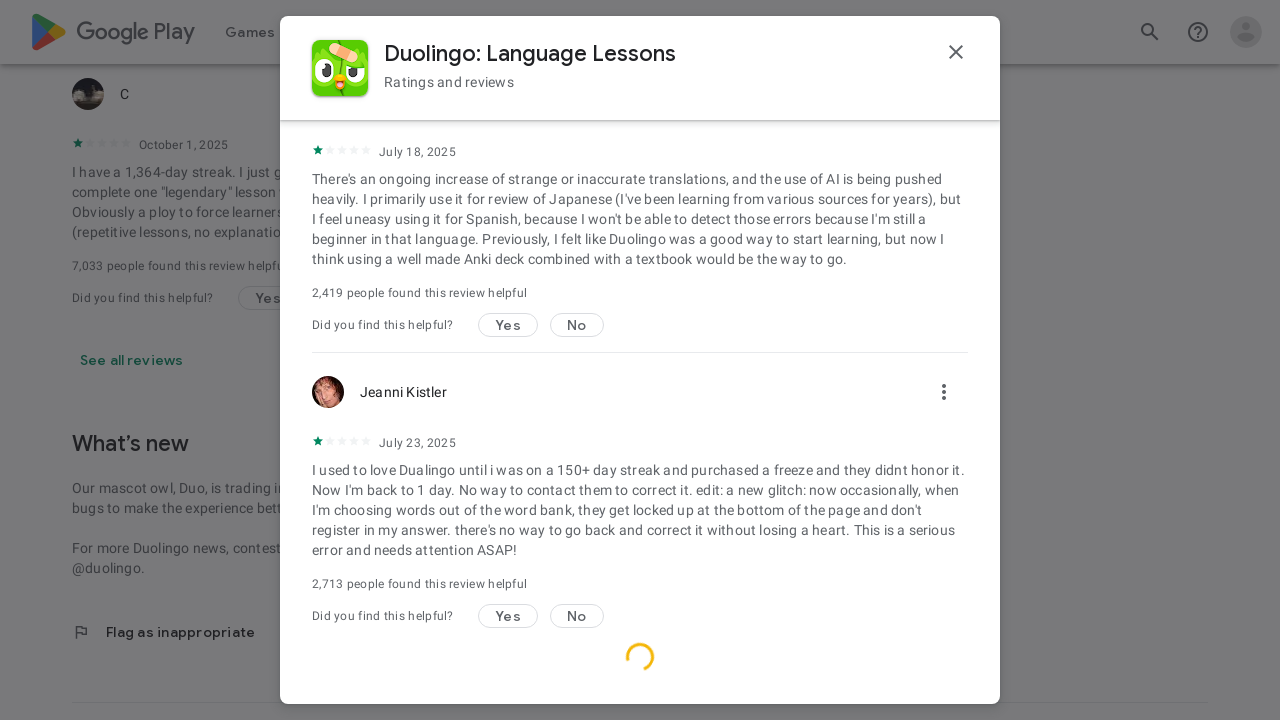

Waited for reviews to load after scroll (iteration 18/50)
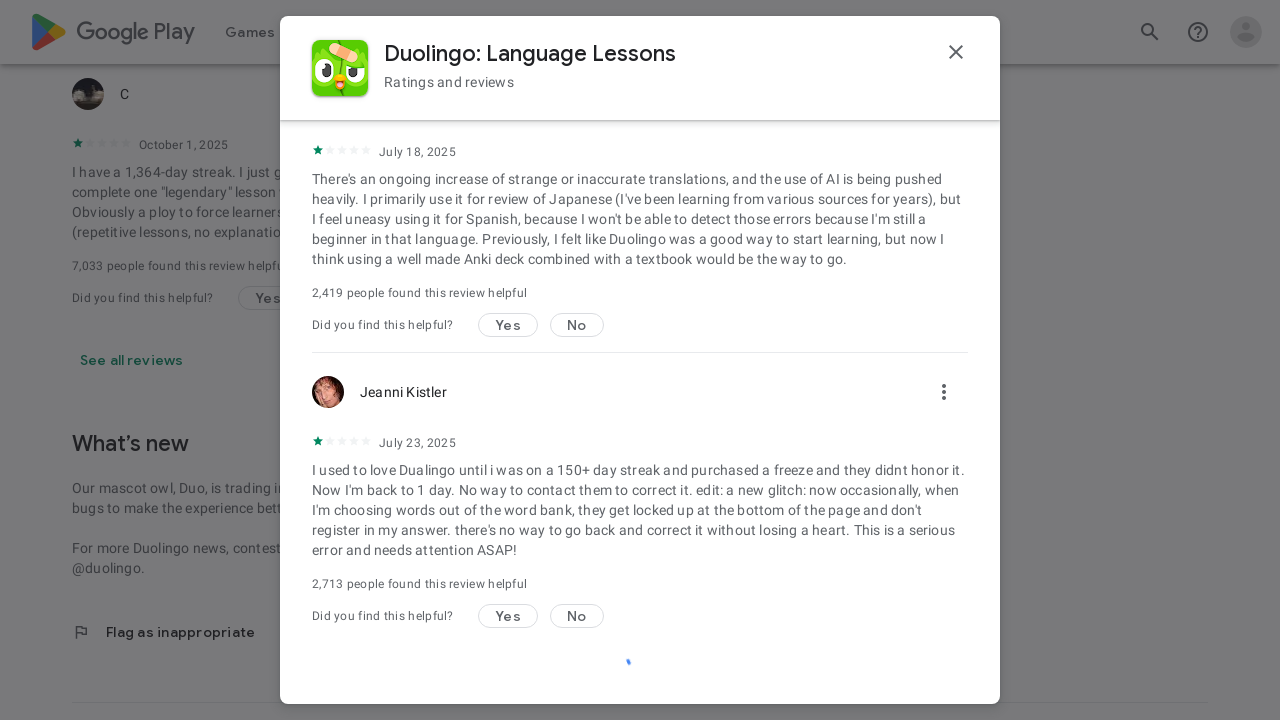

Scrolled to bottom of reviews modal (iteration 19/50)
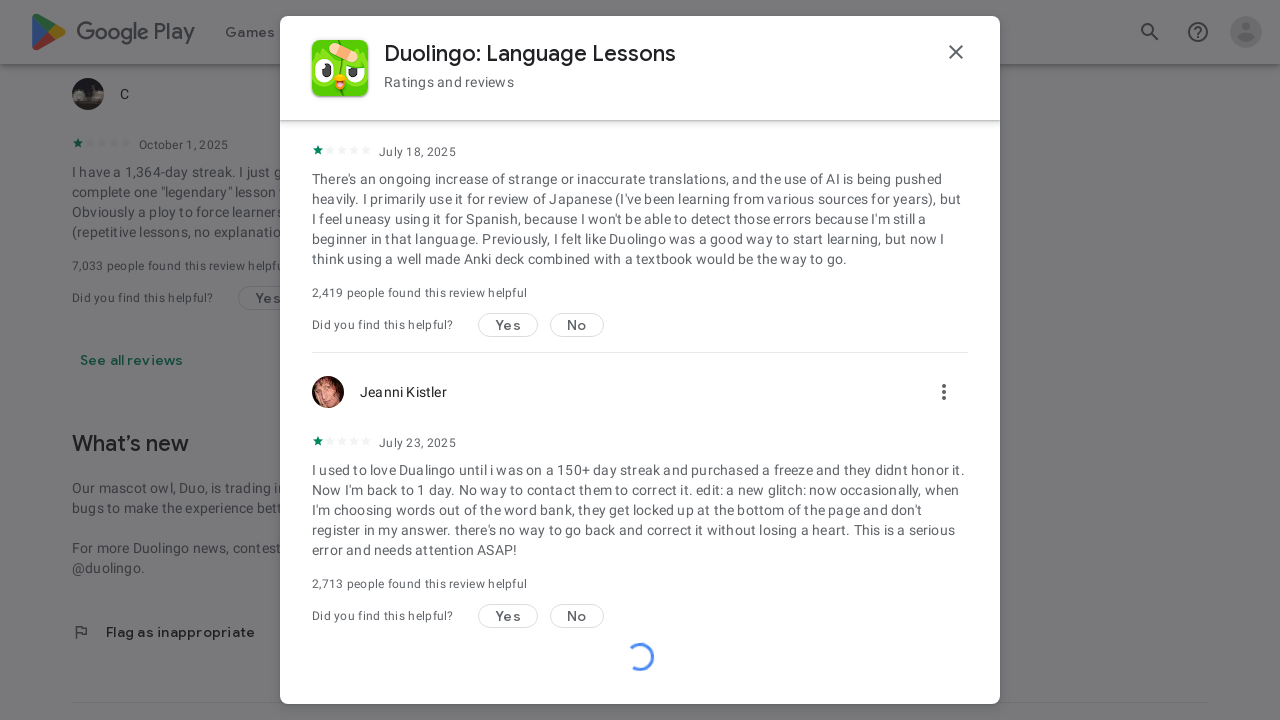

Waited for reviews to load after scroll (iteration 19/50)
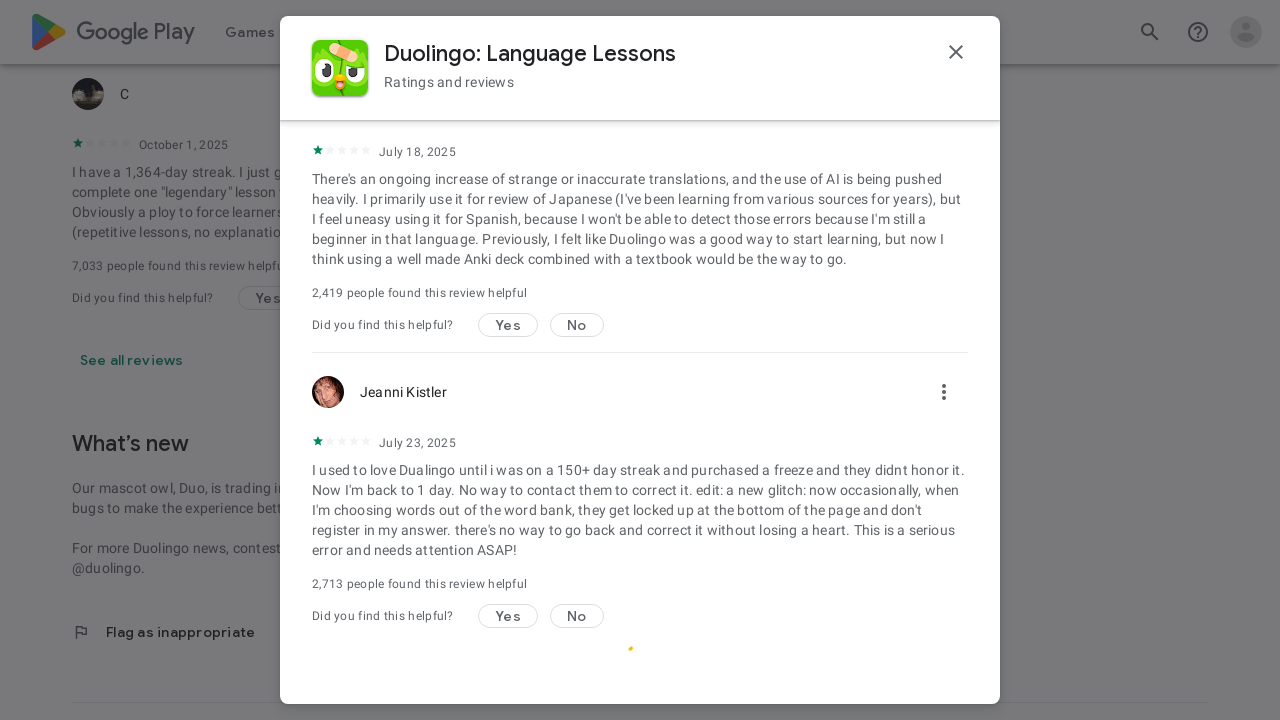

Scrolled to bottom of reviews modal (iteration 20/50)
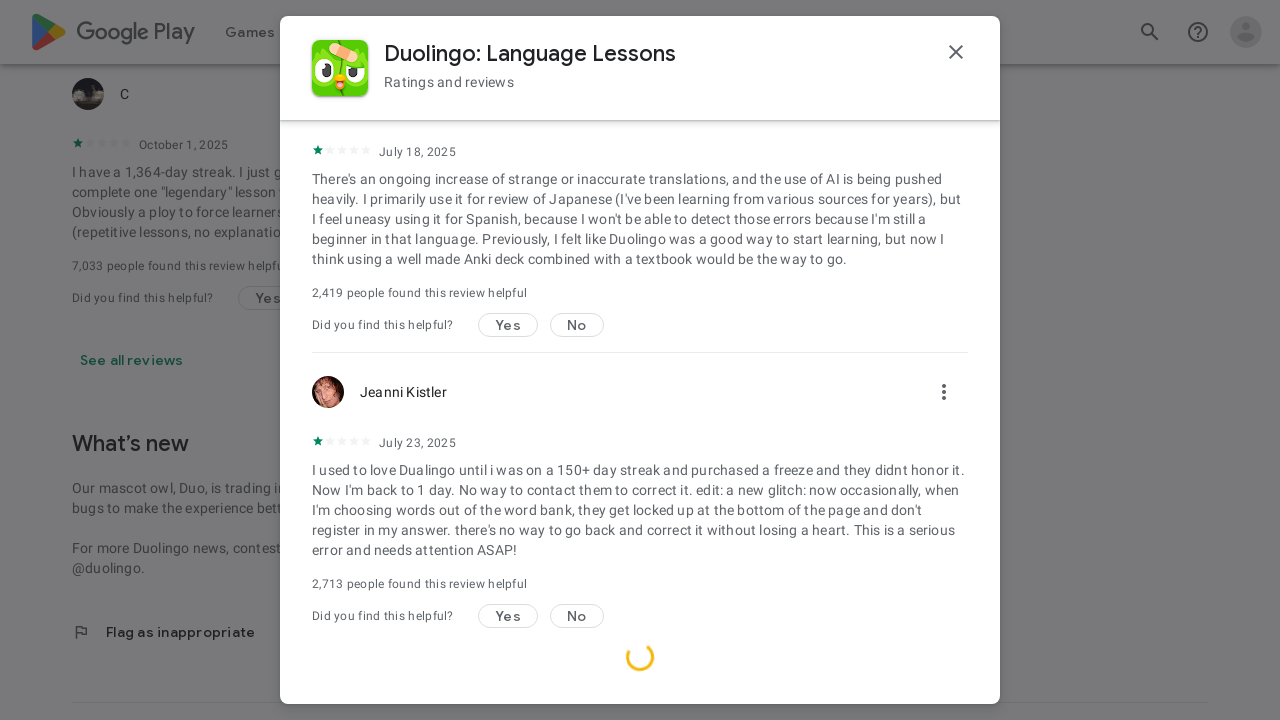

Waited for reviews to load after scroll (iteration 20/50)
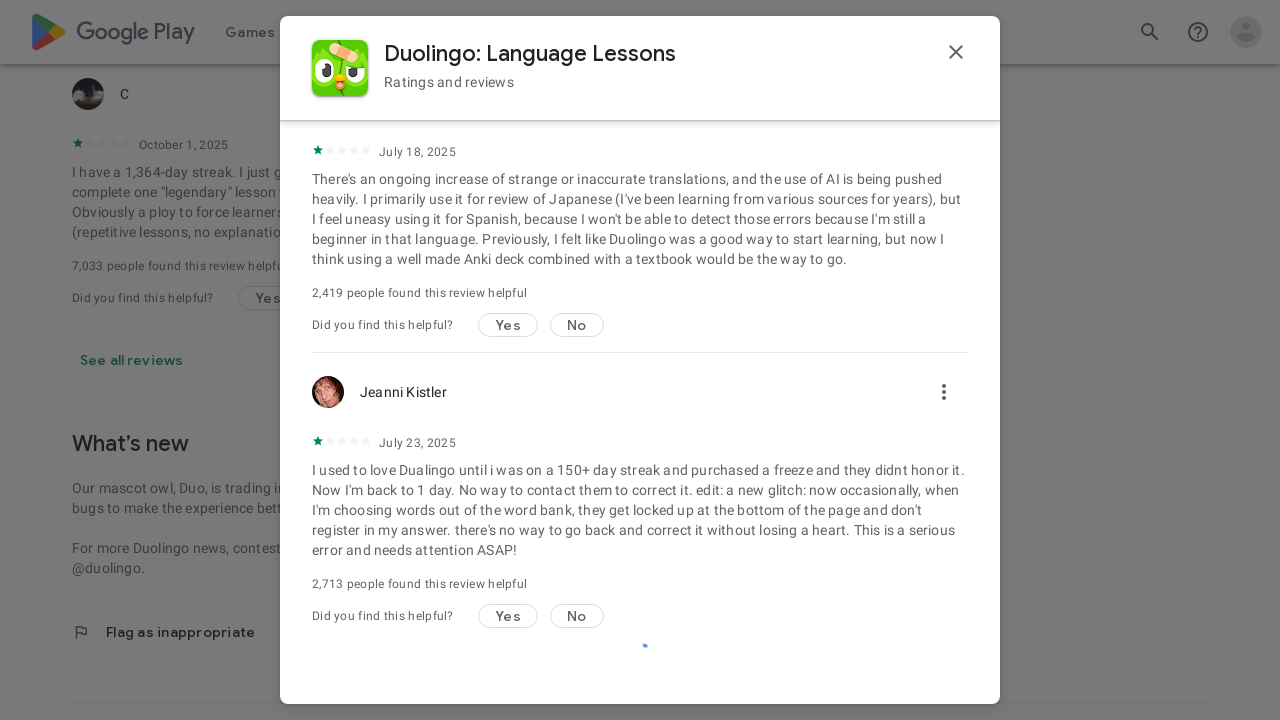

Scrolled to bottom of reviews modal (iteration 21/50)
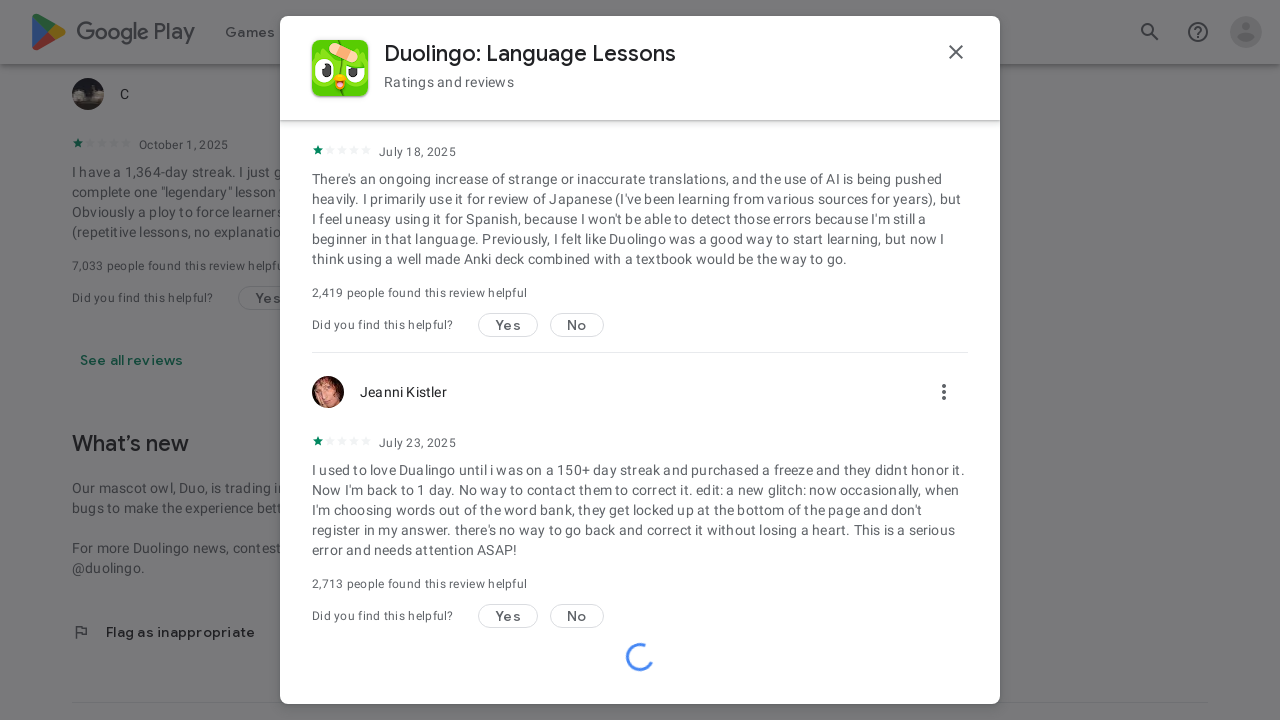

Waited for reviews to load after scroll (iteration 21/50)
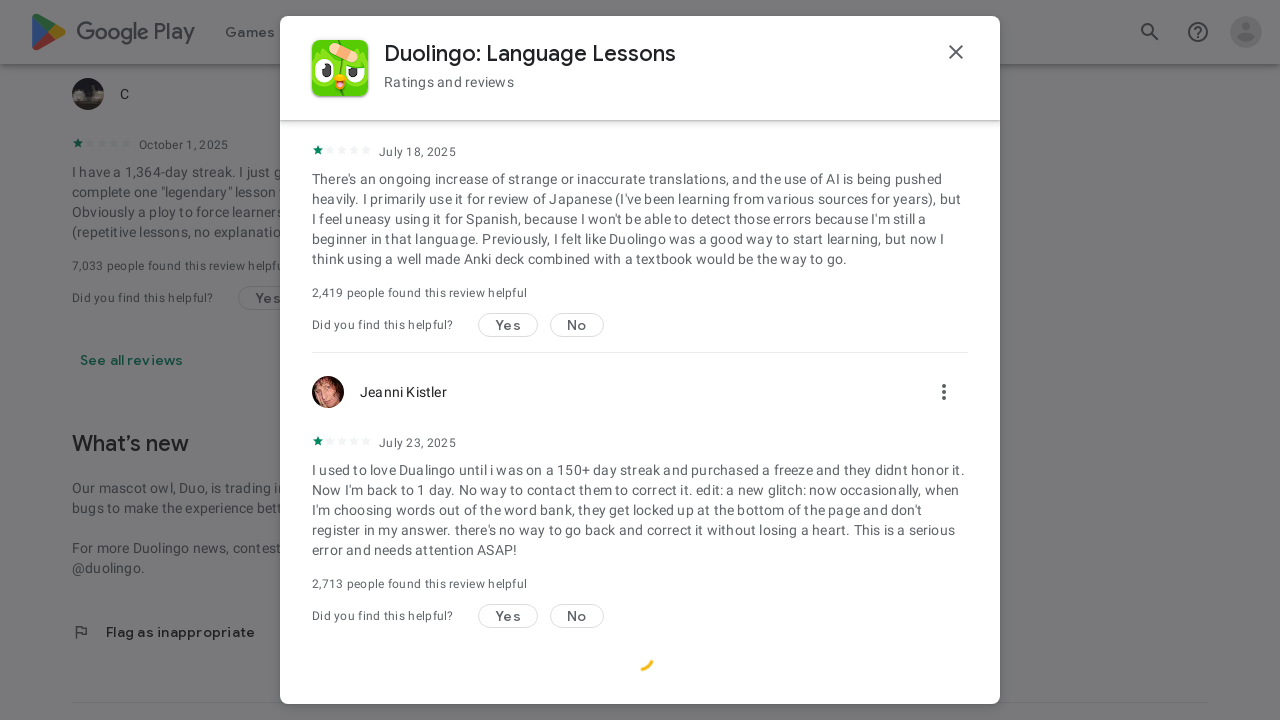

Scrolled to bottom of reviews modal (iteration 22/50)
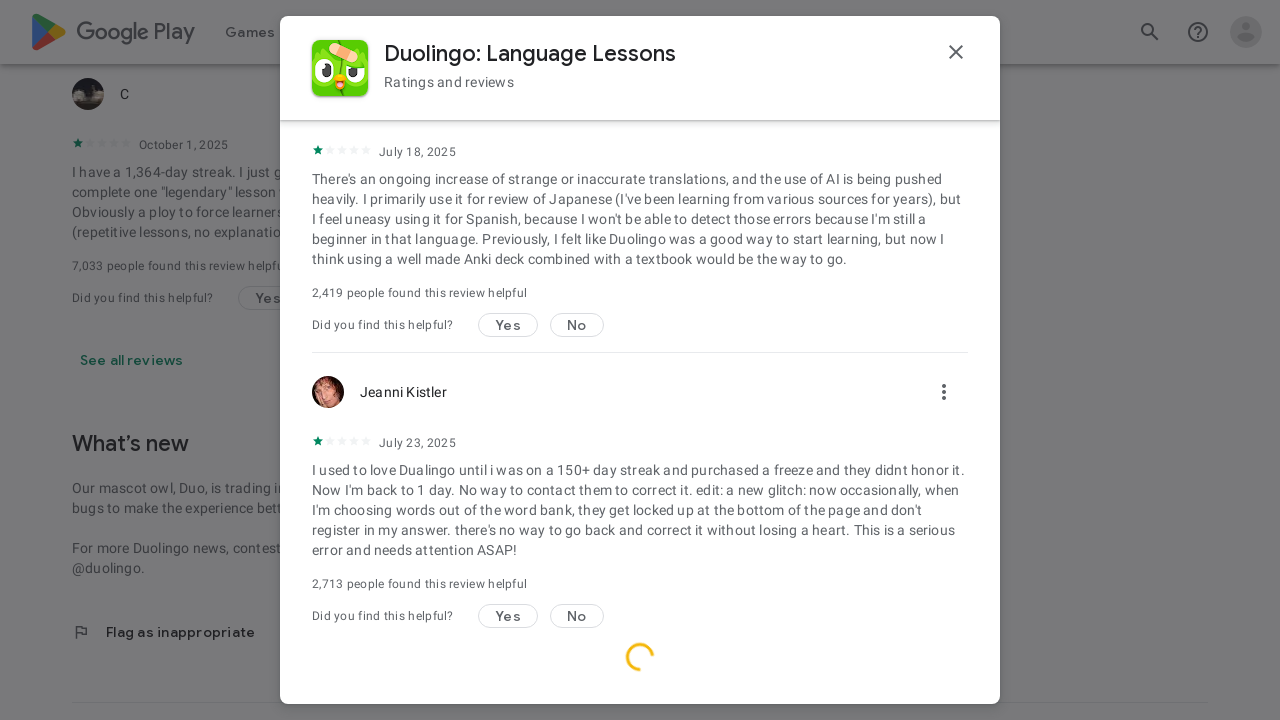

Waited for reviews to load after scroll (iteration 22/50)
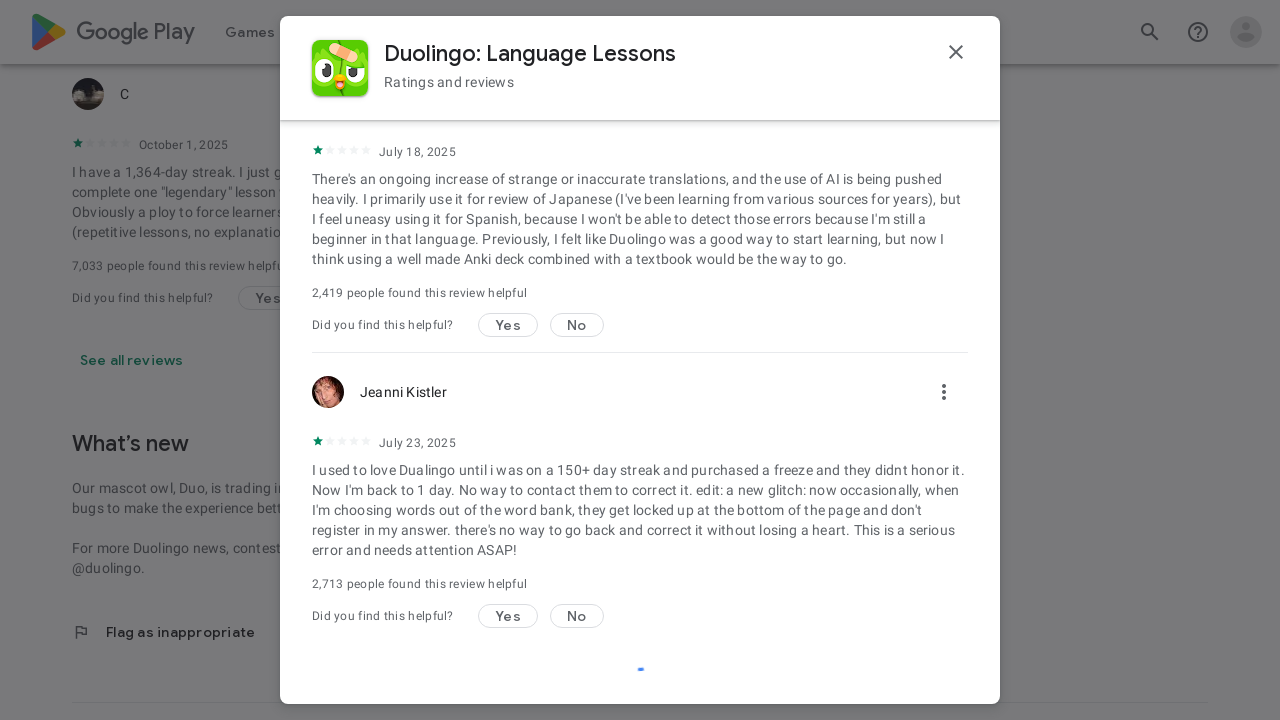

Scrolled to bottom of reviews modal (iteration 23/50)
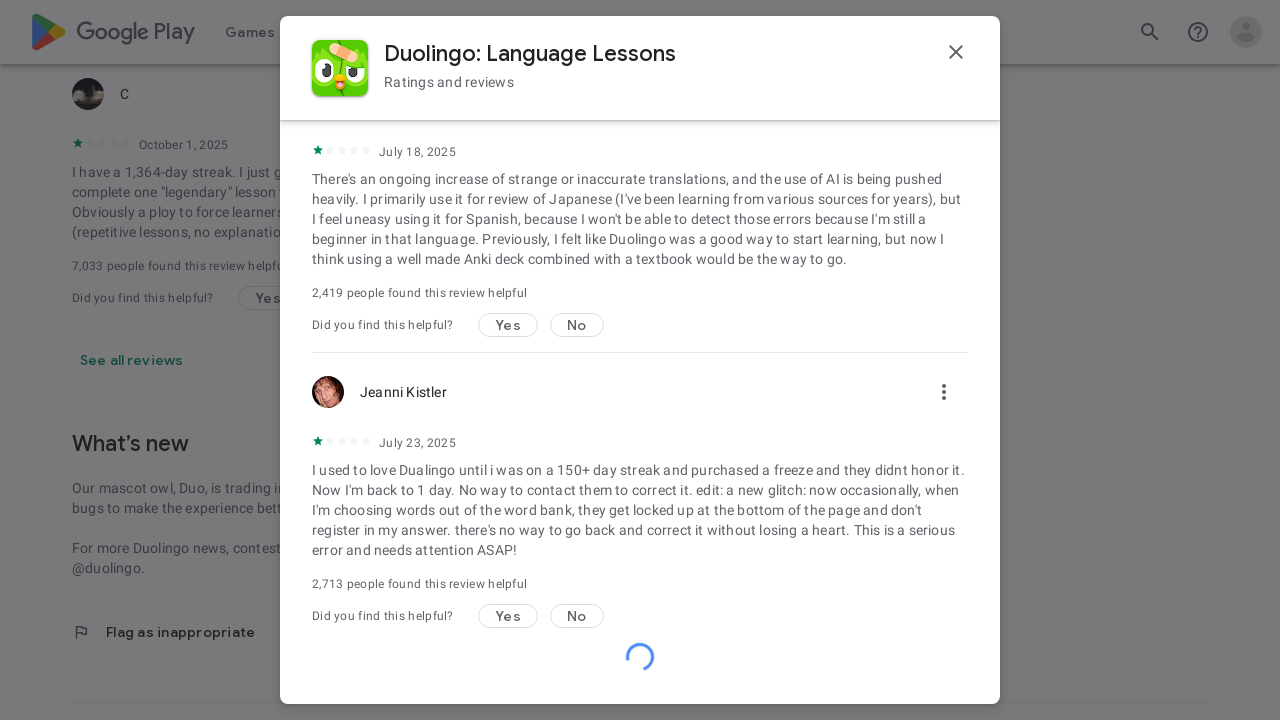

Waited for reviews to load after scroll (iteration 23/50)
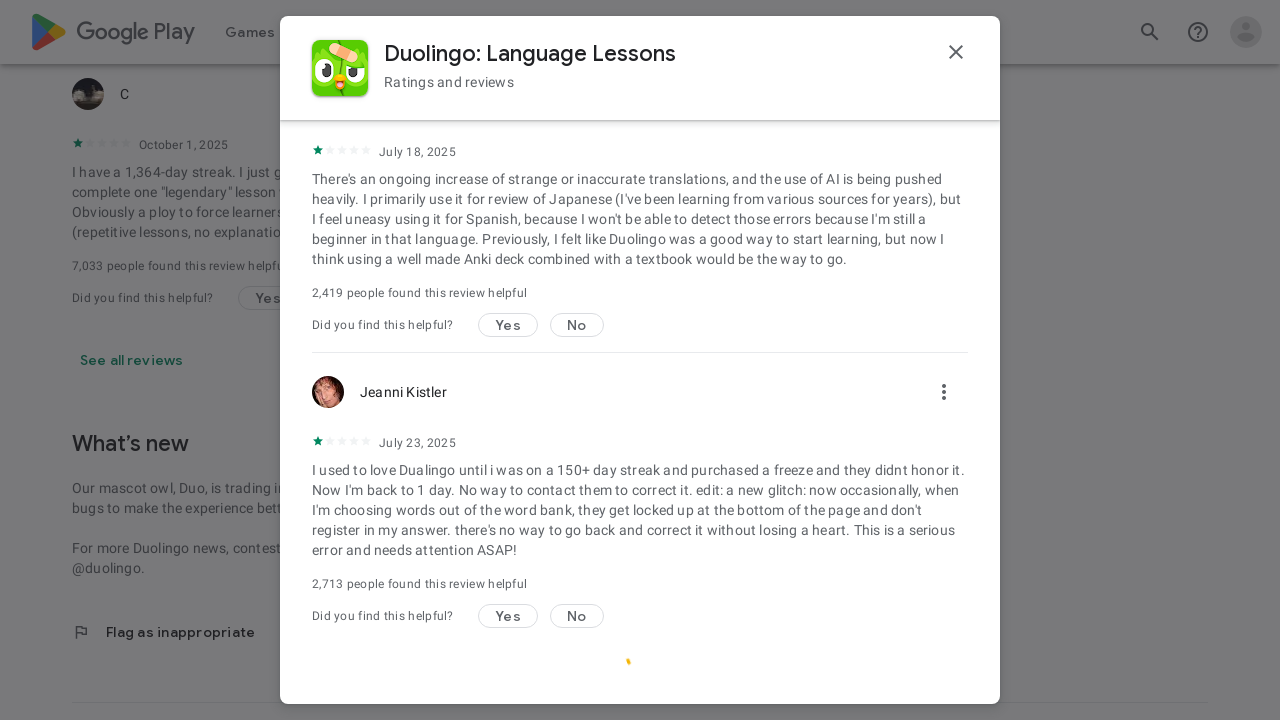

Scrolled to bottom of reviews modal (iteration 24/50)
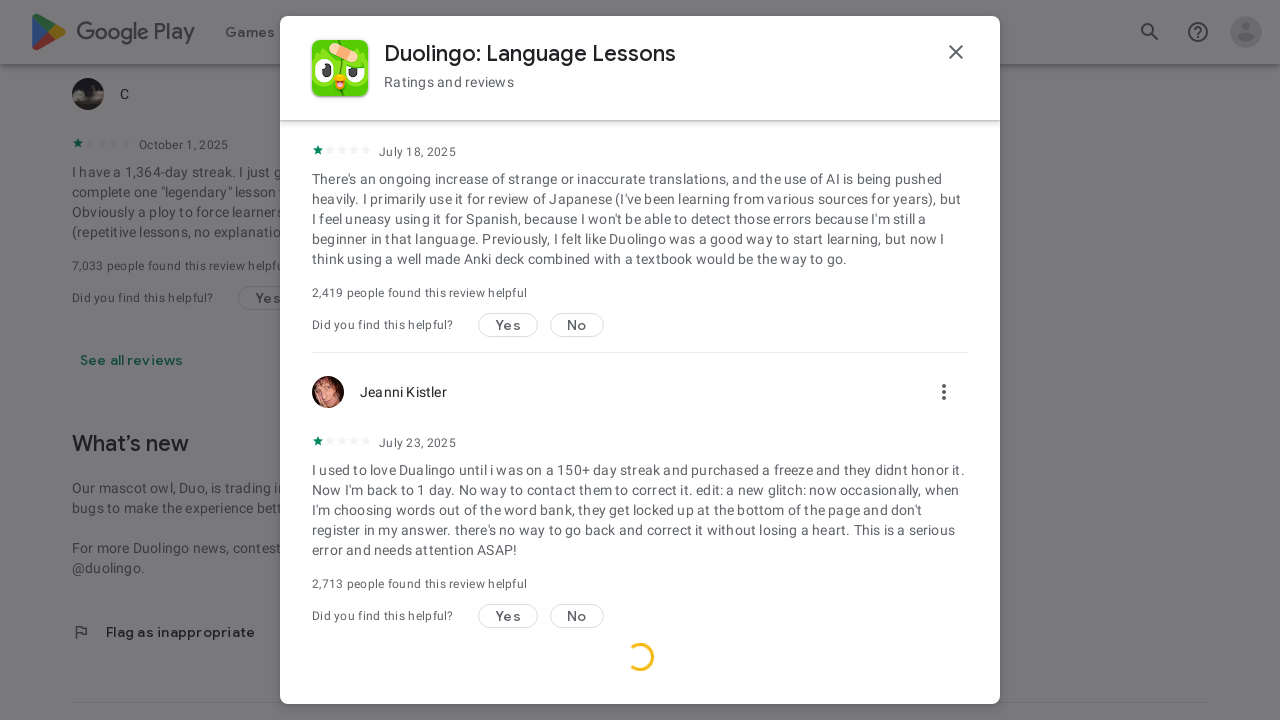

Waited for reviews to load after scroll (iteration 24/50)
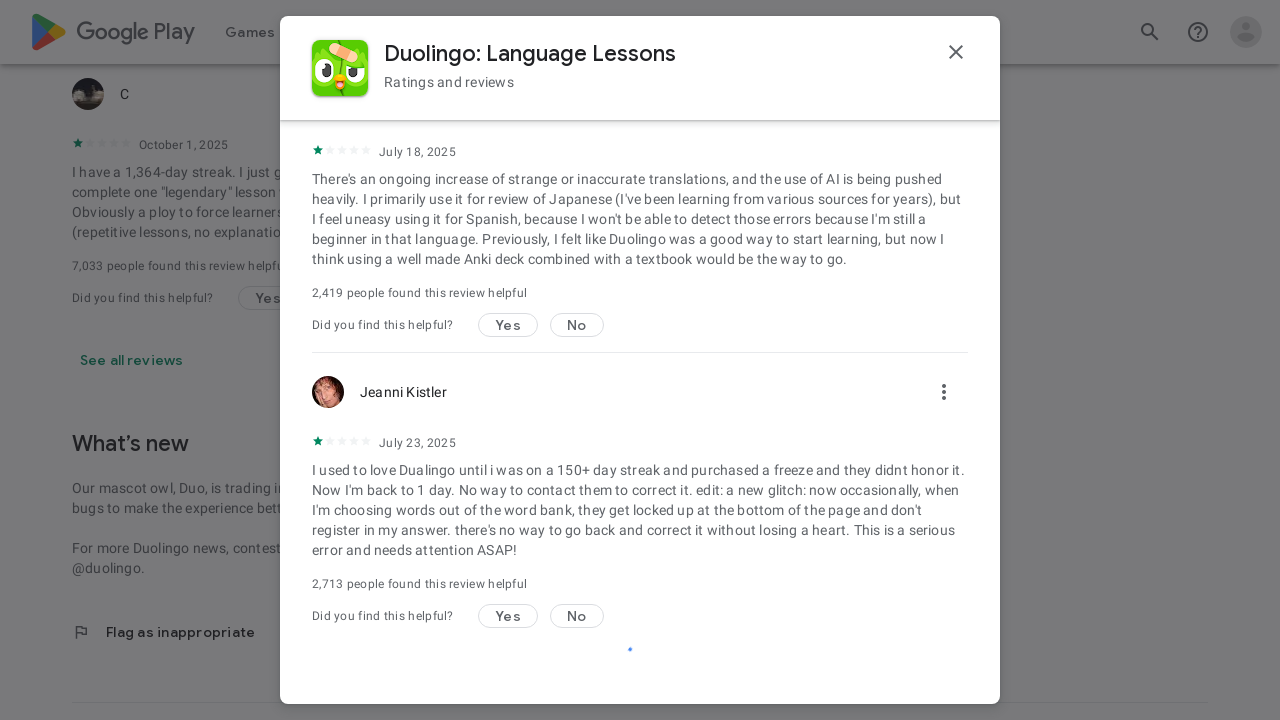

Scrolled to bottom of reviews modal (iteration 25/50)
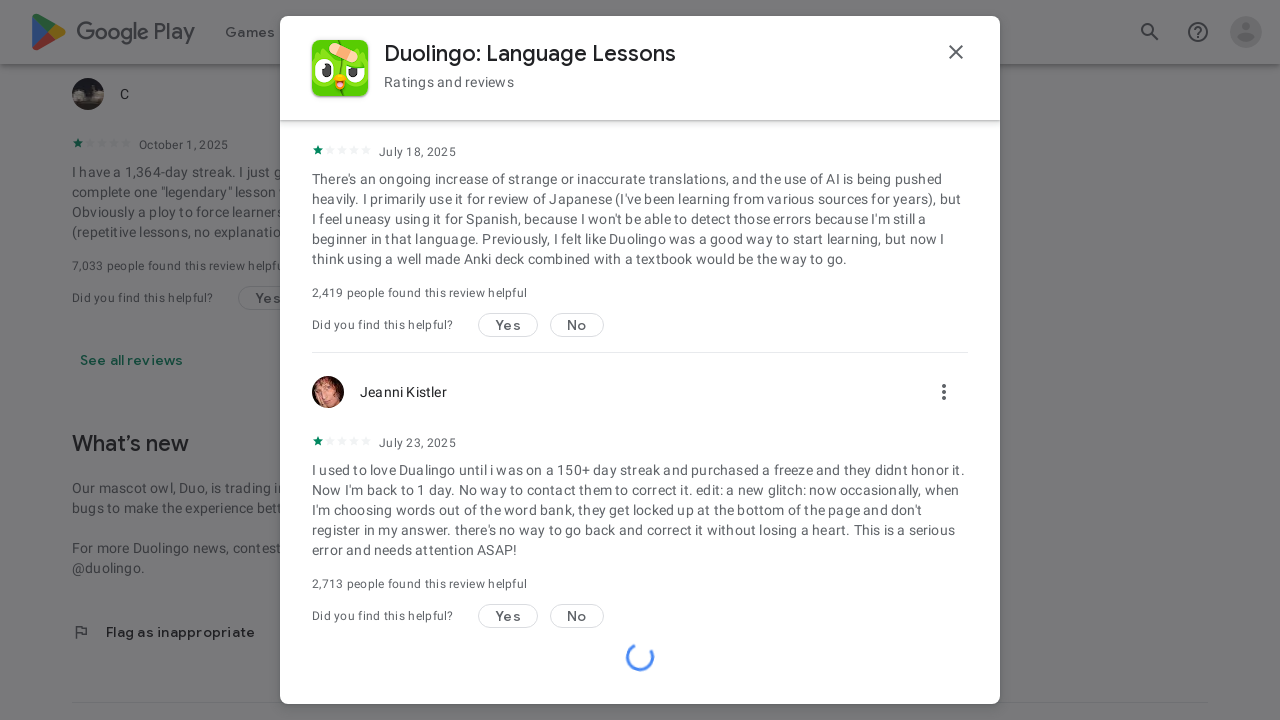

Waited for reviews to load after scroll (iteration 25/50)
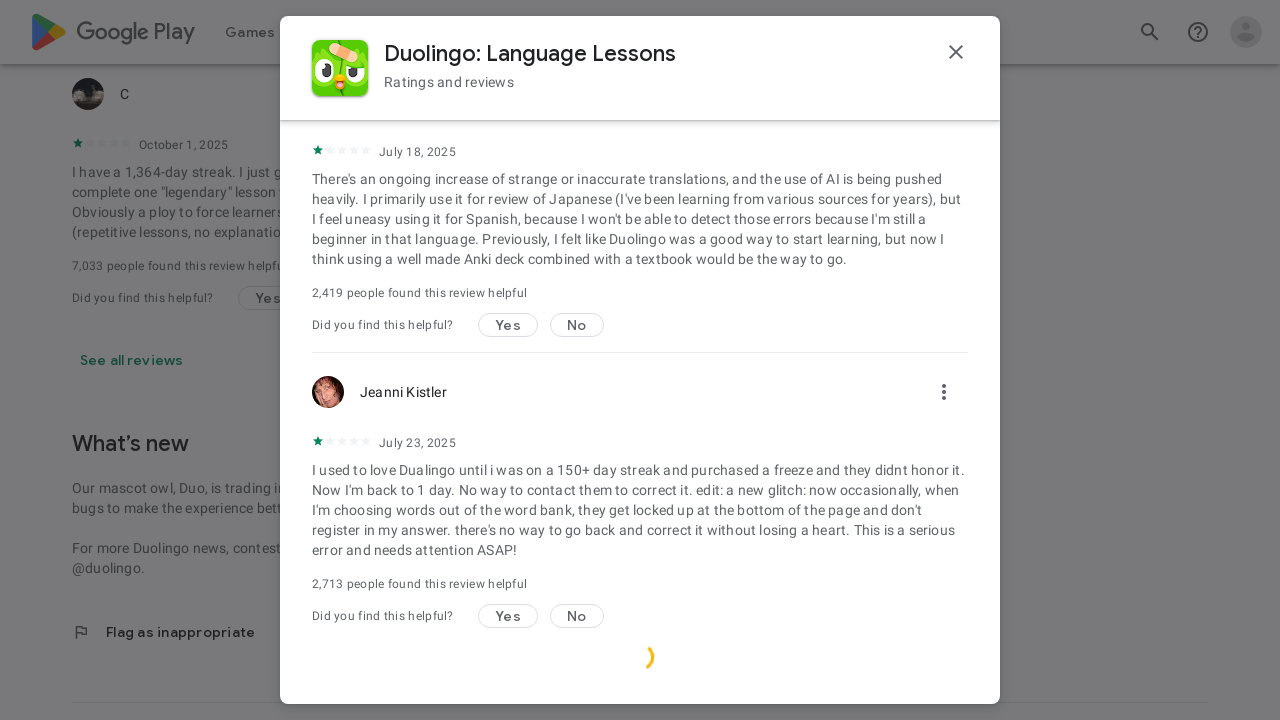

Scrolled to bottom of reviews modal (iteration 26/50)
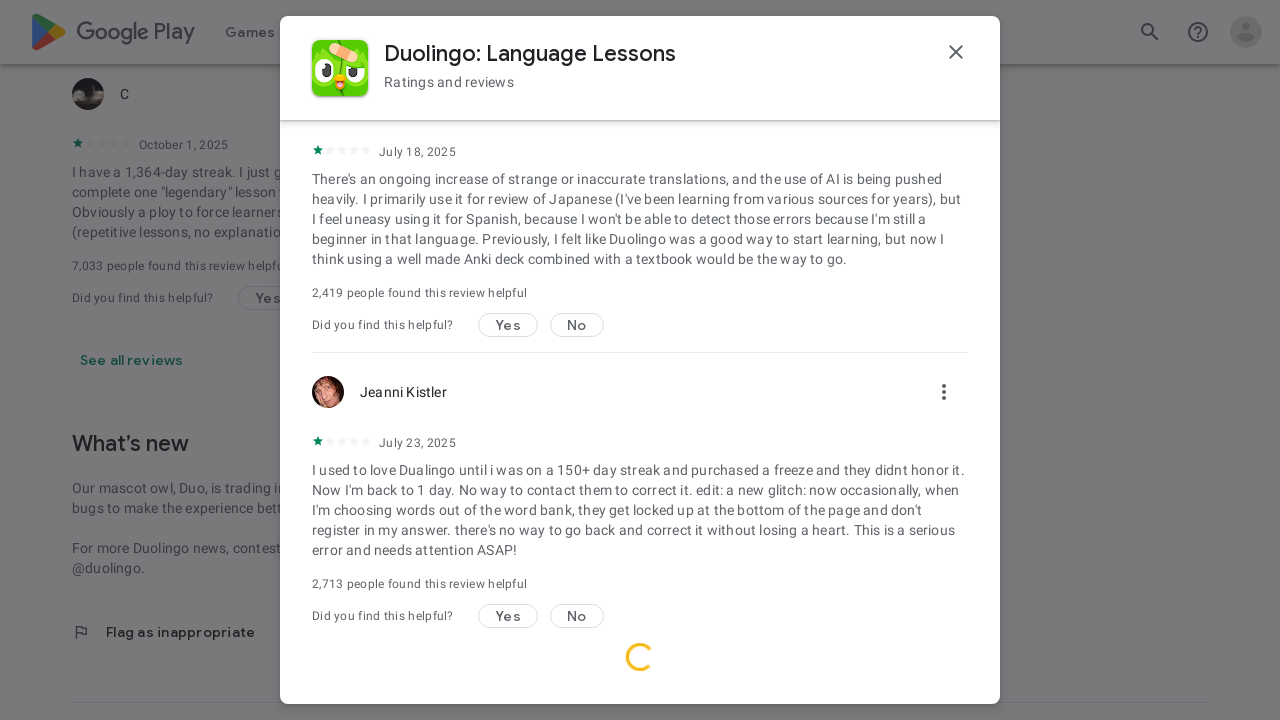

Waited for reviews to load after scroll (iteration 26/50)
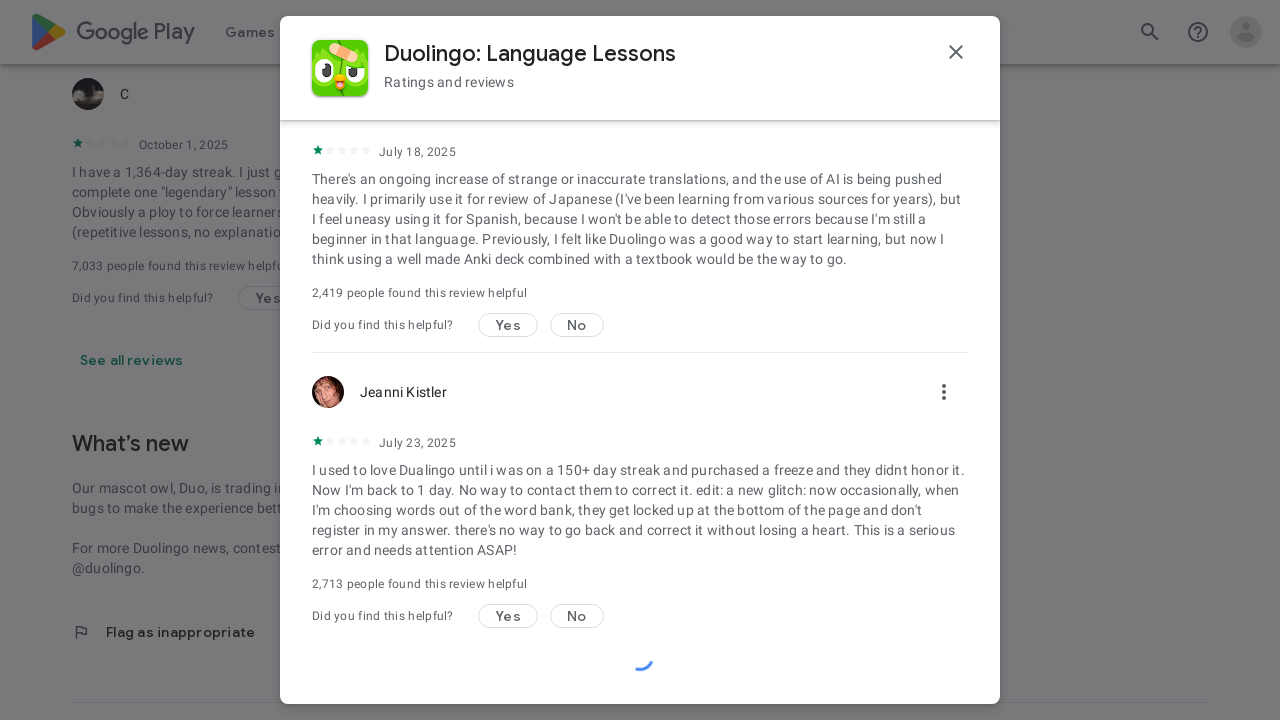

Scrolled to bottom of reviews modal (iteration 27/50)
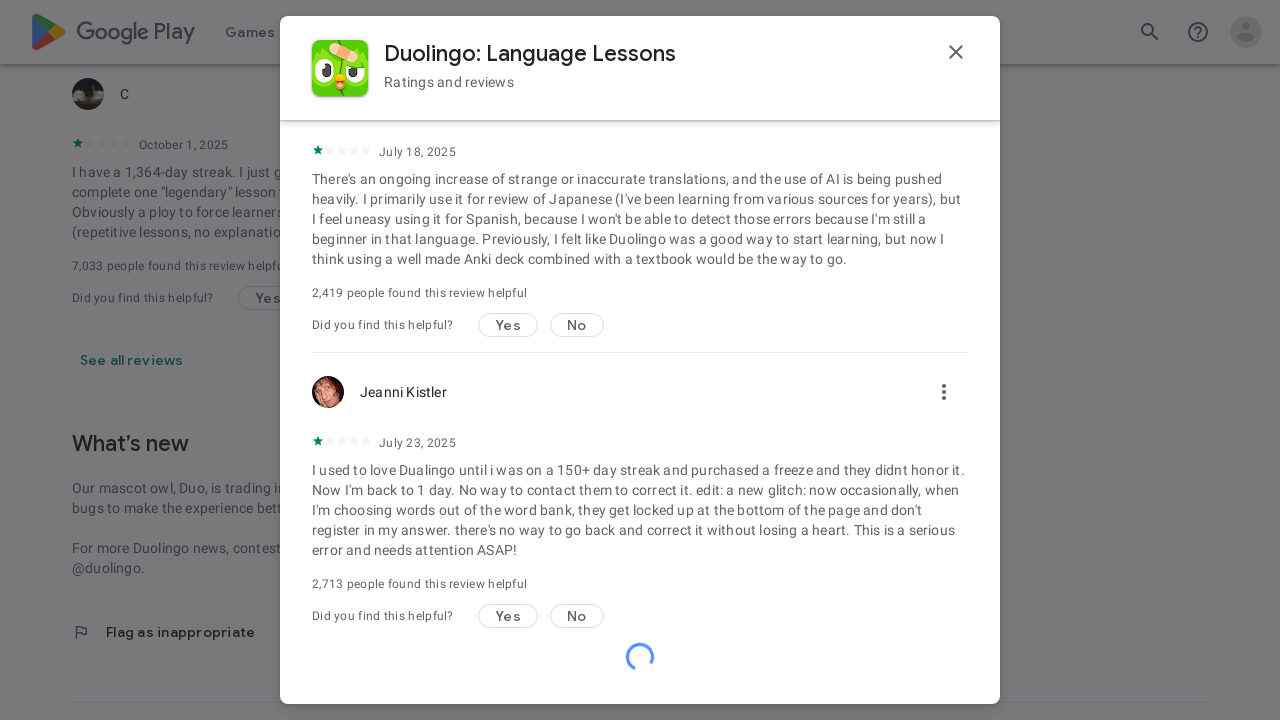

Waited for reviews to load after scroll (iteration 27/50)
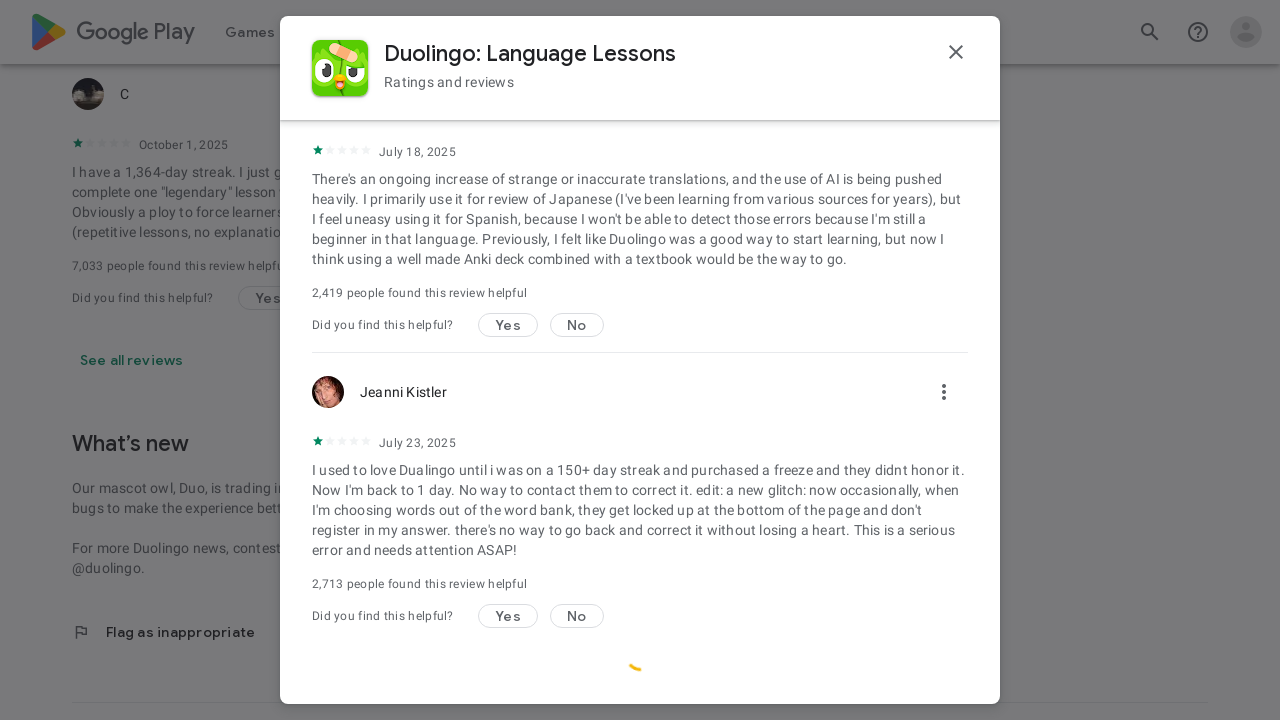

Scrolled to bottom of reviews modal (iteration 28/50)
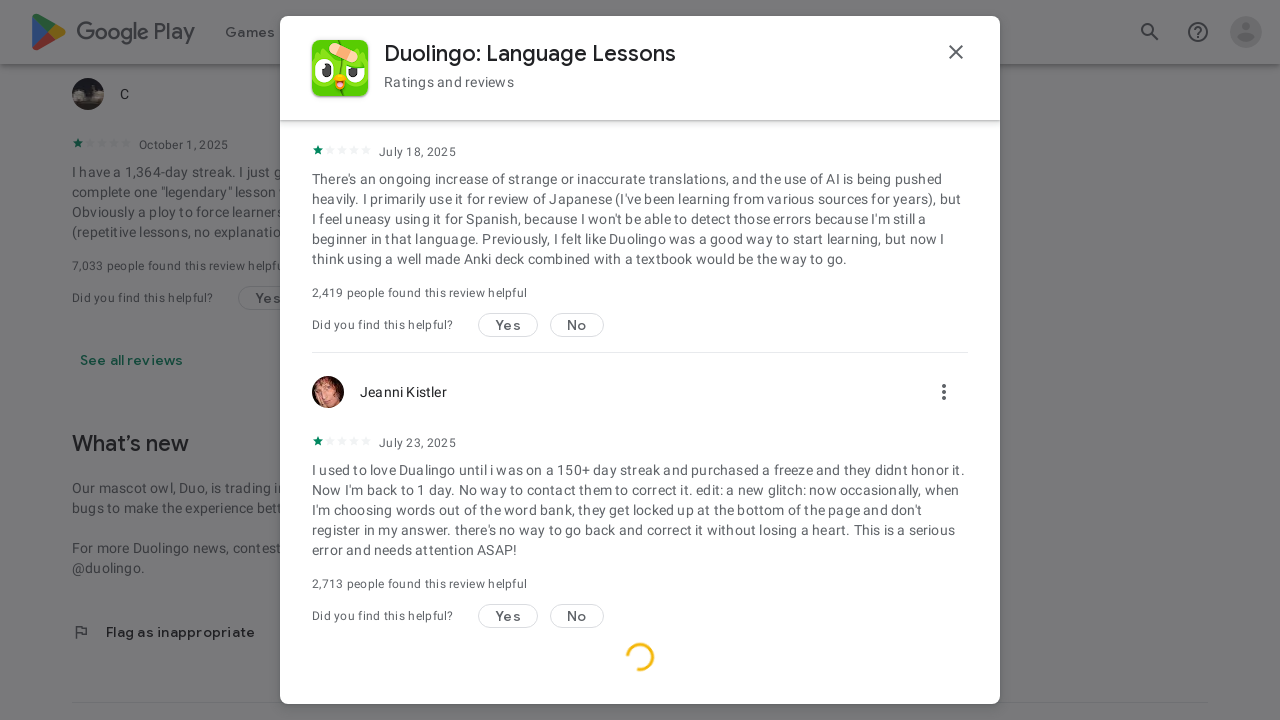

Waited for reviews to load after scroll (iteration 28/50)
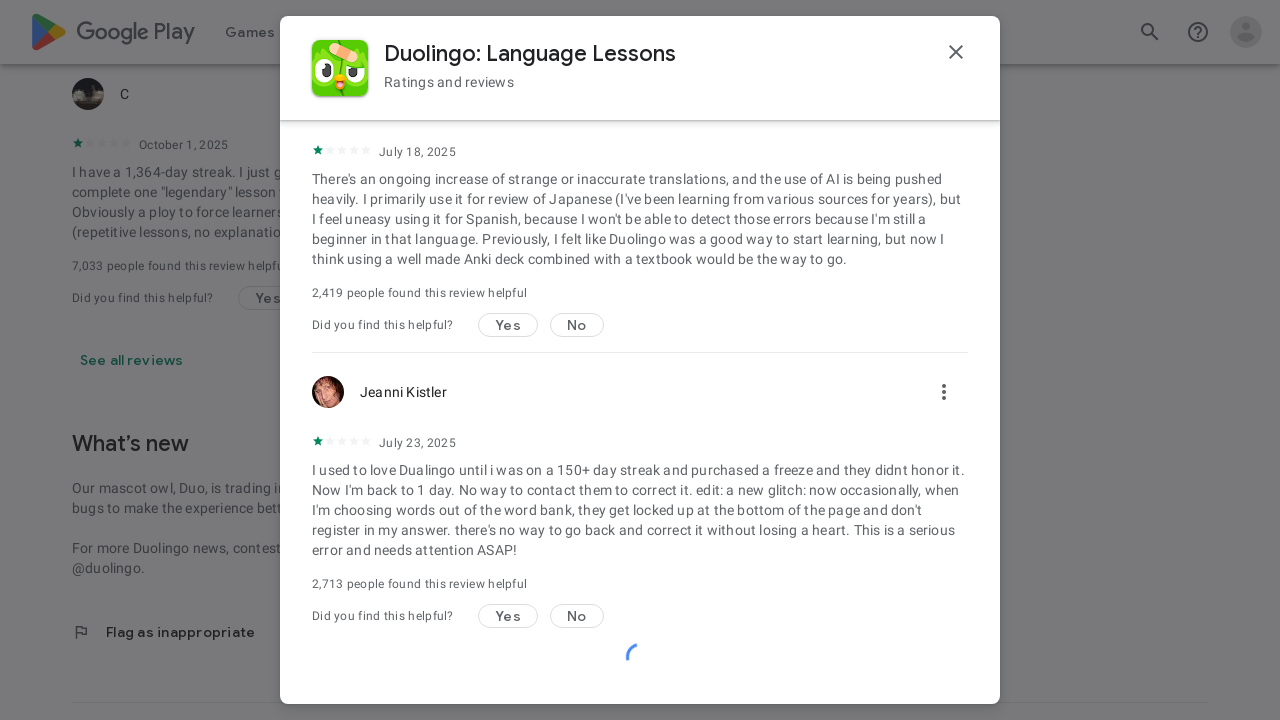

Scrolled to bottom of reviews modal (iteration 29/50)
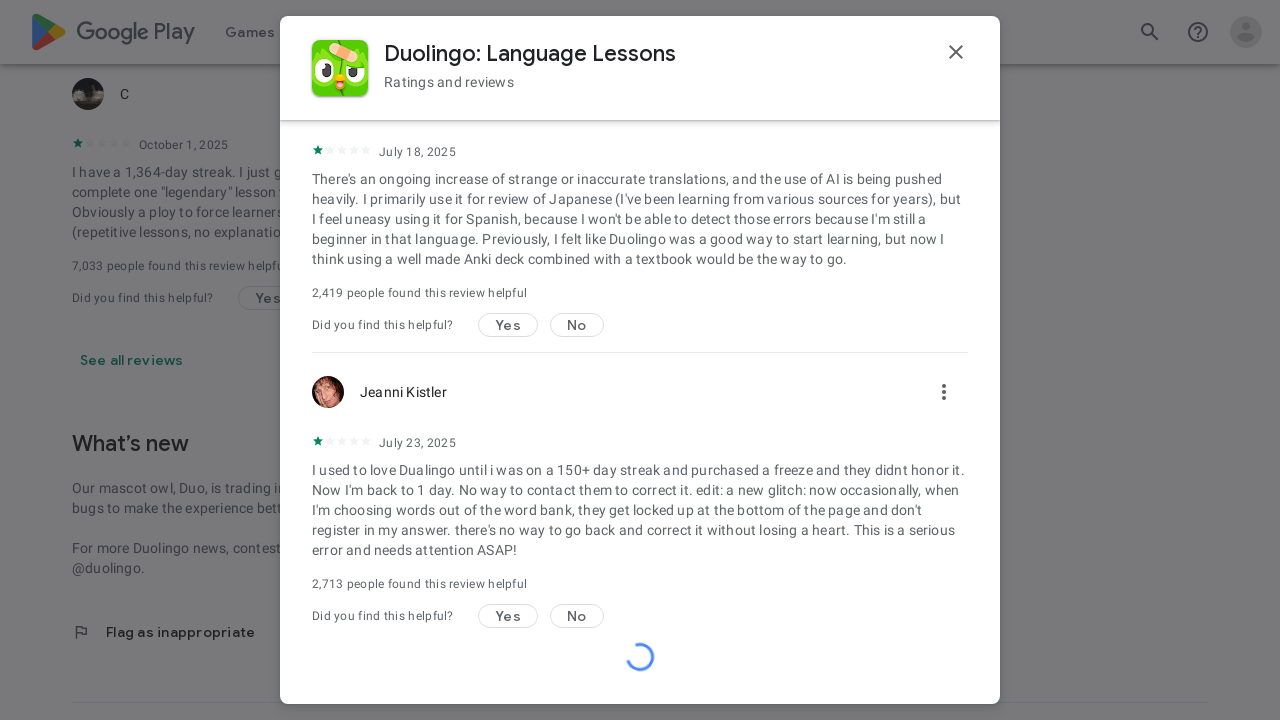

Waited for reviews to load after scroll (iteration 29/50)
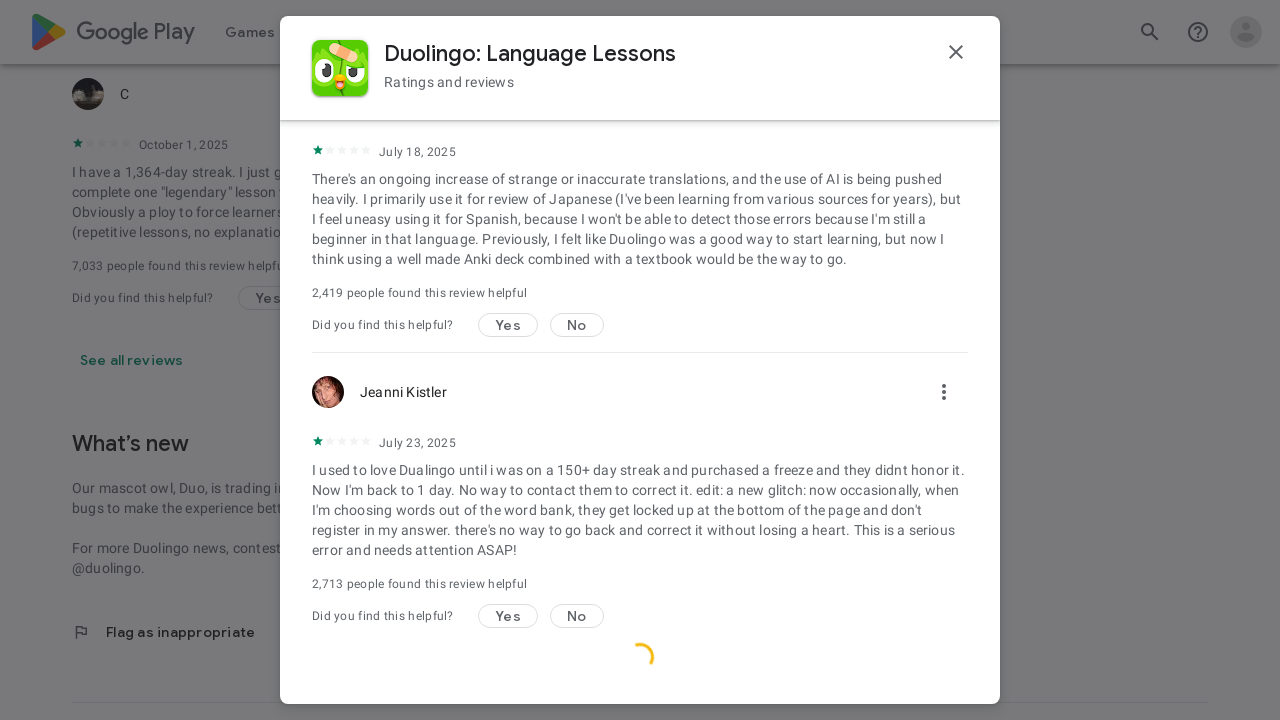

Scrolled to bottom of reviews modal (iteration 30/50)
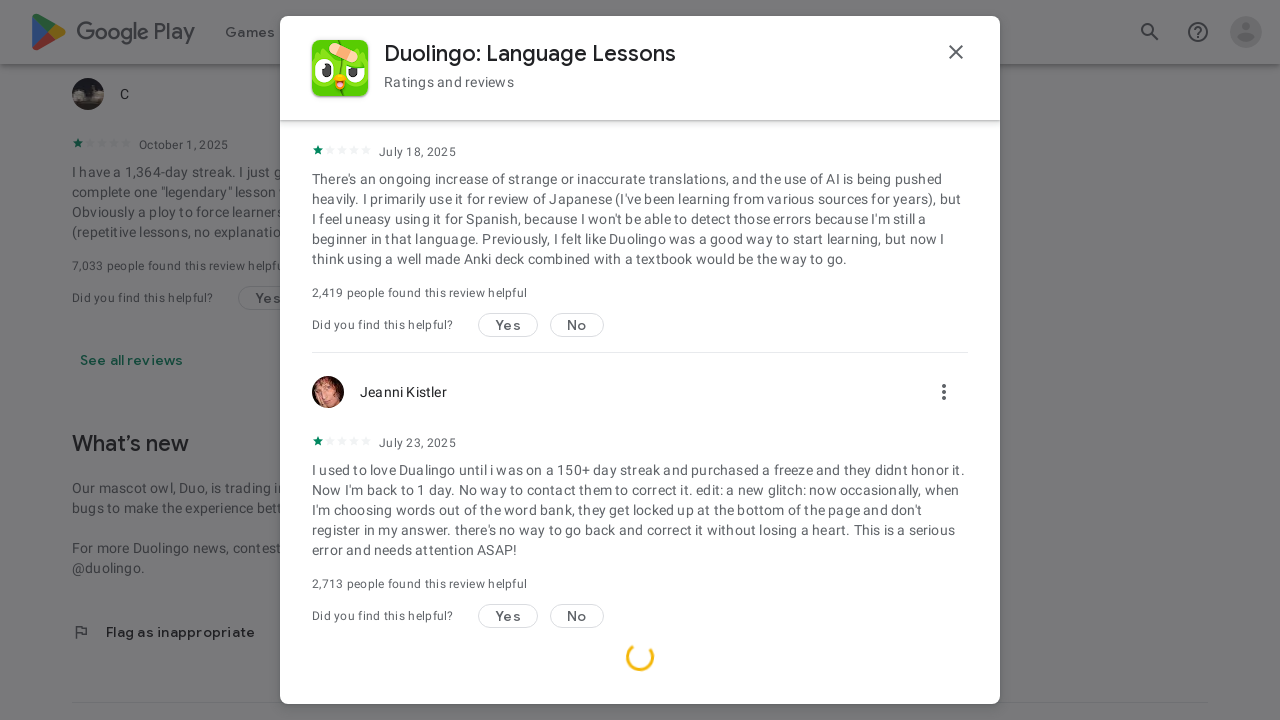

Waited for reviews to load after scroll (iteration 30/50)
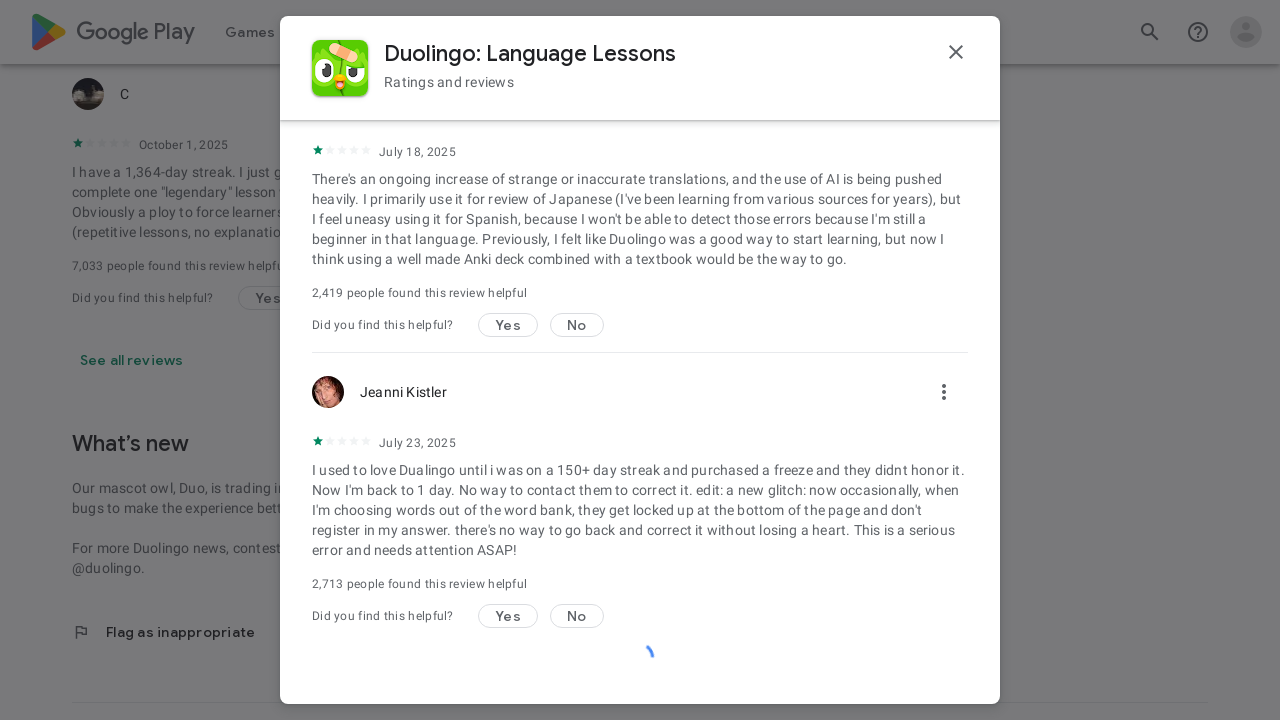

Scrolled to bottom of reviews modal (iteration 31/50)
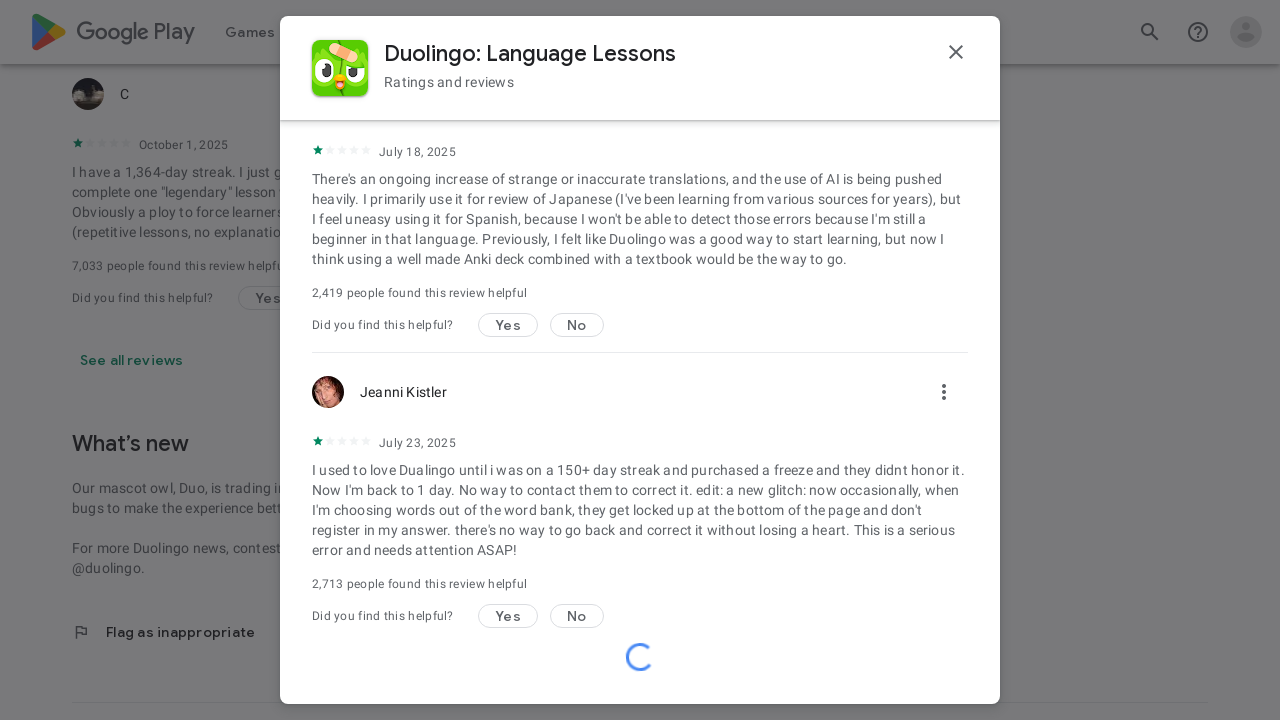

Waited for reviews to load after scroll (iteration 31/50)
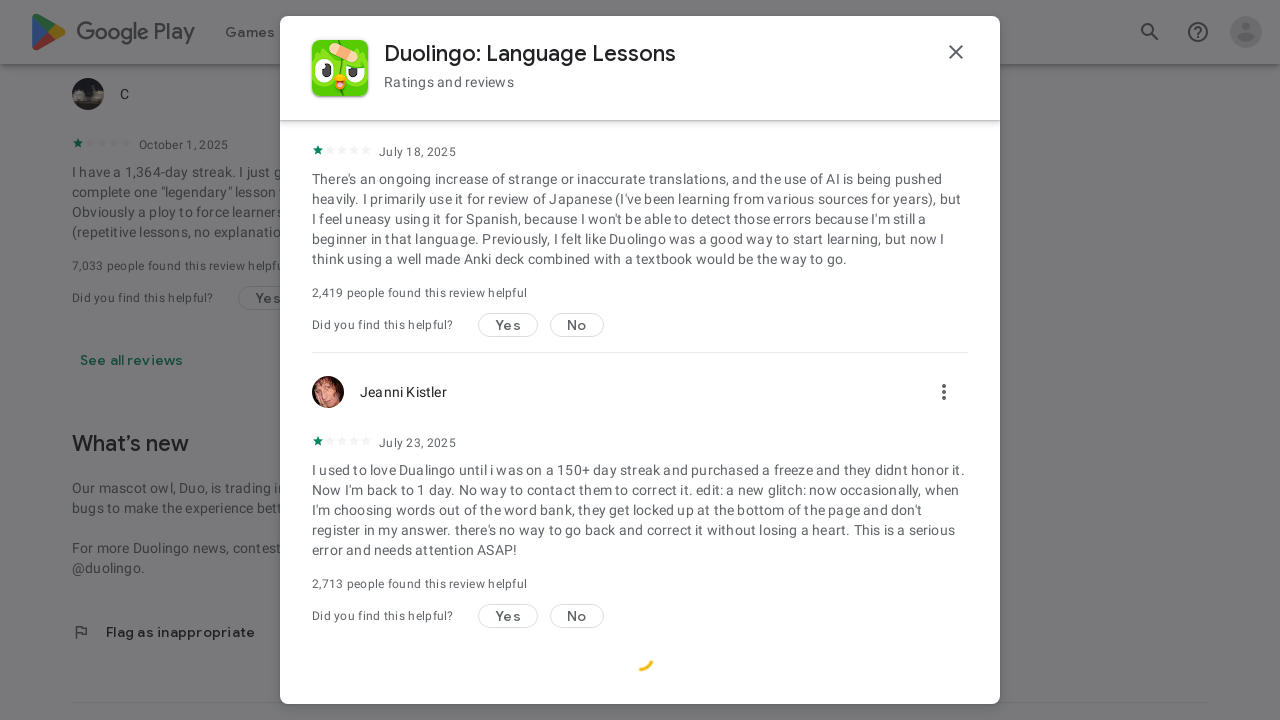

Scrolled to bottom of reviews modal (iteration 32/50)
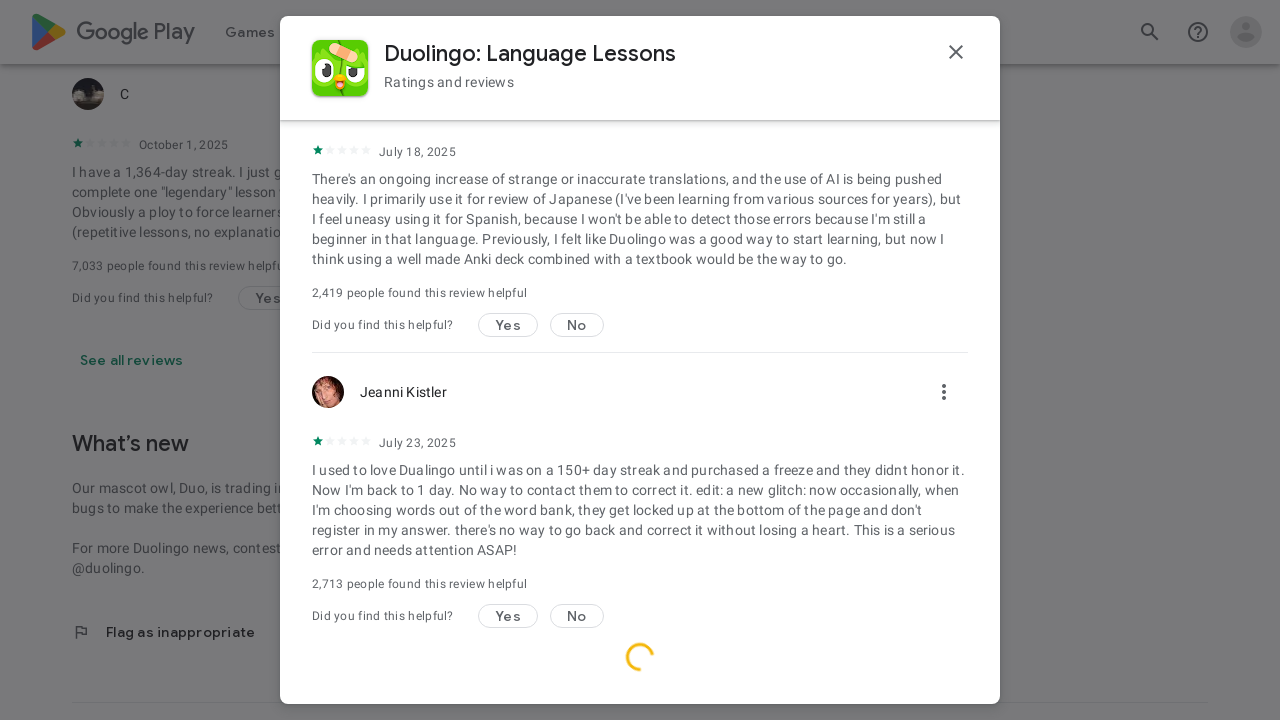

Waited for reviews to load after scroll (iteration 32/50)
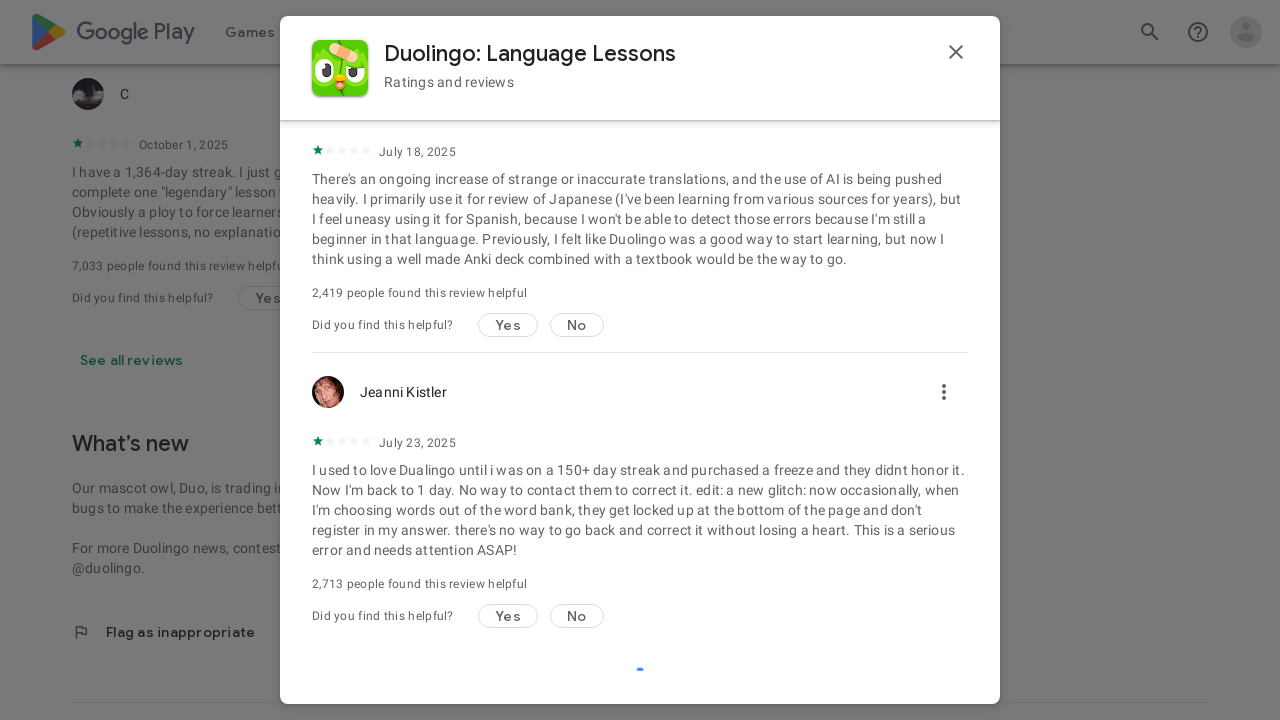

Scrolled to bottom of reviews modal (iteration 33/50)
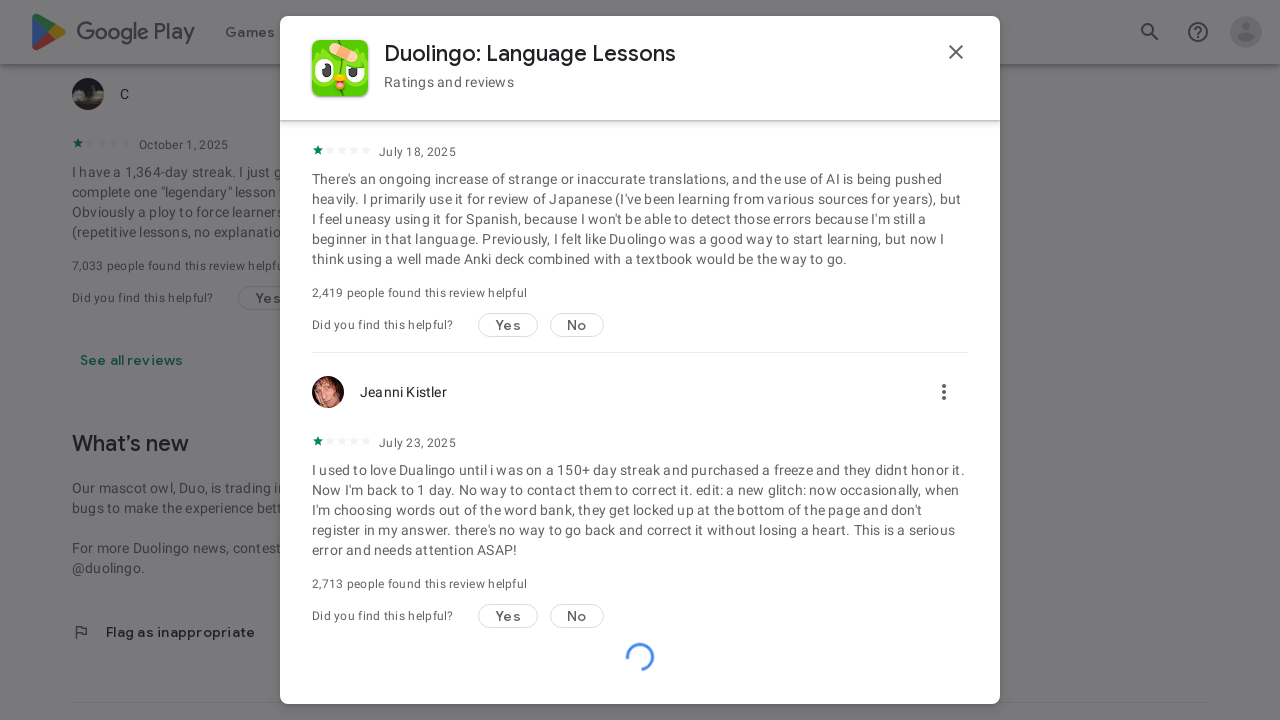

Waited for reviews to load after scroll (iteration 33/50)
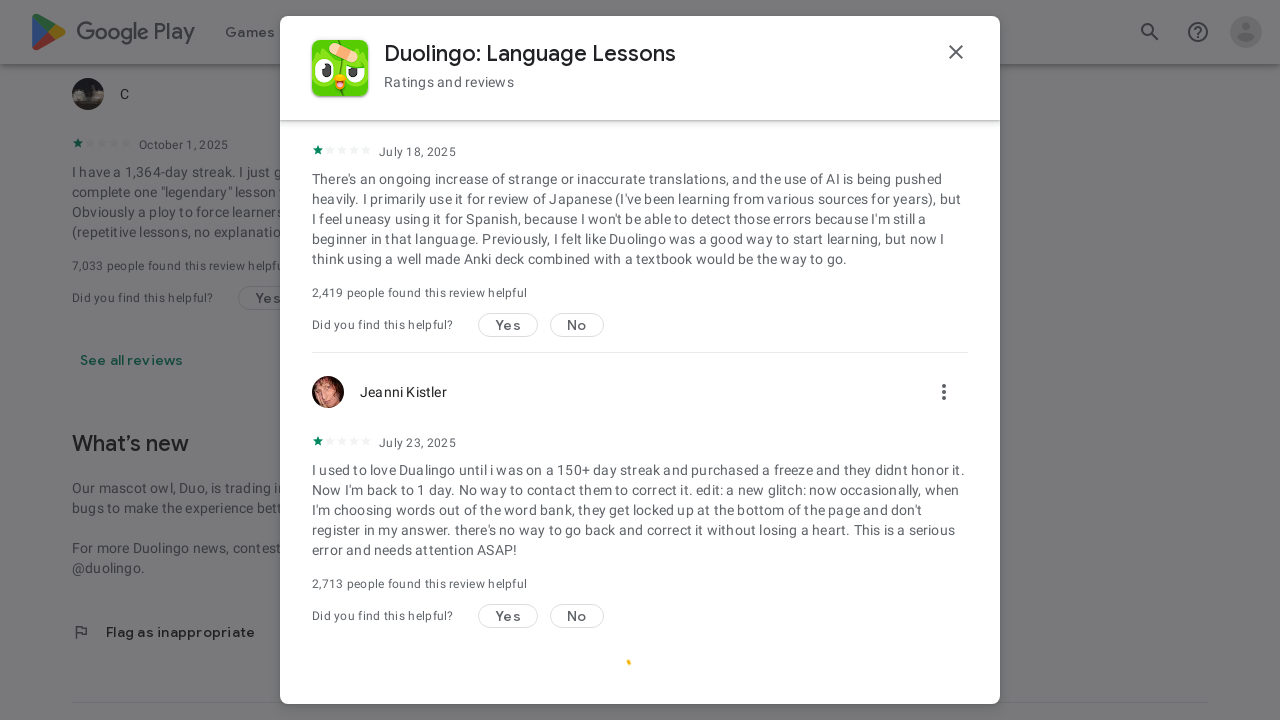

Scrolled to bottom of reviews modal (iteration 34/50)
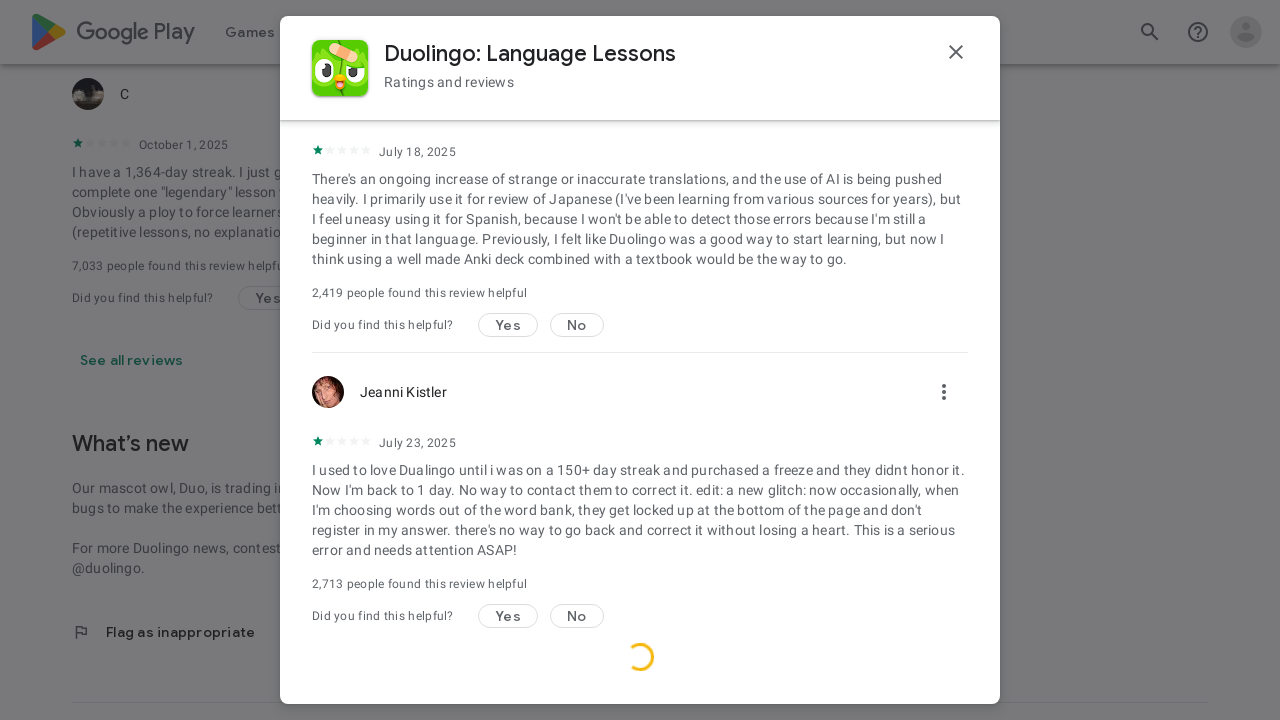

Waited for reviews to load after scroll (iteration 34/50)
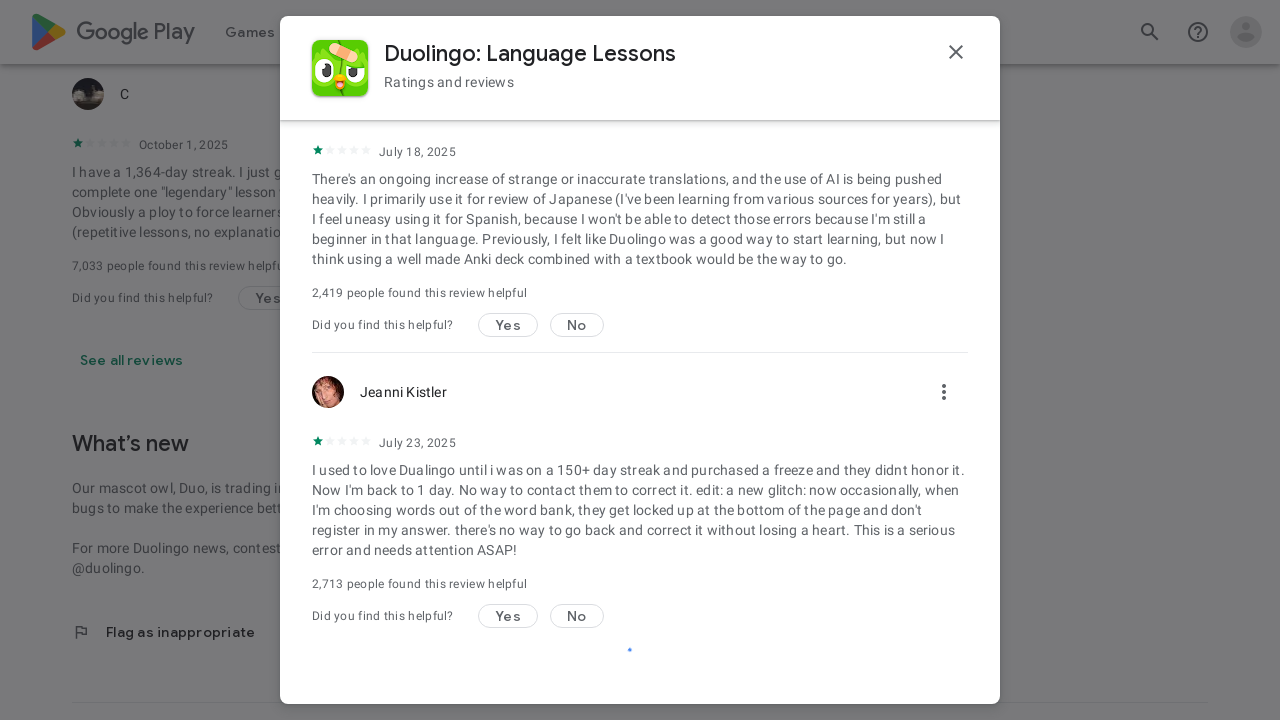

Scrolled to bottom of reviews modal (iteration 35/50)
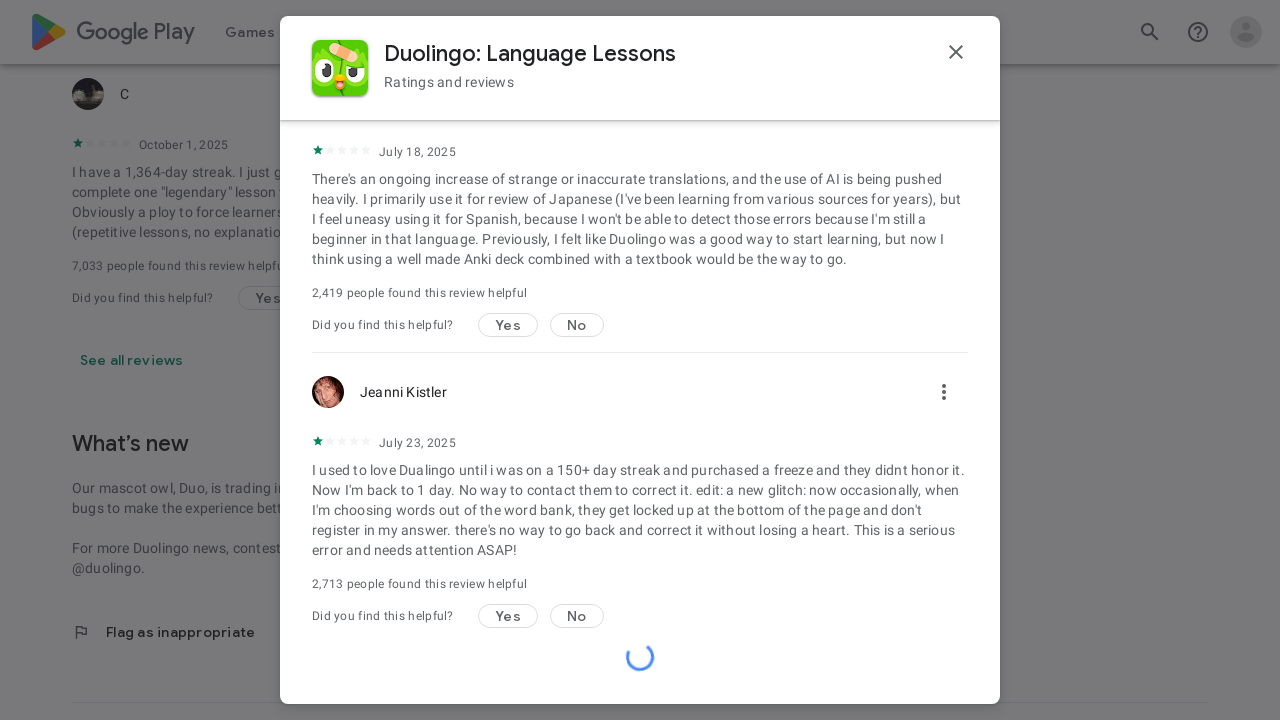

Waited for reviews to load after scroll (iteration 35/50)
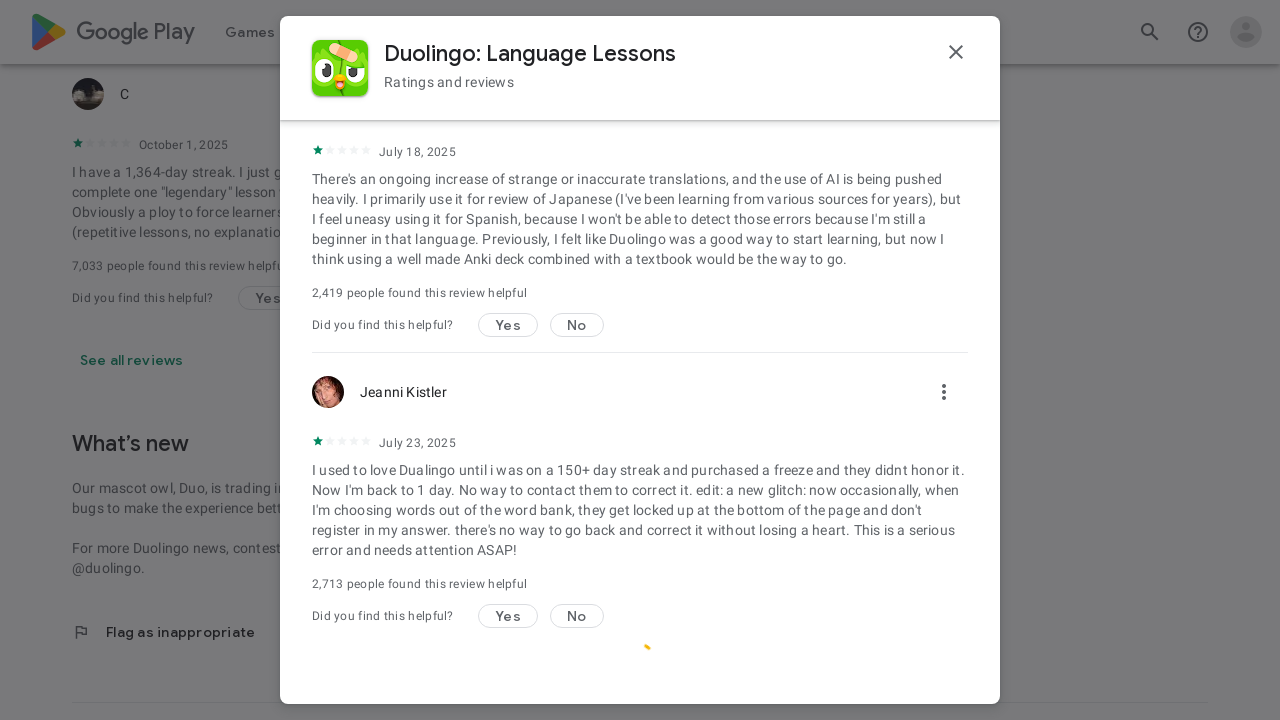

Scrolled to bottom of reviews modal (iteration 36/50)
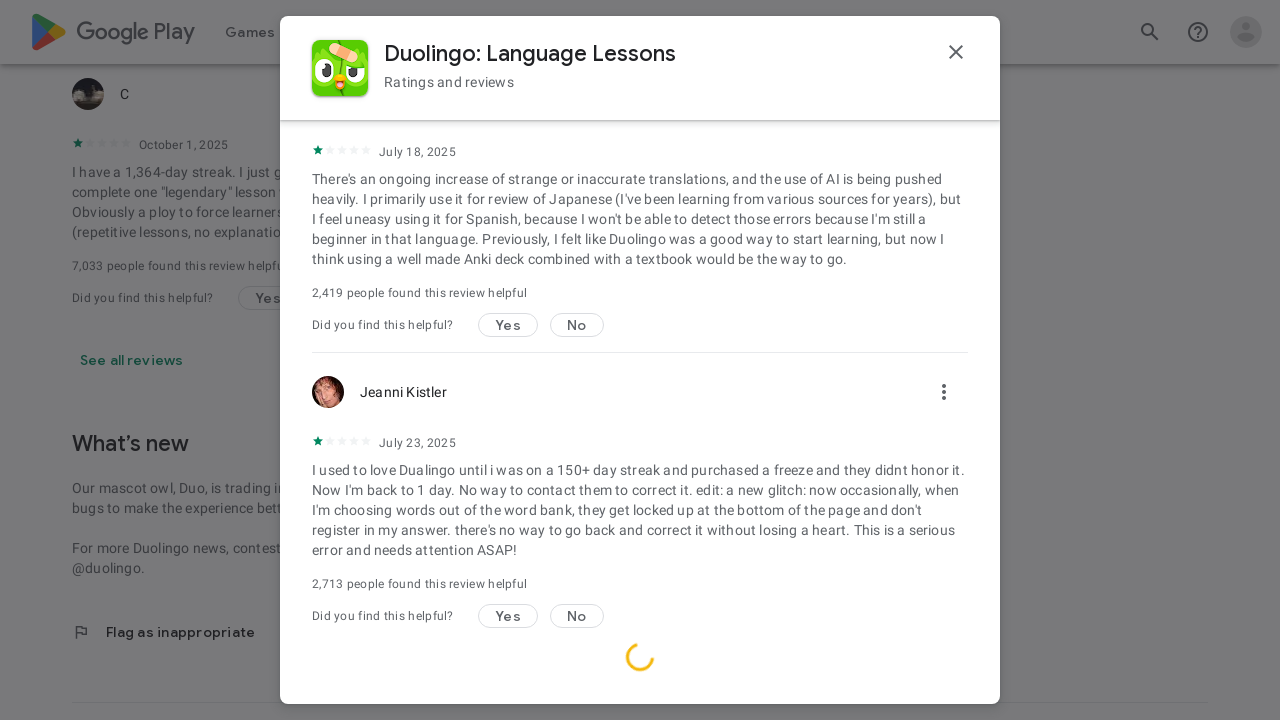

Waited for reviews to load after scroll (iteration 36/50)
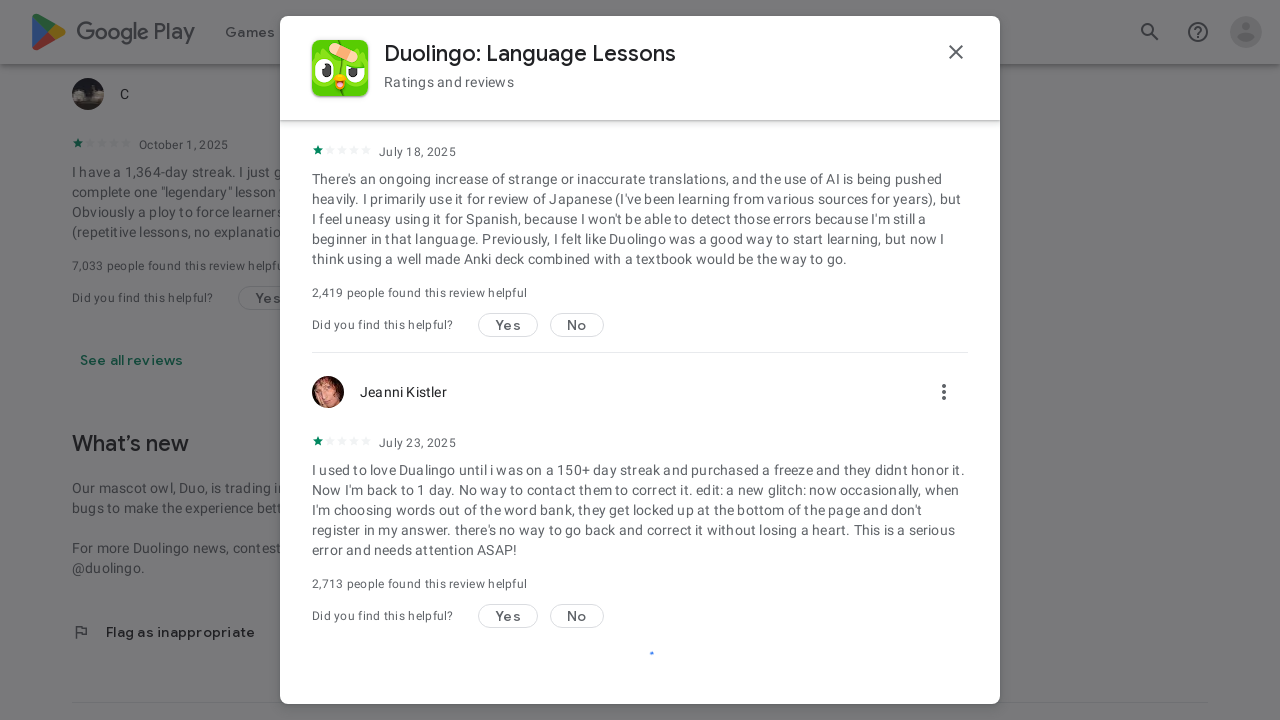

Scrolled to bottom of reviews modal (iteration 37/50)
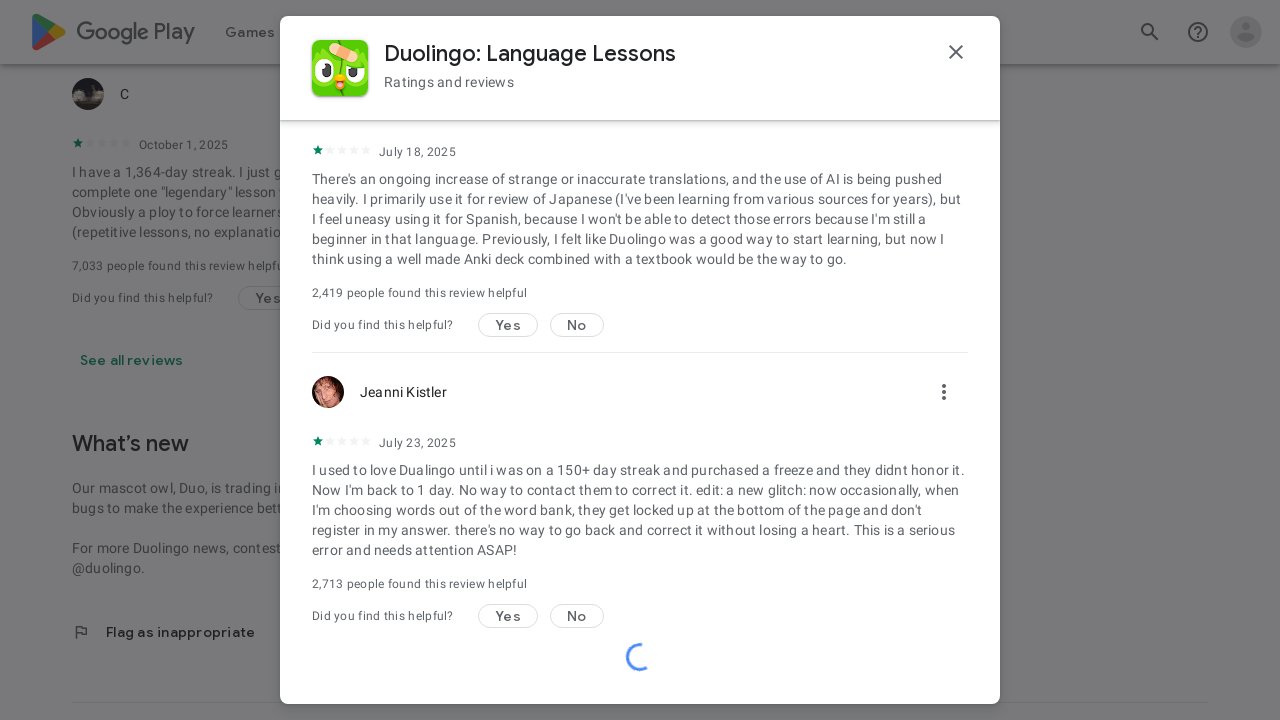

Waited for reviews to load after scroll (iteration 37/50)
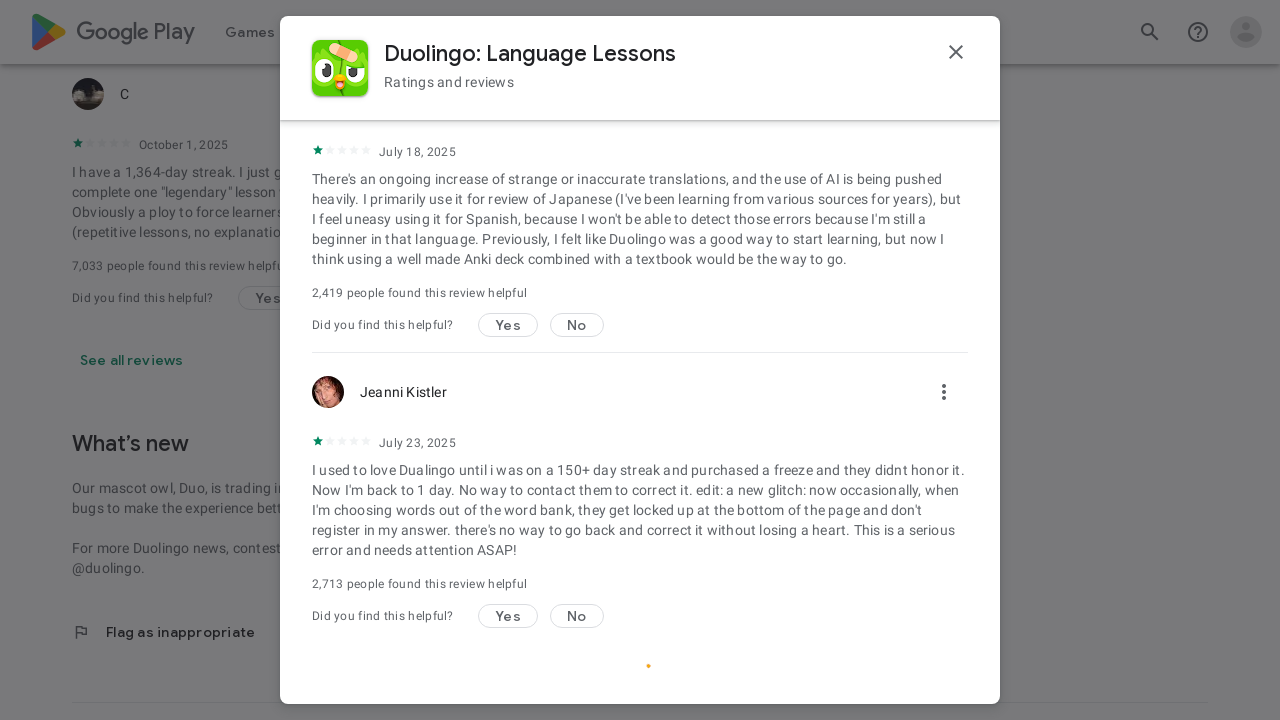

Scrolled to bottom of reviews modal (iteration 38/50)
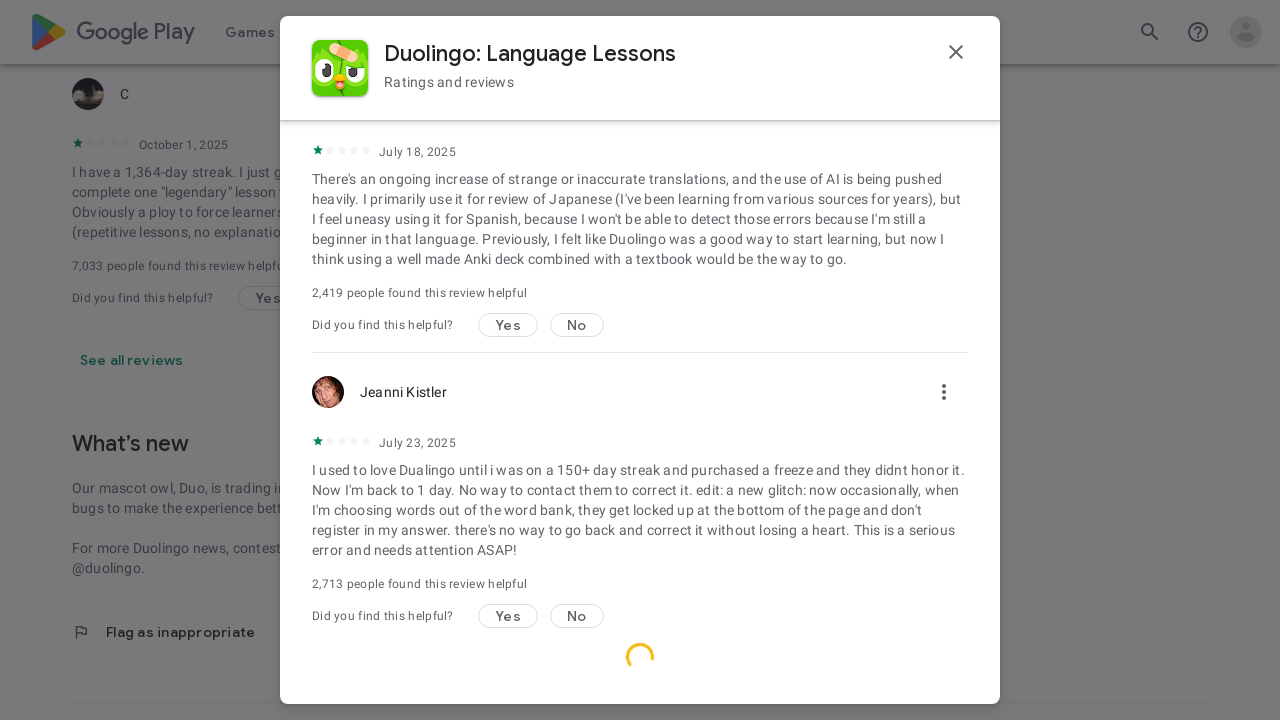

Waited for reviews to load after scroll (iteration 38/50)
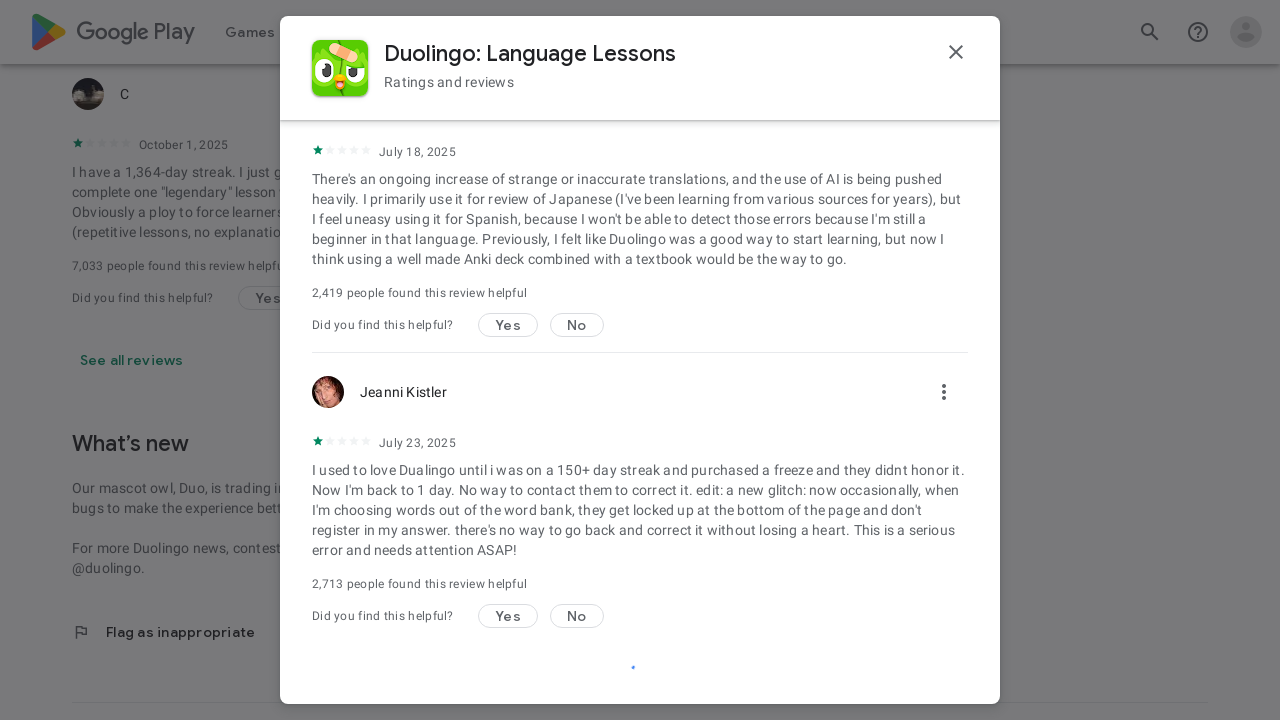

Scrolled to bottom of reviews modal (iteration 39/50)
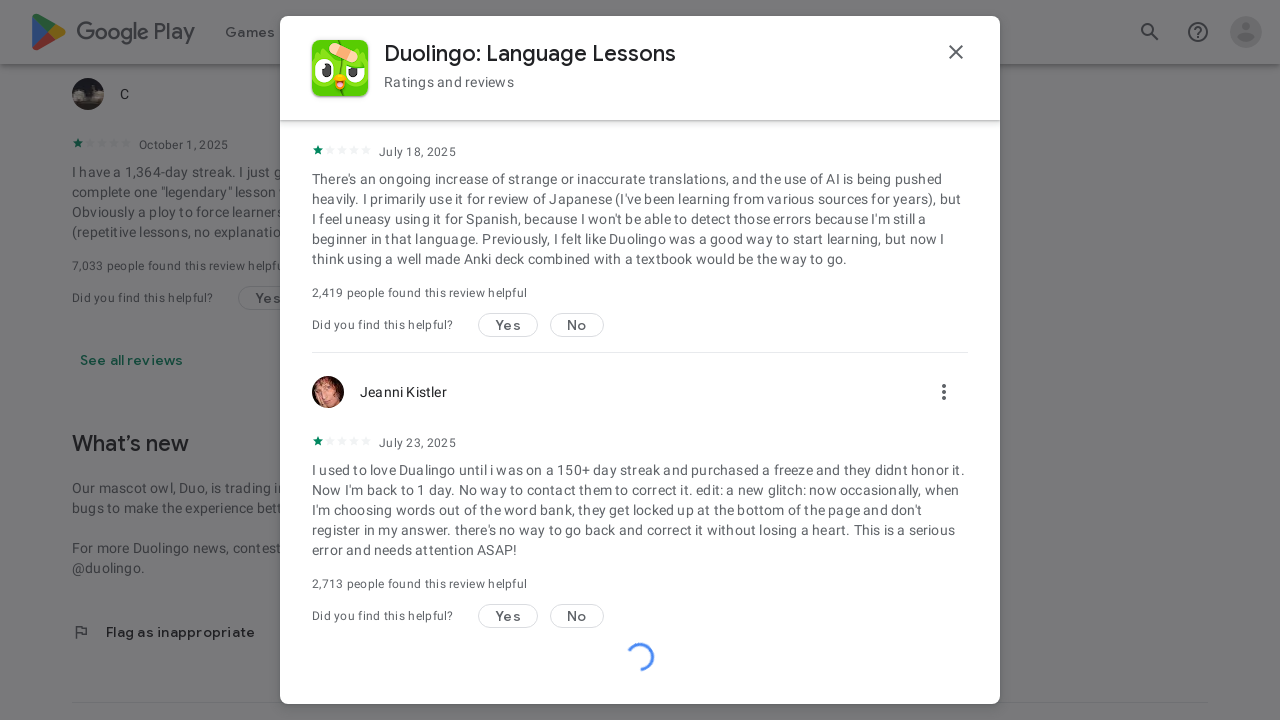

Waited for reviews to load after scroll (iteration 39/50)
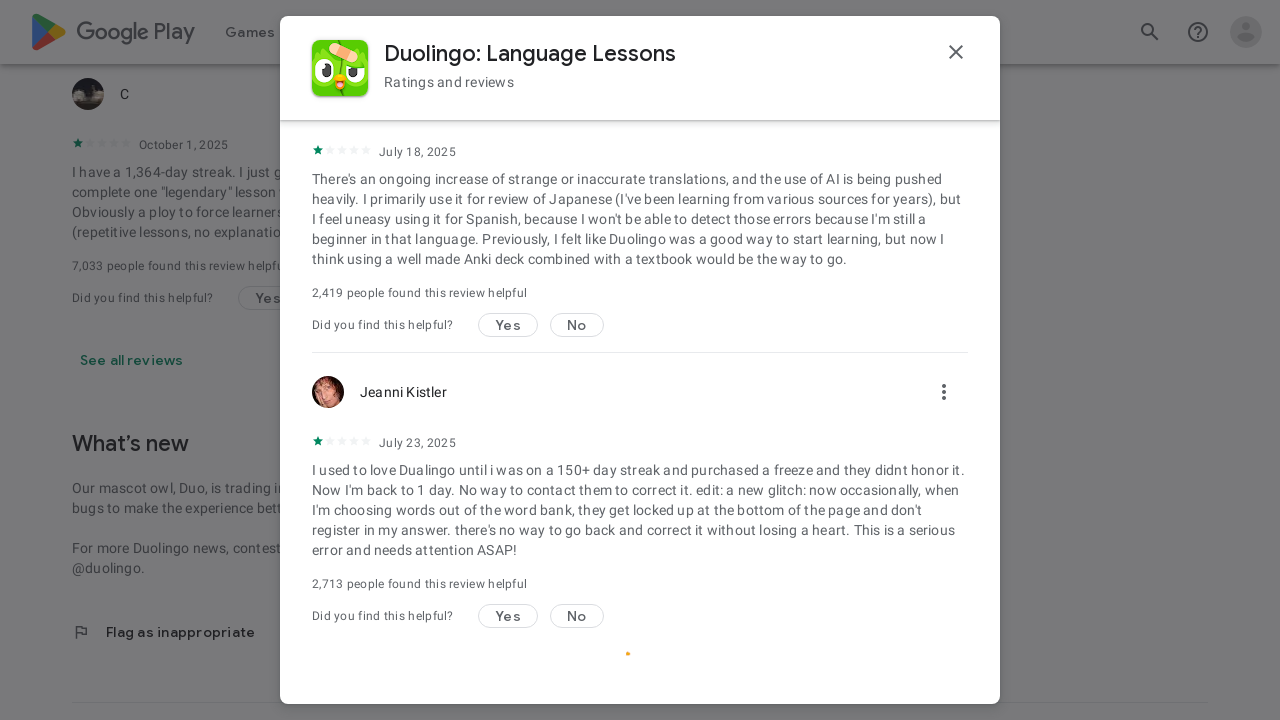

Scrolled to bottom of reviews modal (iteration 40/50)
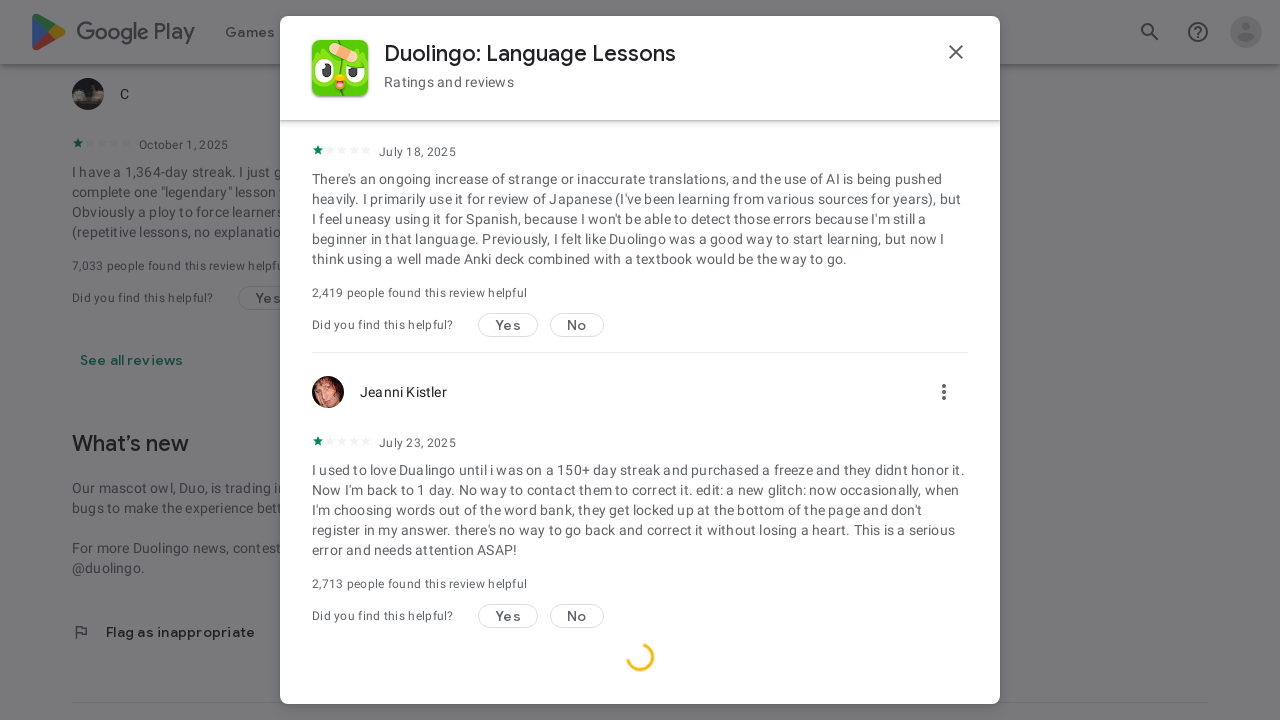

Waited for reviews to load after scroll (iteration 40/50)
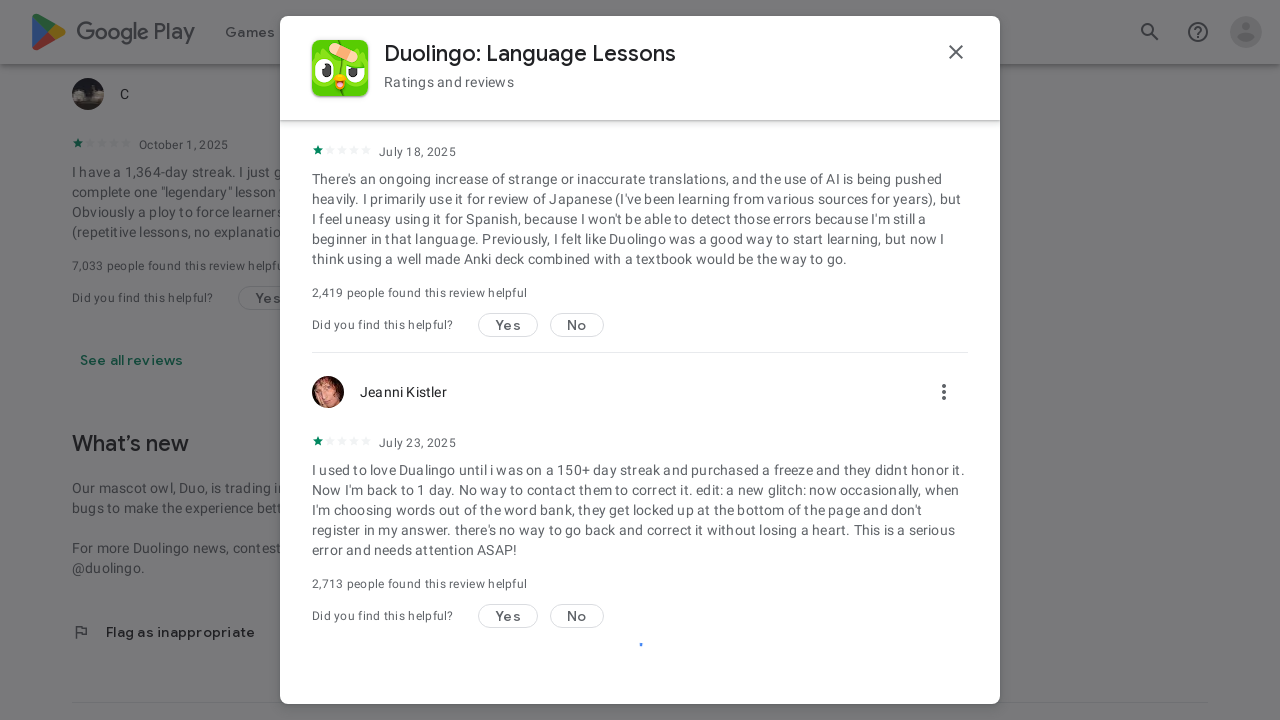

Scrolled to bottom of reviews modal (iteration 41/50)
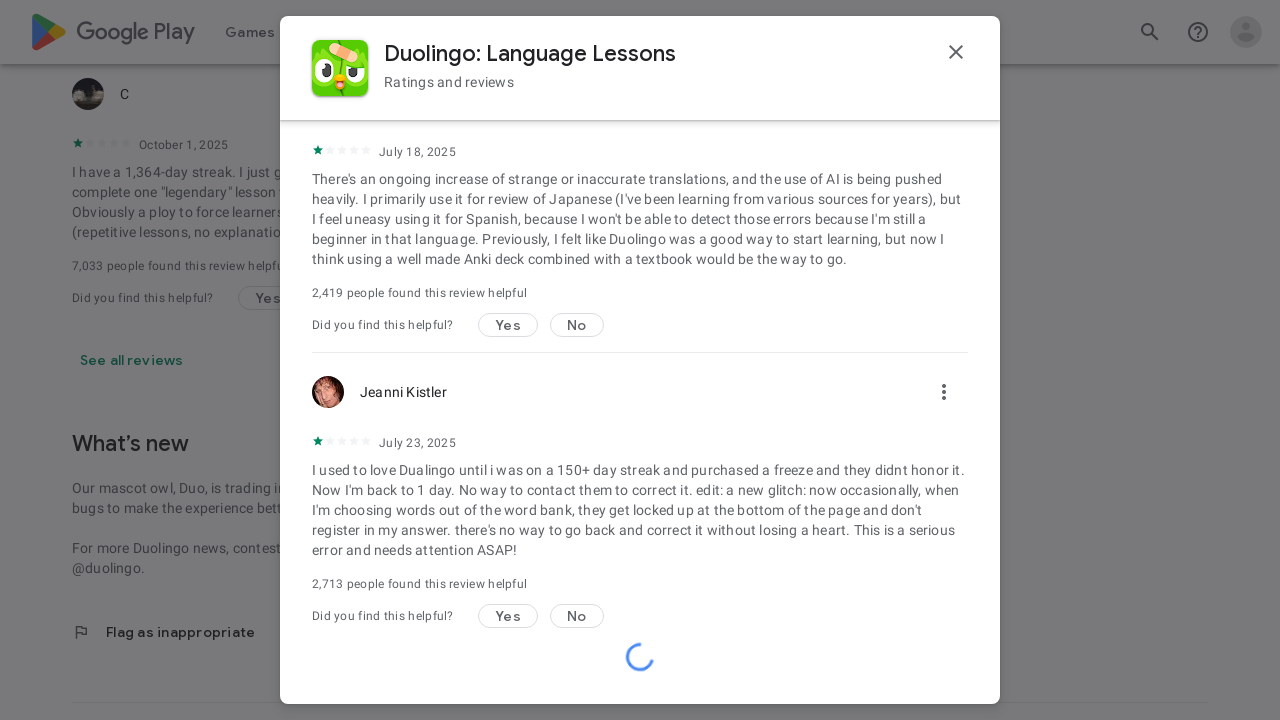

Waited for reviews to load after scroll (iteration 41/50)
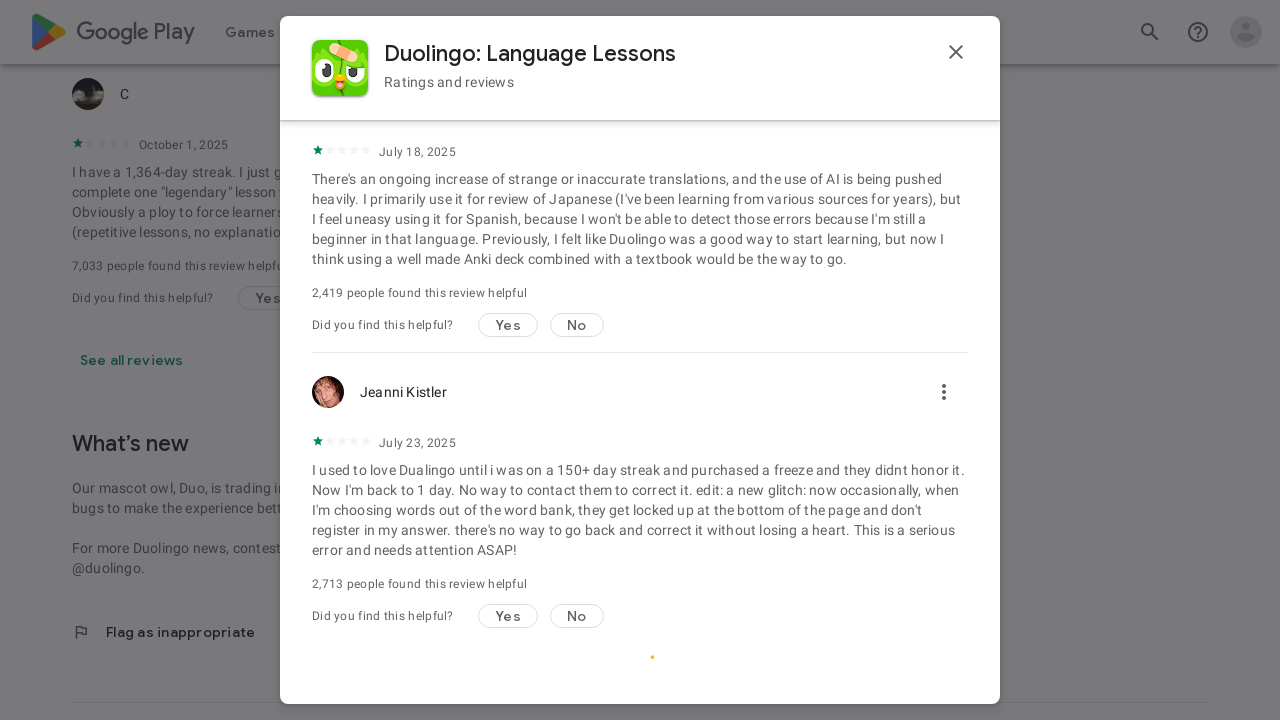

Scrolled to bottom of reviews modal (iteration 42/50)
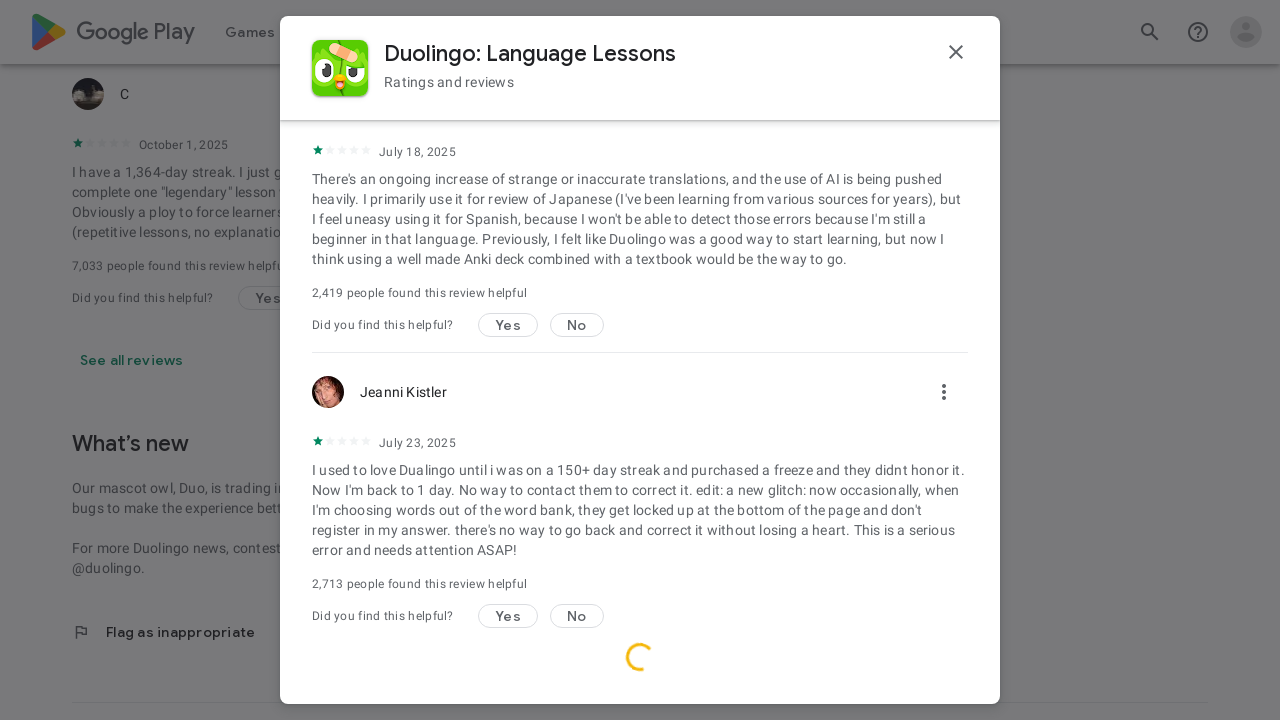

Waited for reviews to load after scroll (iteration 42/50)
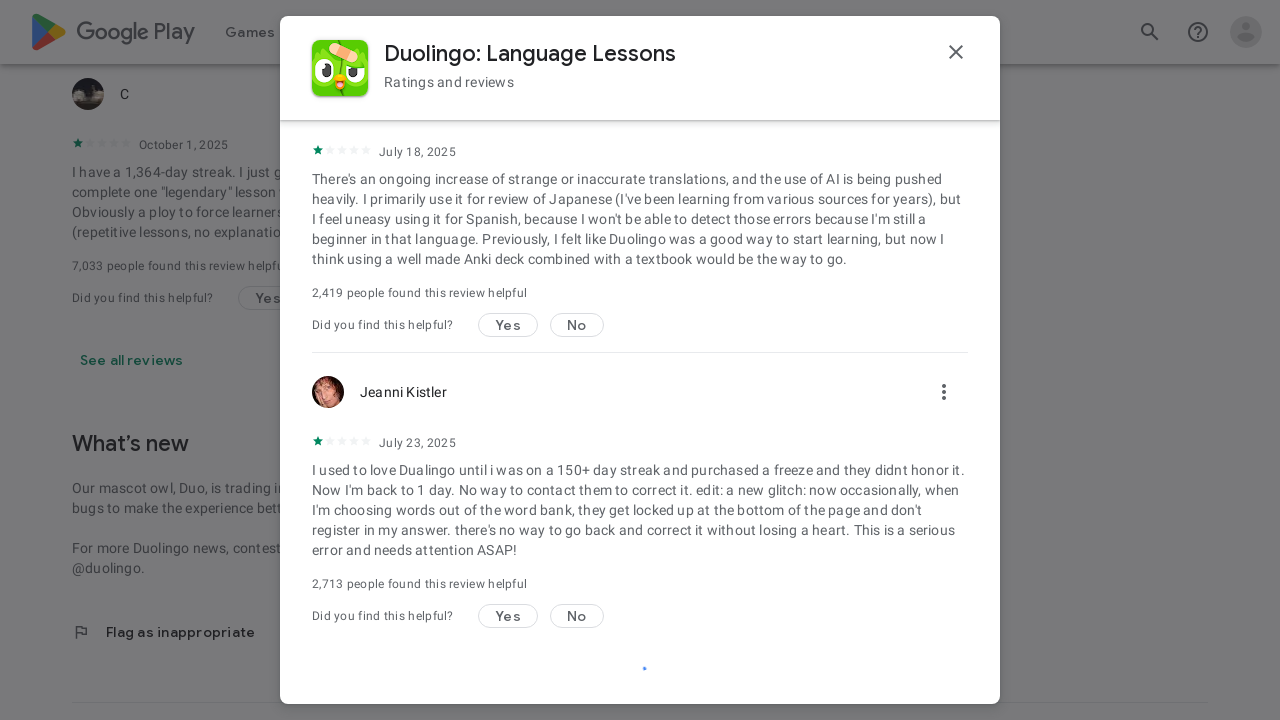

Scrolled to bottom of reviews modal (iteration 43/50)
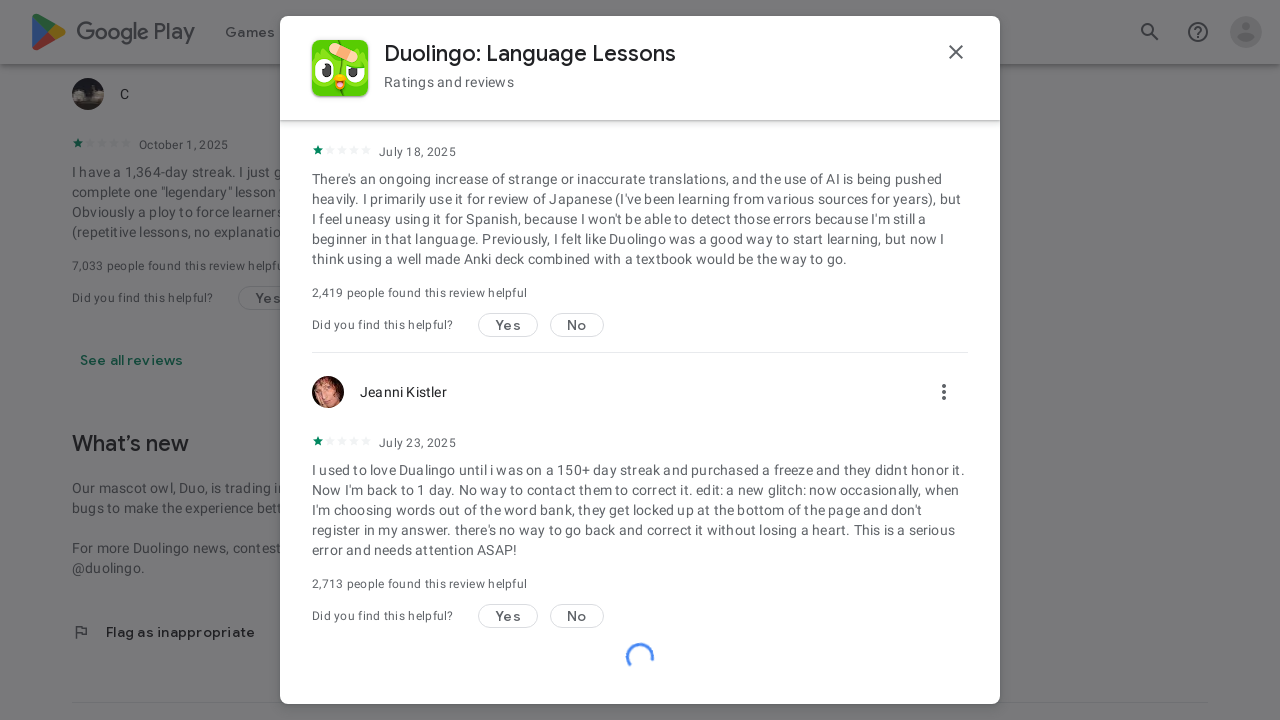

Waited for reviews to load after scroll (iteration 43/50)
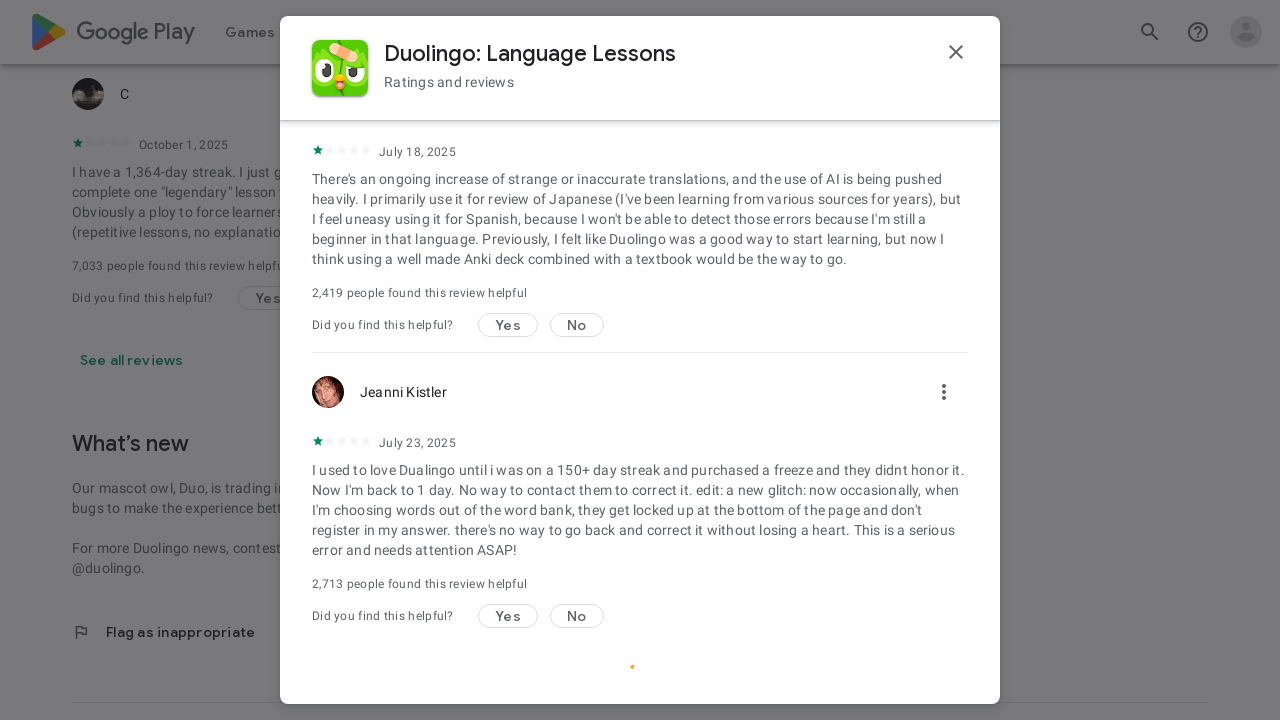

Scrolled to bottom of reviews modal (iteration 44/50)
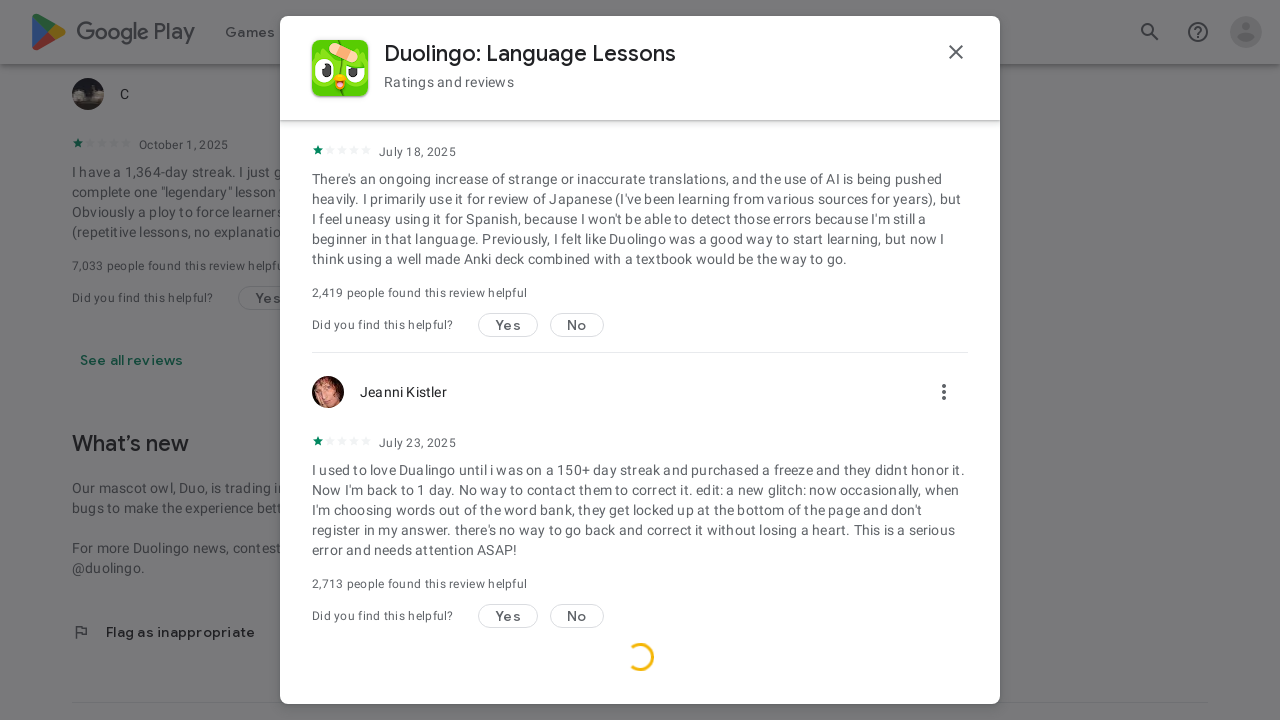

Waited for reviews to load after scroll (iteration 44/50)
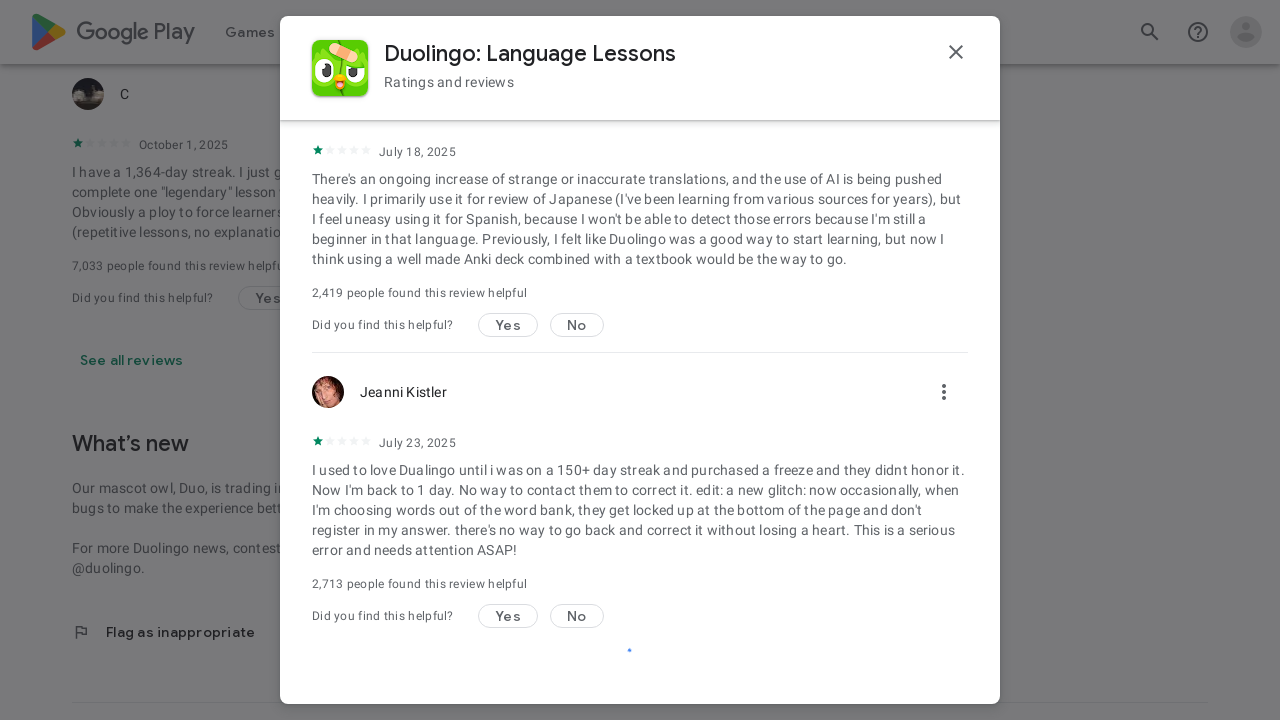

Scrolled to bottom of reviews modal (iteration 45/50)
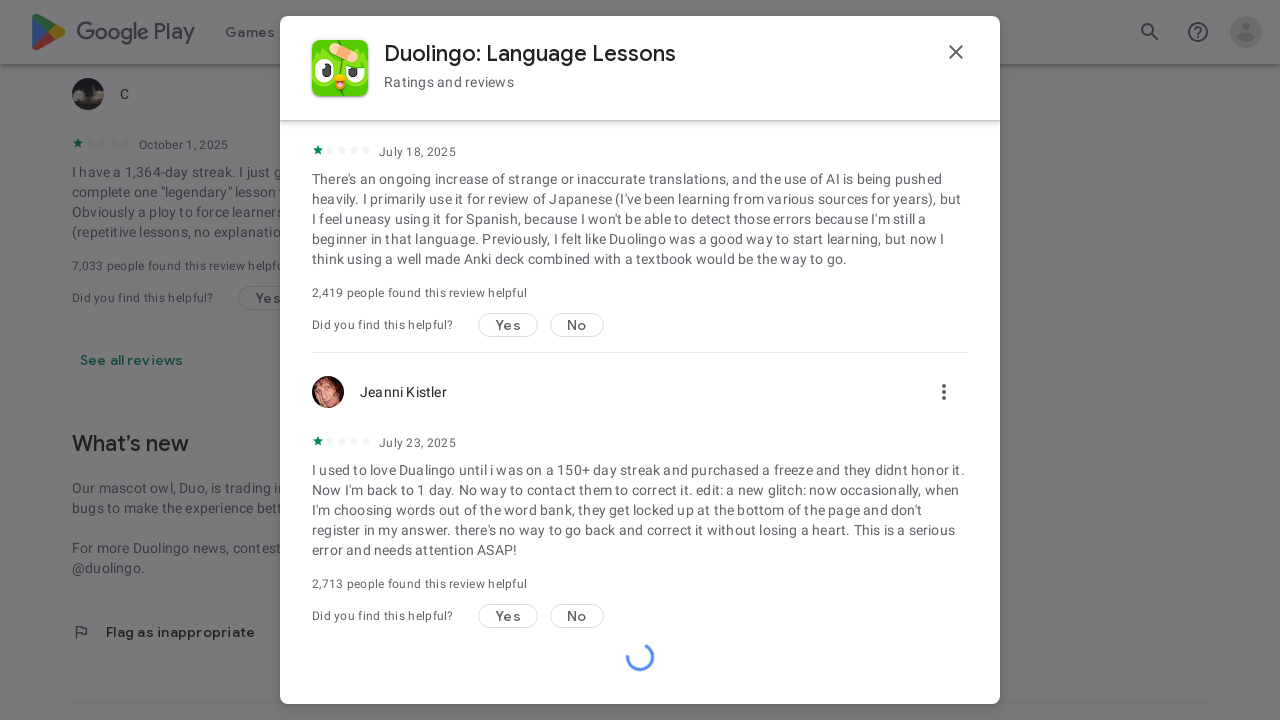

Waited for reviews to load after scroll (iteration 45/50)
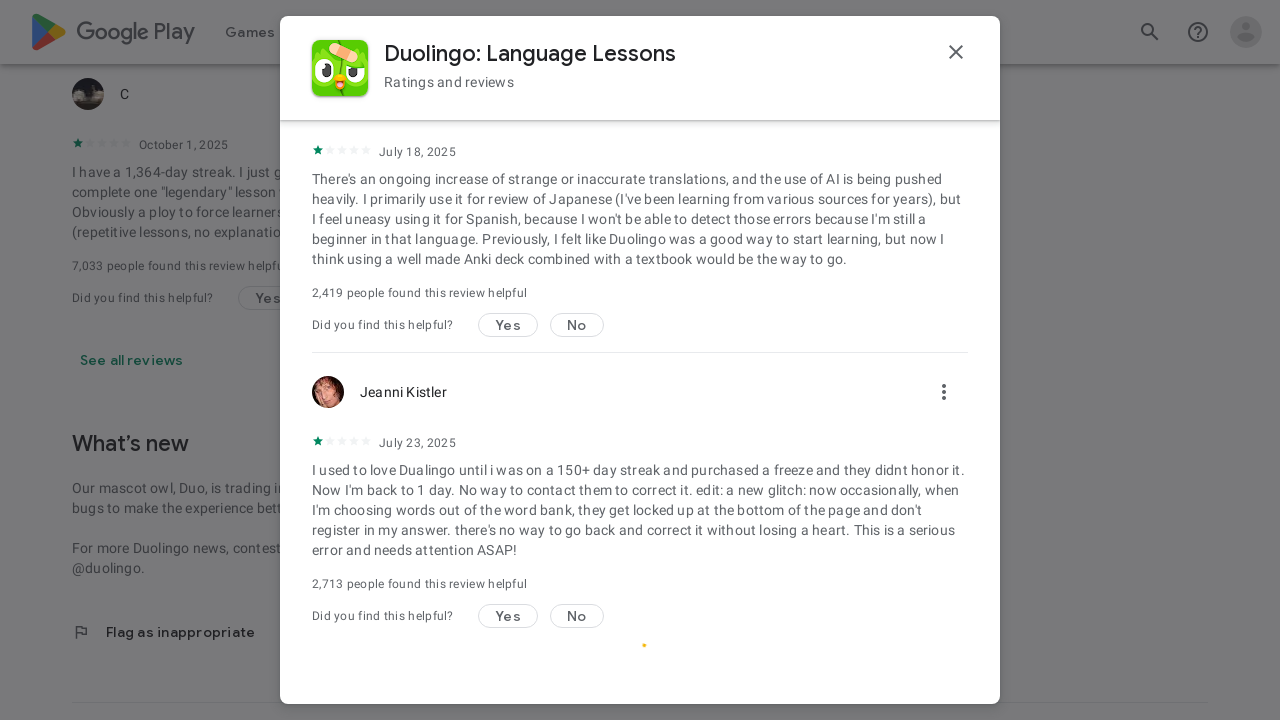

Scrolled to bottom of reviews modal (iteration 46/50)
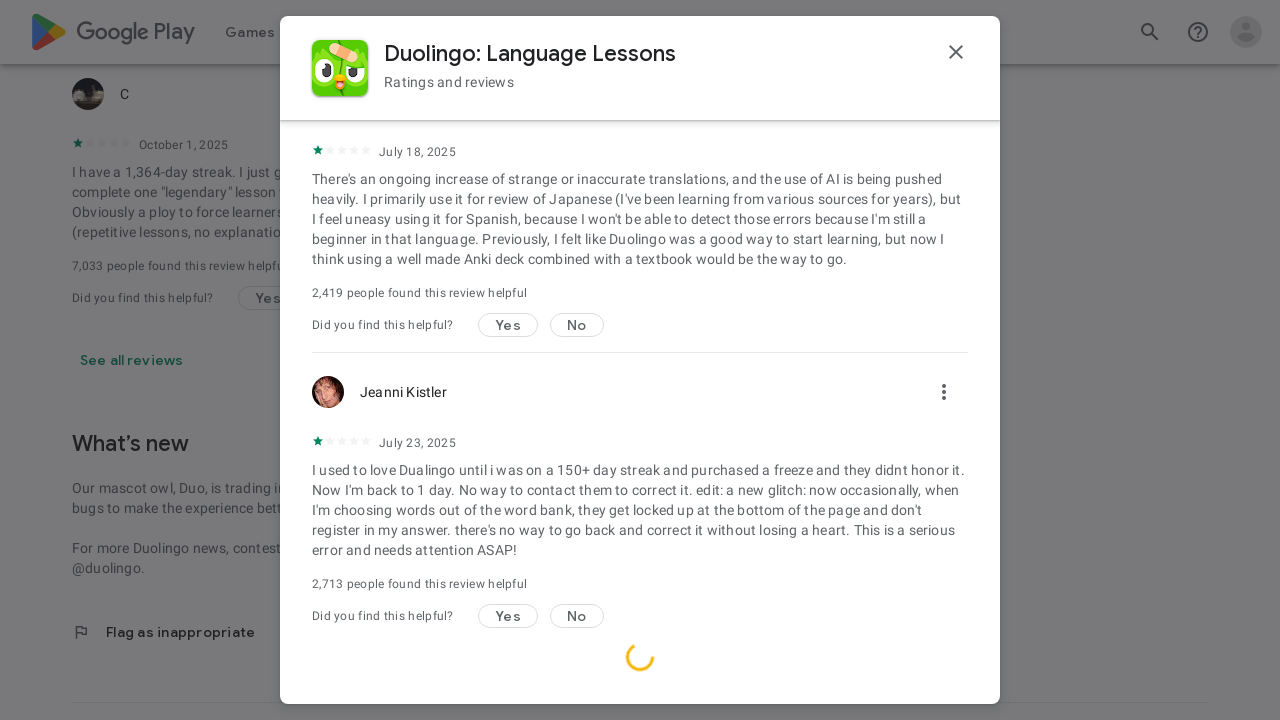

Waited for reviews to load after scroll (iteration 46/50)
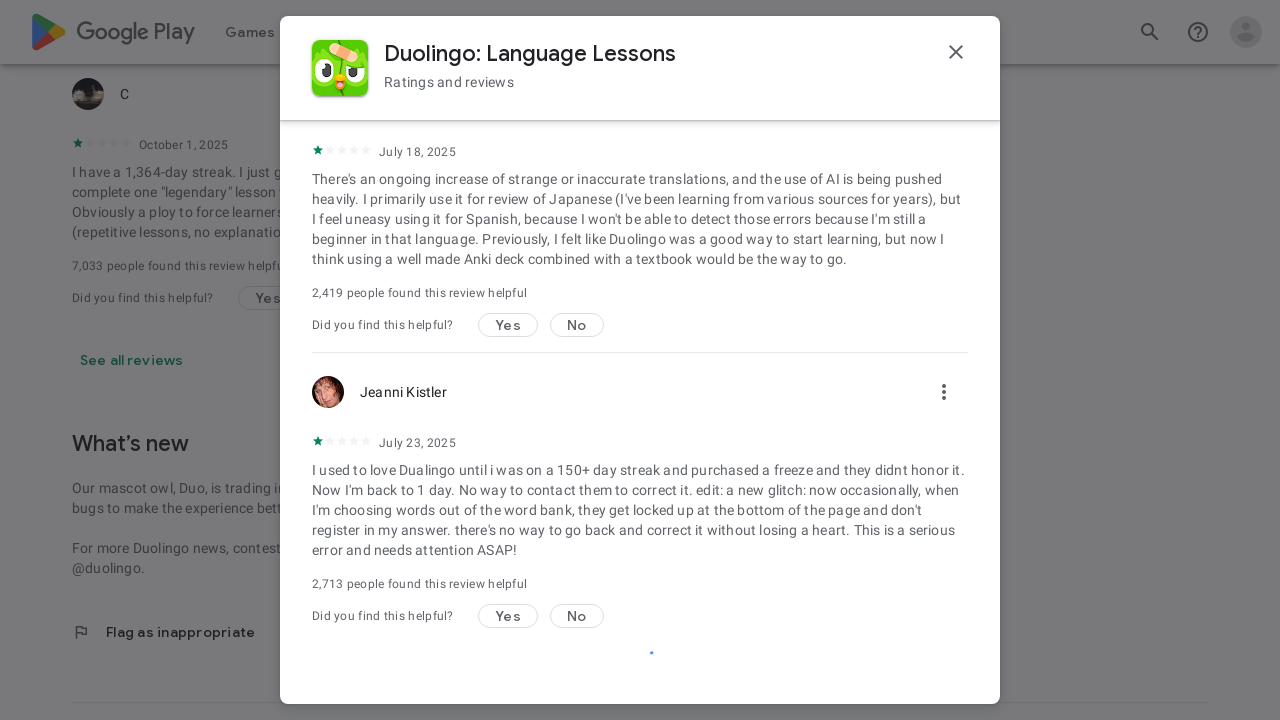

Scrolled to bottom of reviews modal (iteration 47/50)
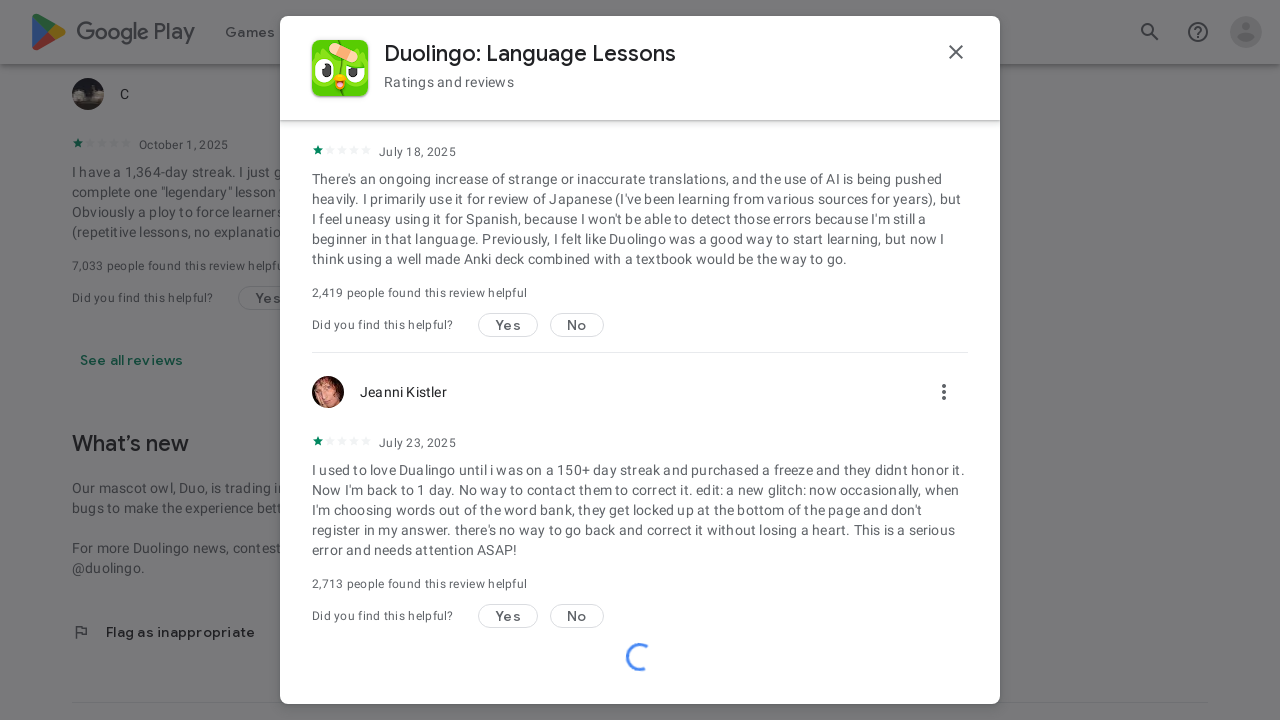

Waited for reviews to load after scroll (iteration 47/50)
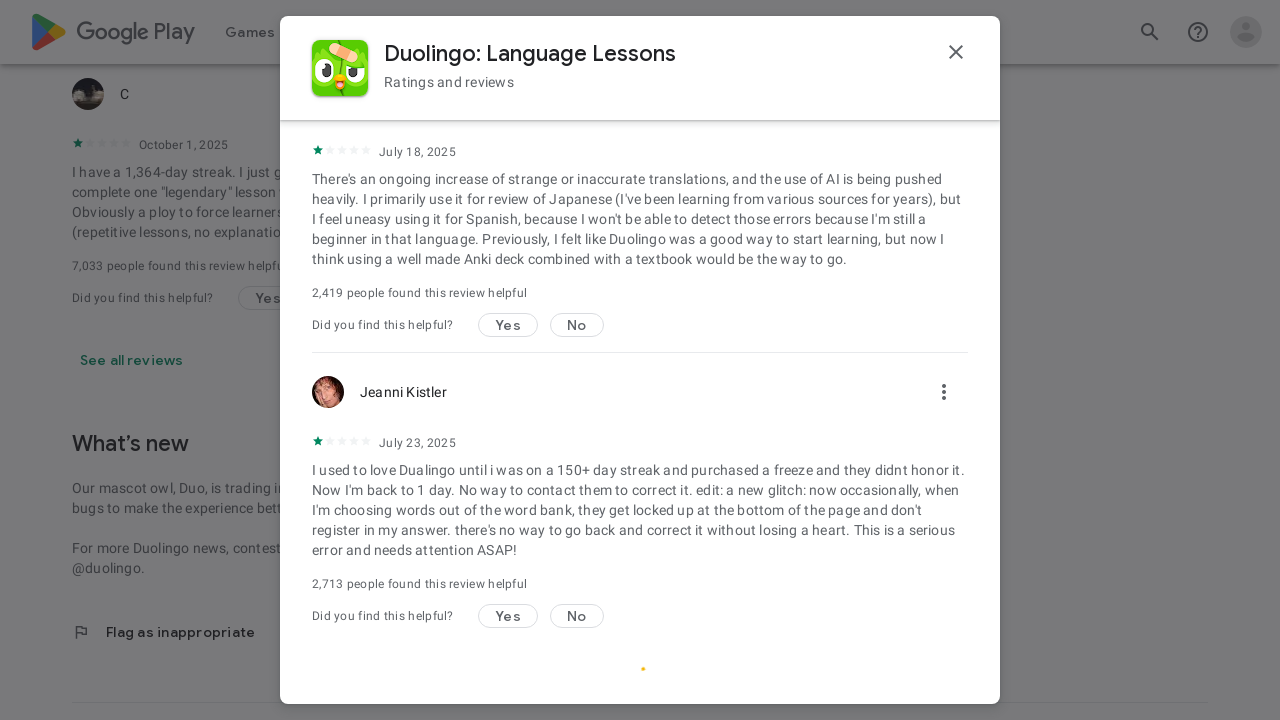

Scrolled to bottom of reviews modal (iteration 48/50)
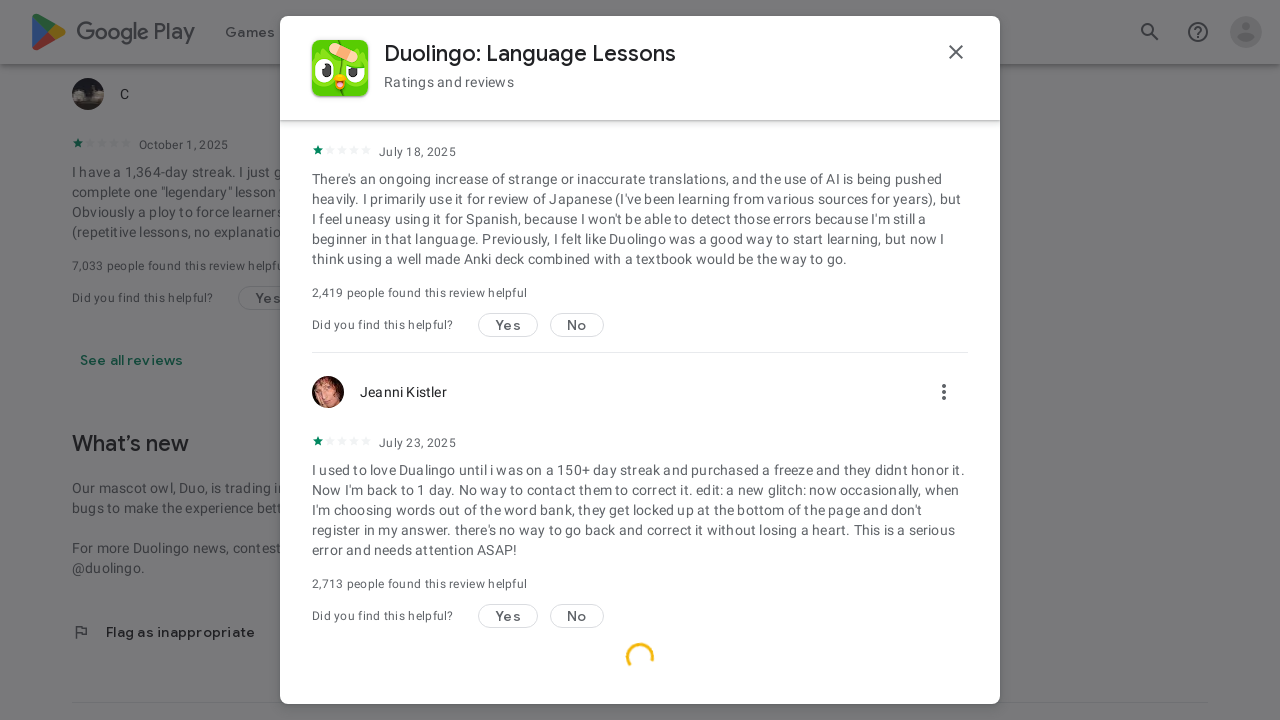

Waited for reviews to load after scroll (iteration 48/50)
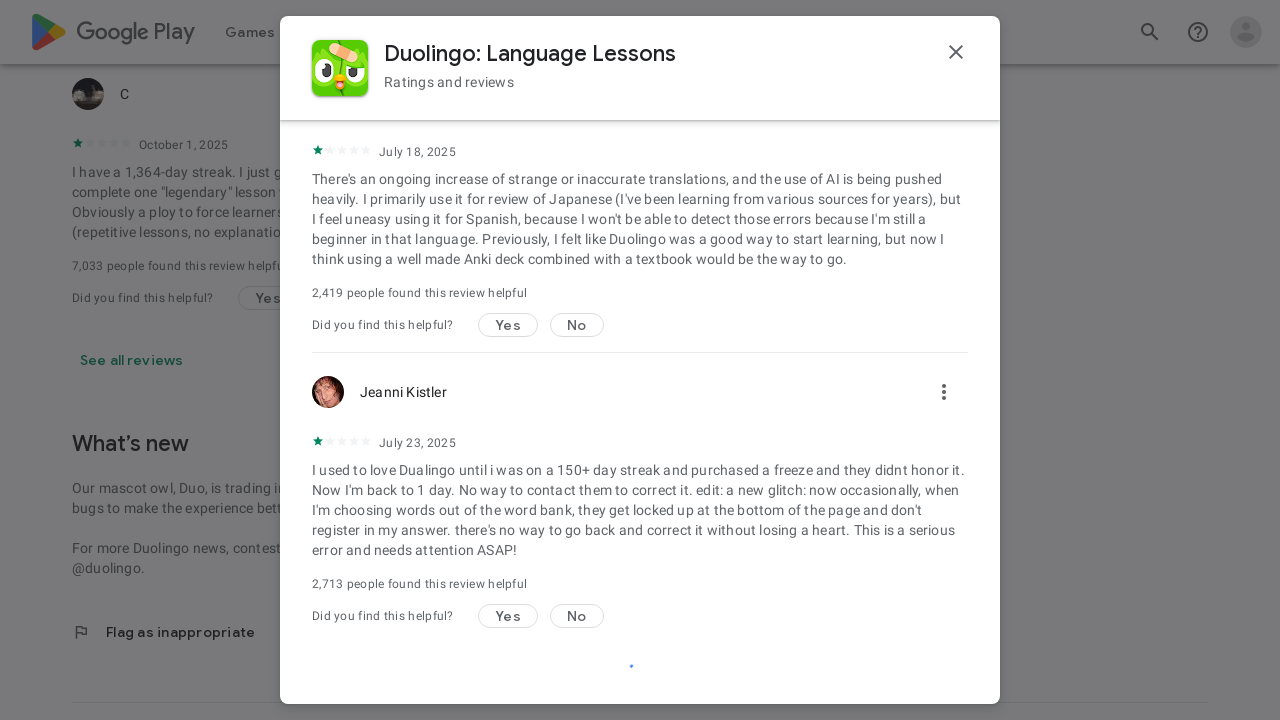

Scrolled to bottom of reviews modal (iteration 49/50)
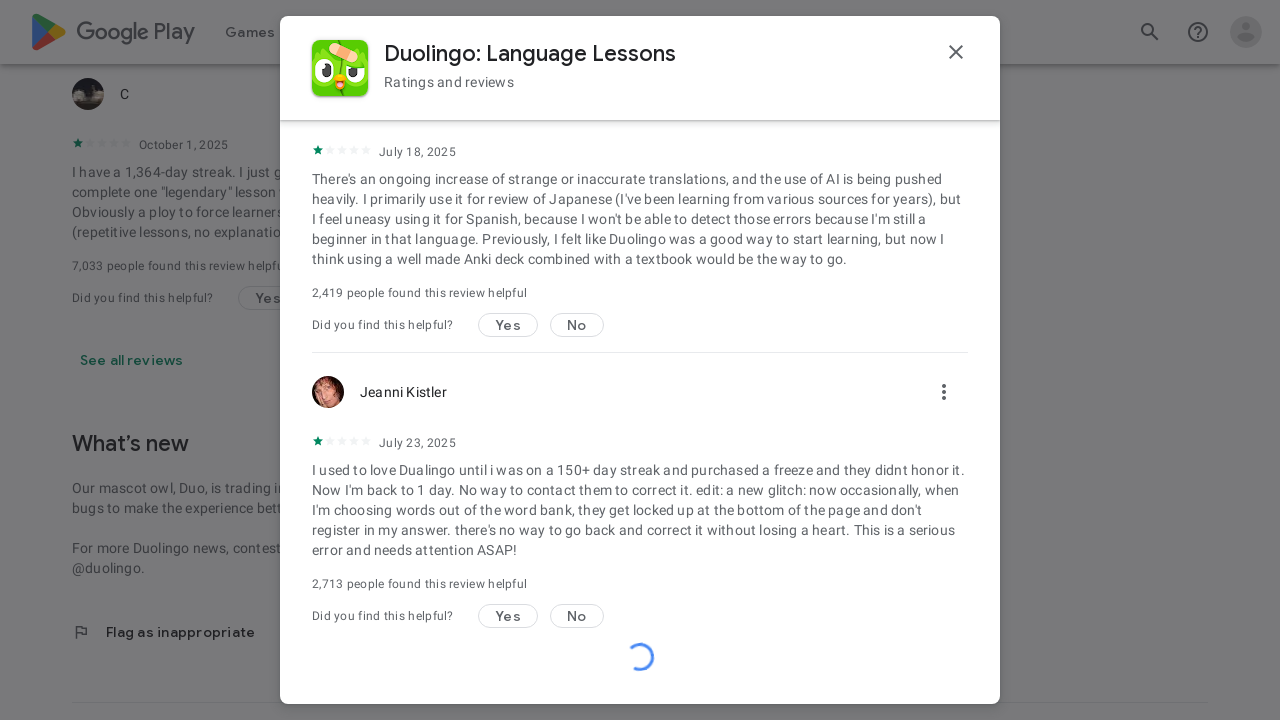

Waited for reviews to load after scroll (iteration 49/50)
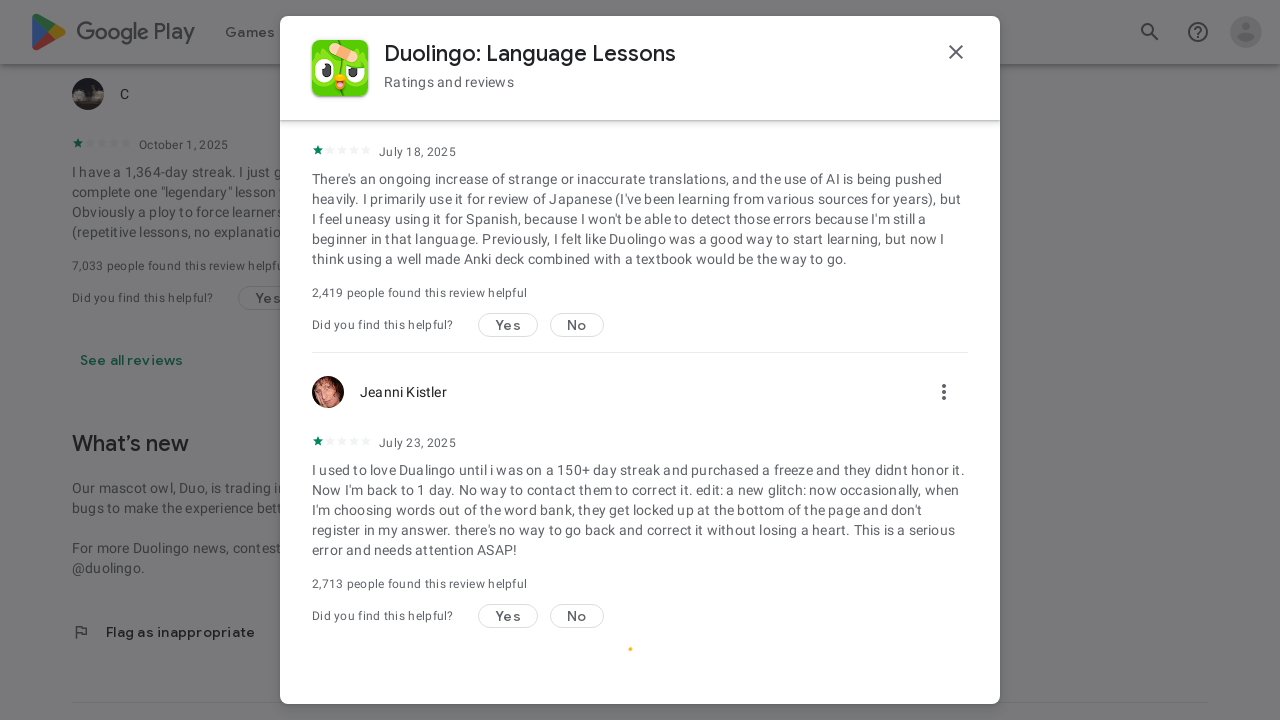

Scrolled to bottom of reviews modal (iteration 50/50)
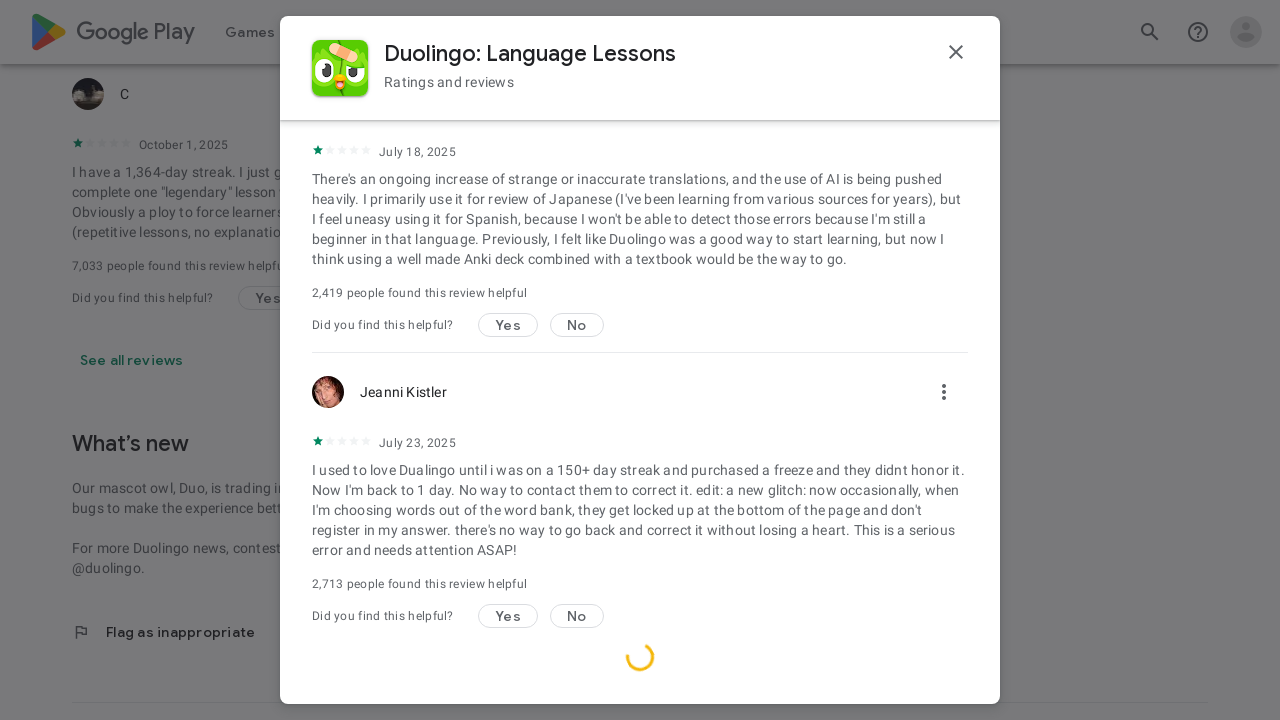

Waited for reviews to load after scroll (iteration 50/50)
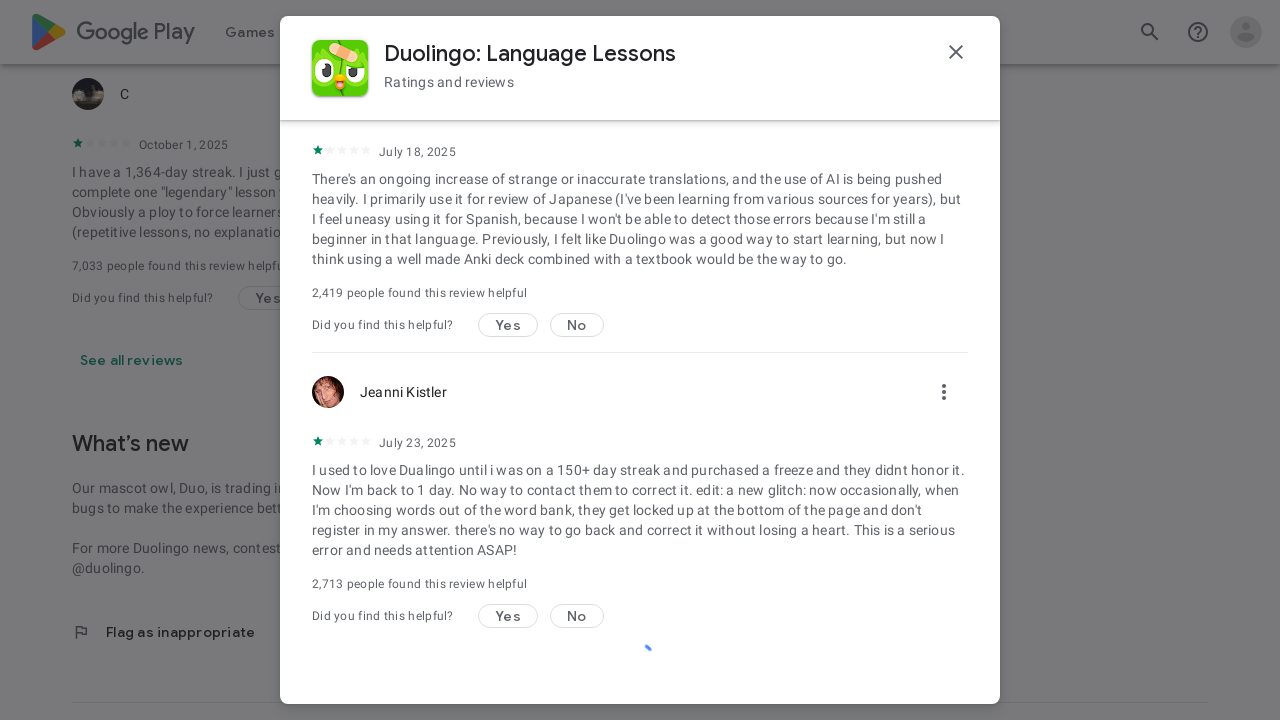

Verified reviews are loaded on the page
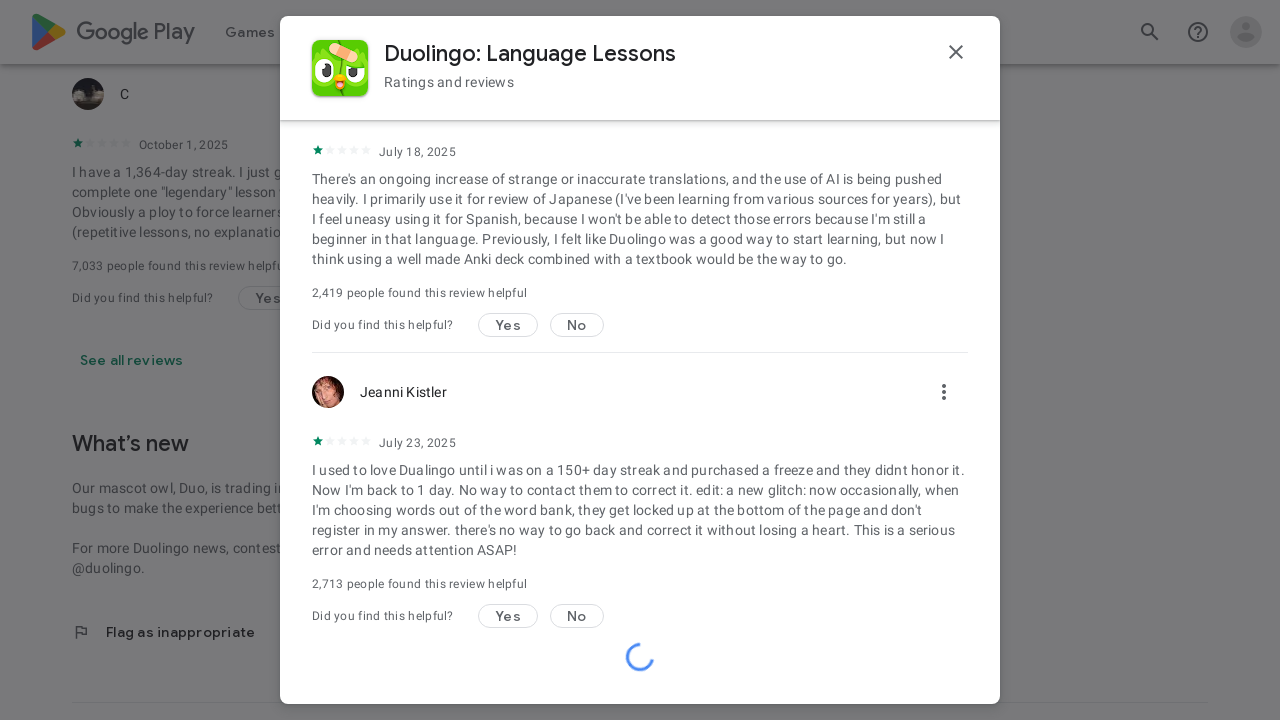

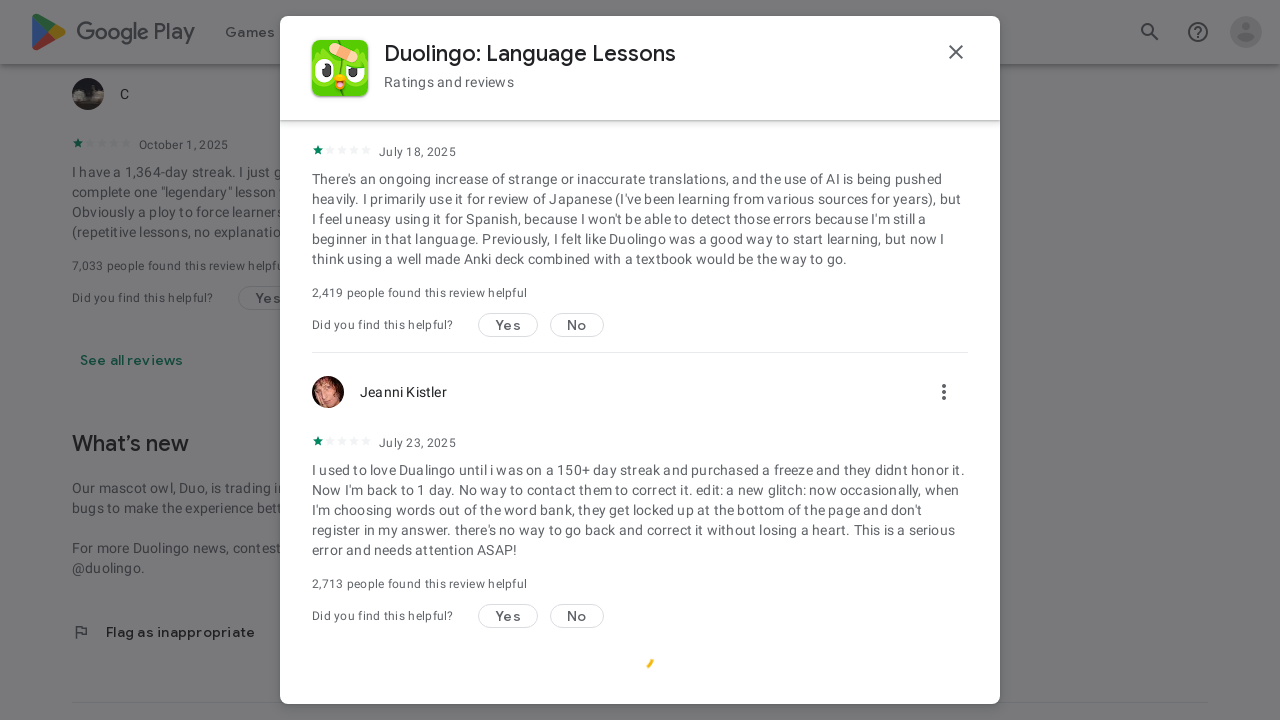